Tests jQuery UI date picker functionality by opening the calendar widget and selecting a specific date from the past

Starting URL: https://jqueryui.com/datepicker/

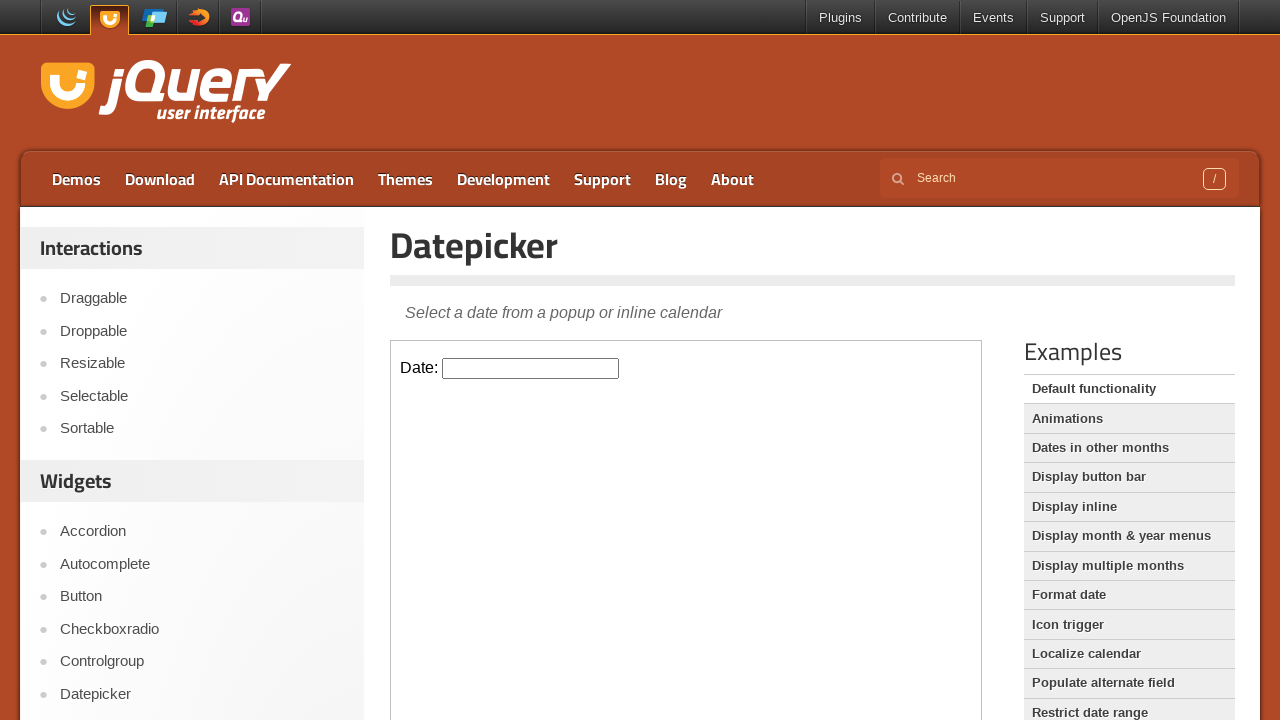

Located iframe containing date picker
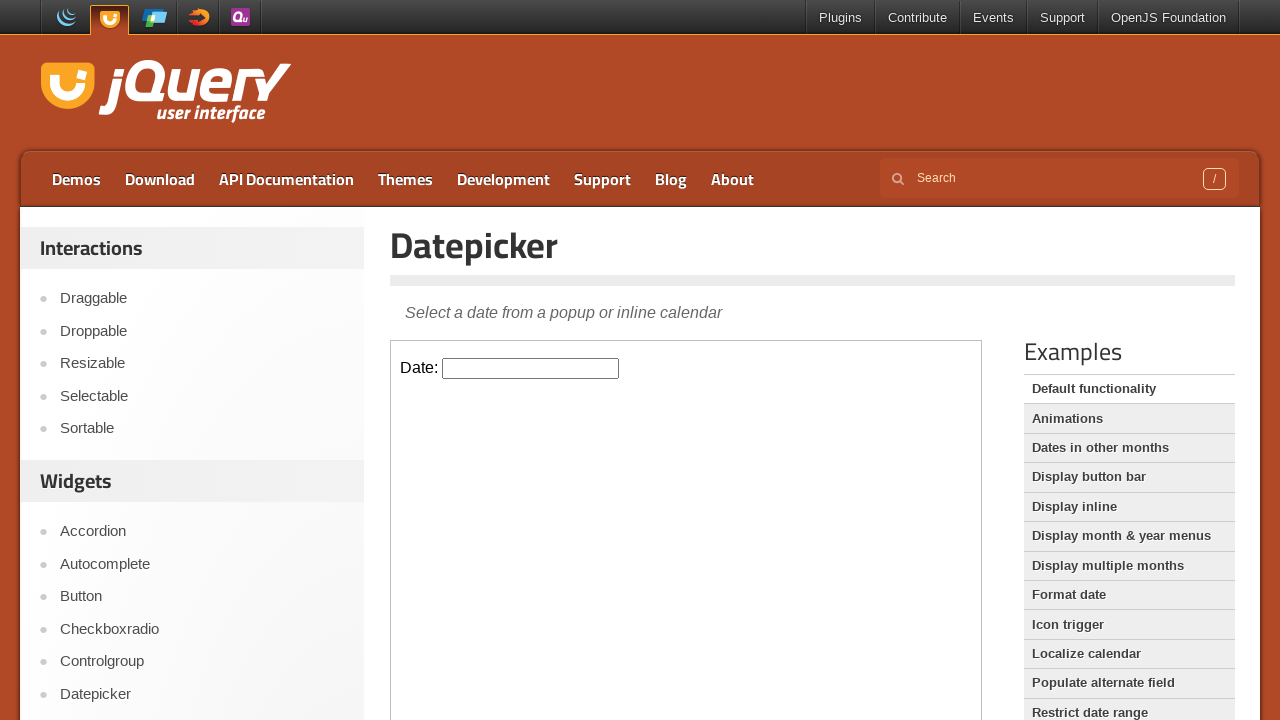

Located date picker input field
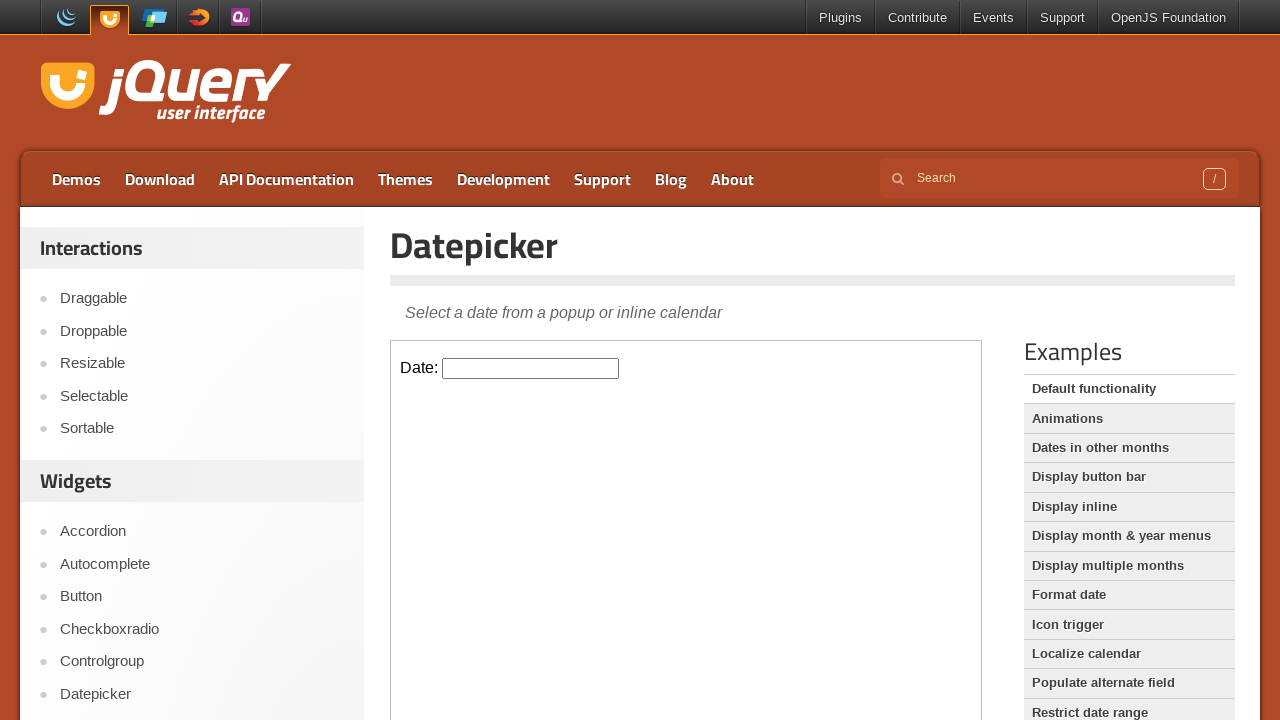

Clicked date picker input to open calendar widget at (531, 368) on iframe >> nth=0 >> internal:control=enter-frame >> #datepicker
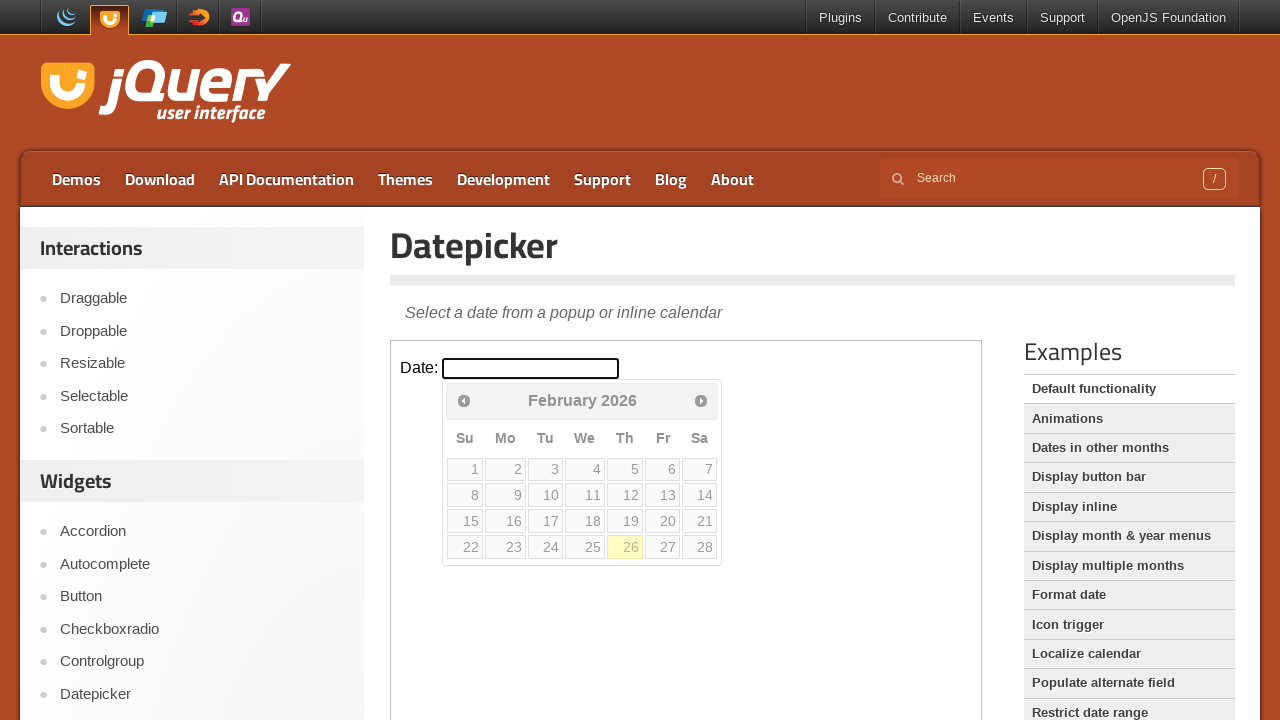

Checked current calendar date: February 2026
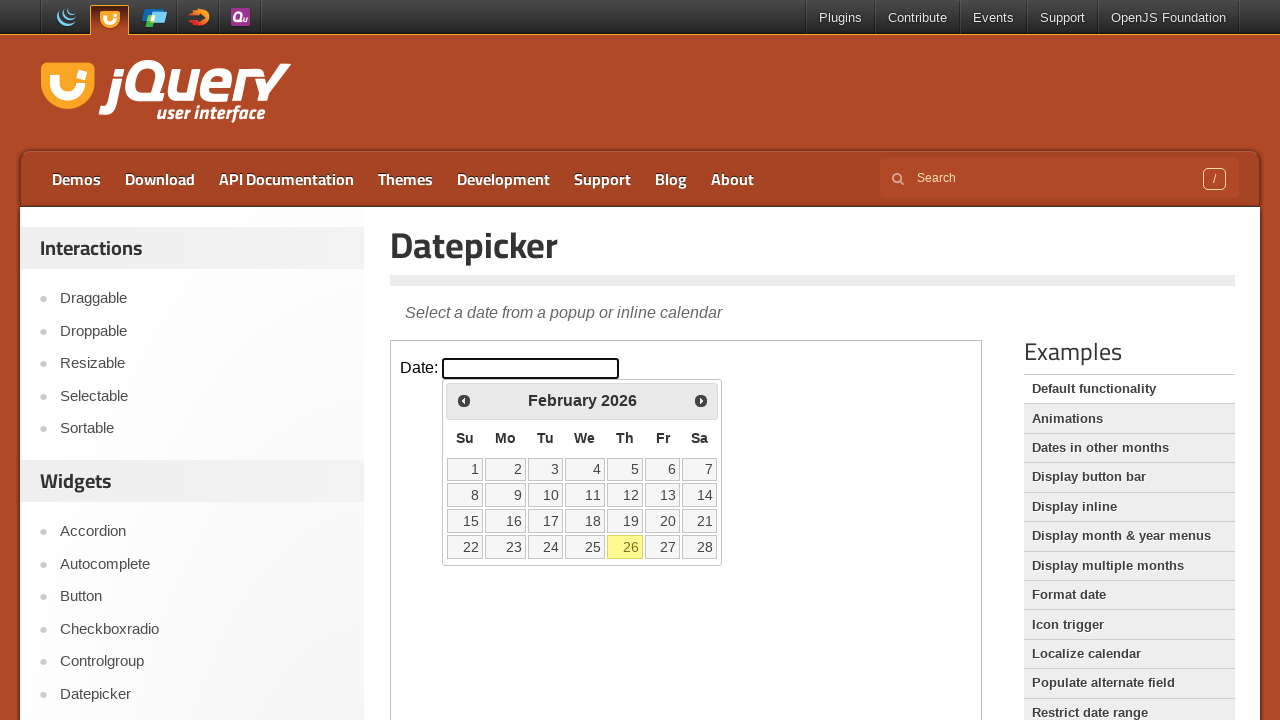

Clicked previous button to navigate to earlier month at (464, 400) on iframe >> nth=0 >> internal:control=enter-frame >> span.ui-icon.ui-icon-circle-t
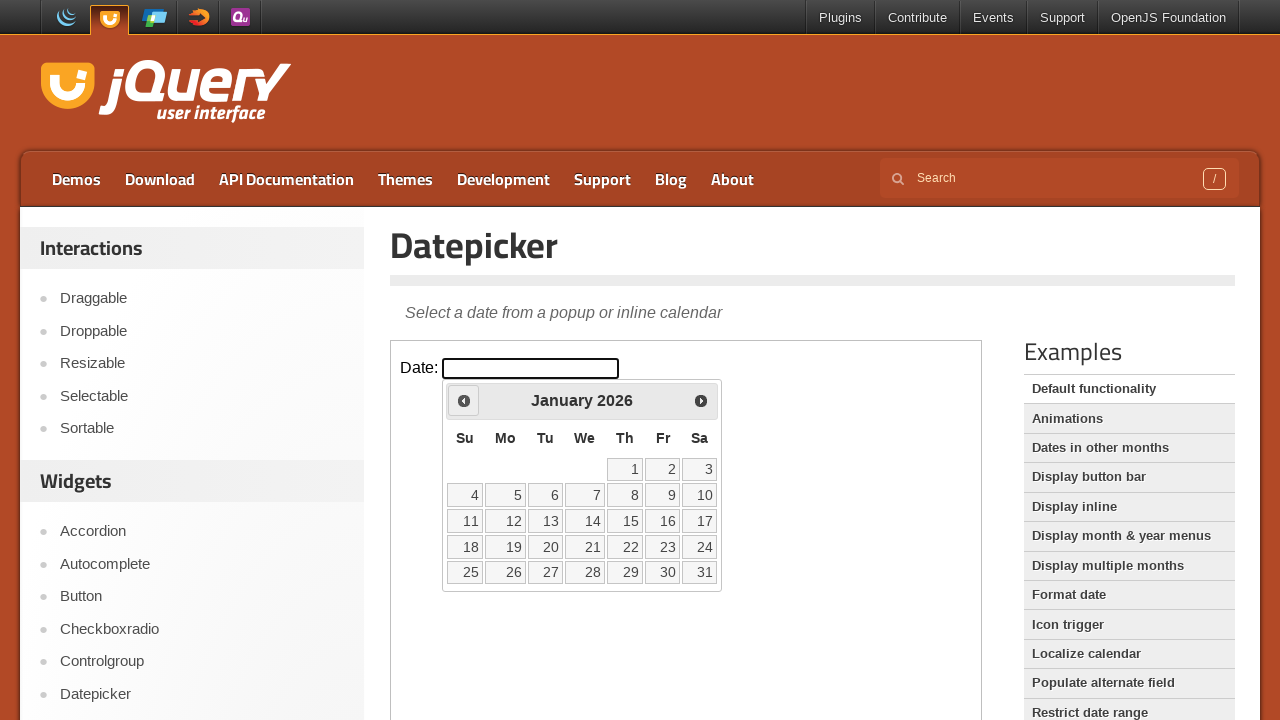

Checked current calendar date: January 2026
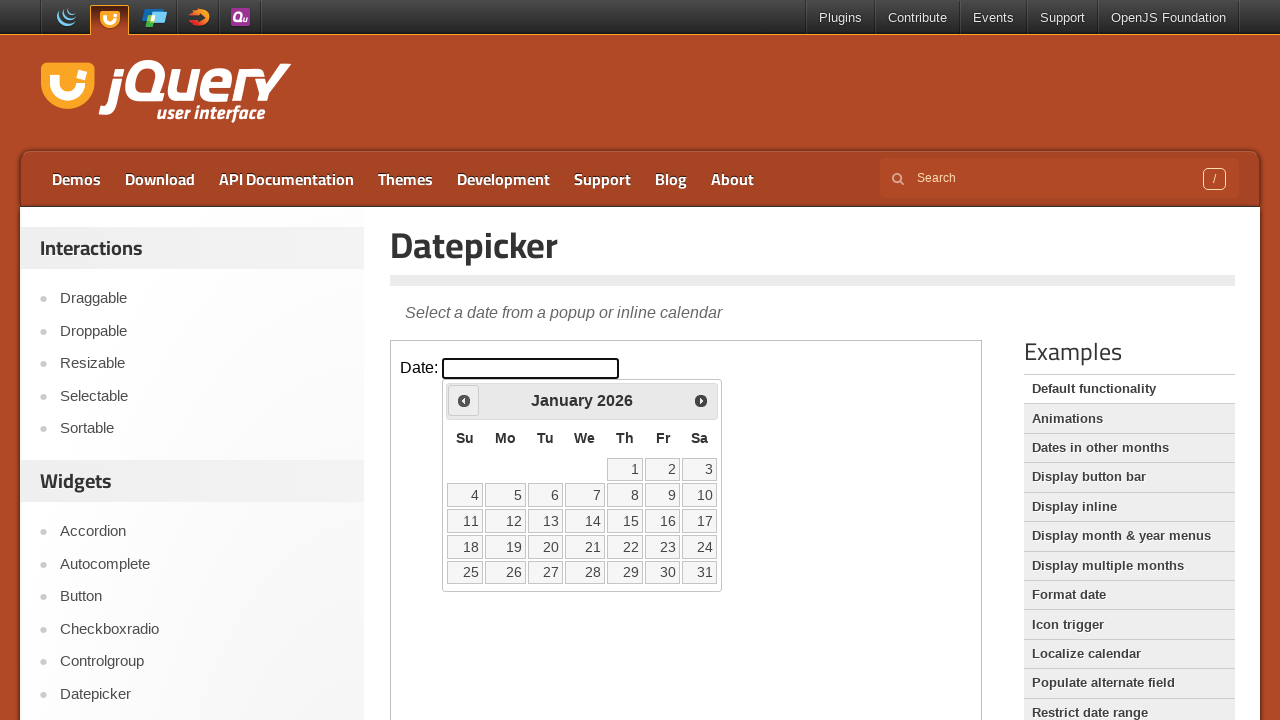

Clicked previous button to navigate to earlier month at (464, 400) on iframe >> nth=0 >> internal:control=enter-frame >> span.ui-icon.ui-icon-circle-t
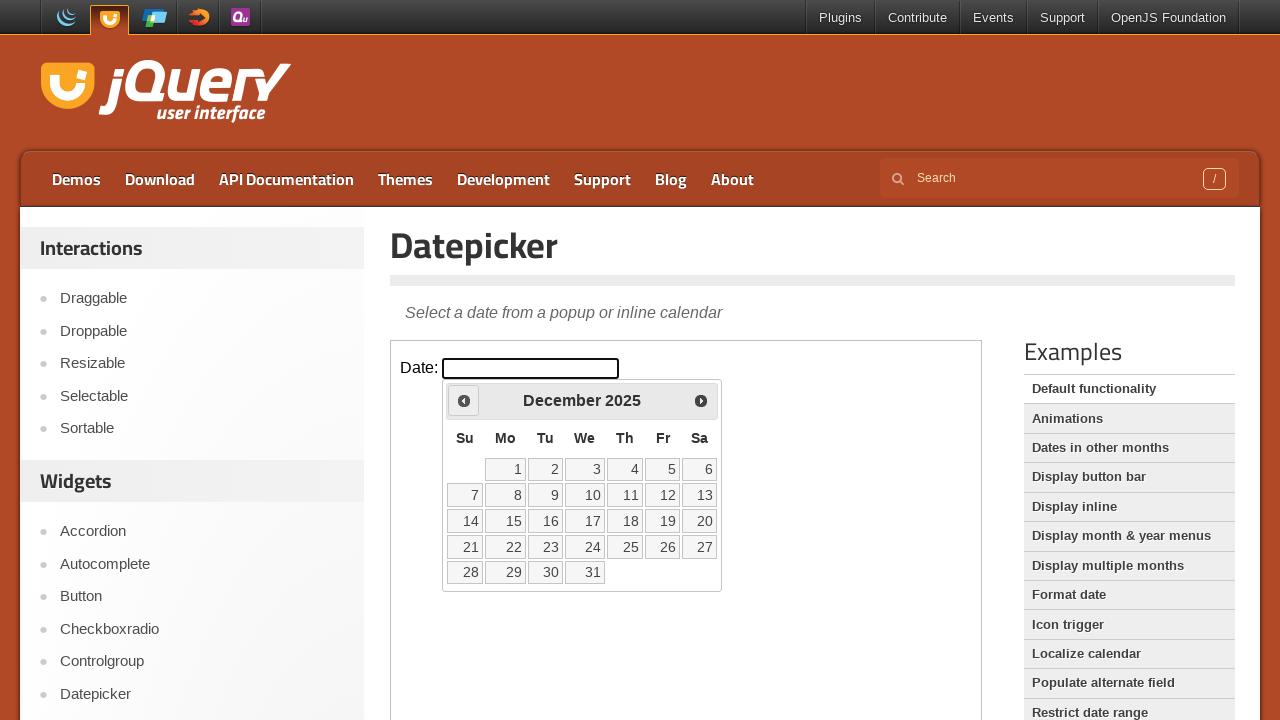

Checked current calendar date: December 2025
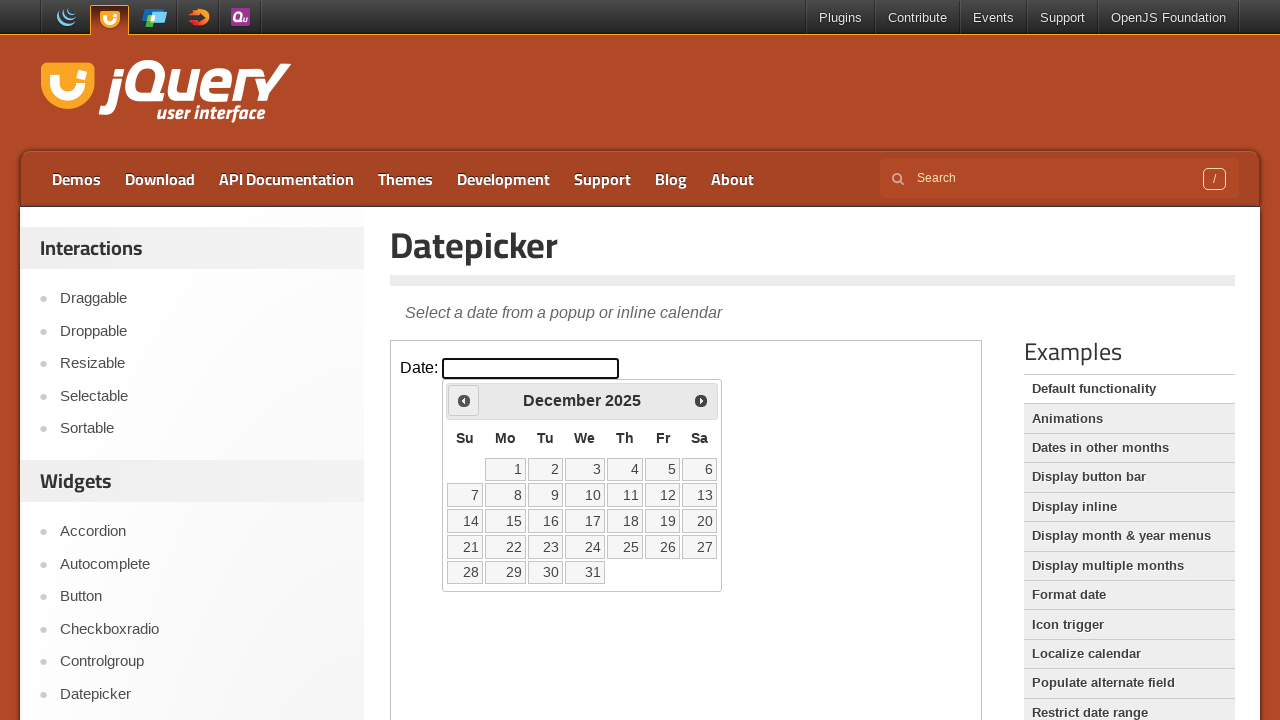

Clicked previous button to navigate to earlier month at (464, 400) on iframe >> nth=0 >> internal:control=enter-frame >> span.ui-icon.ui-icon-circle-t
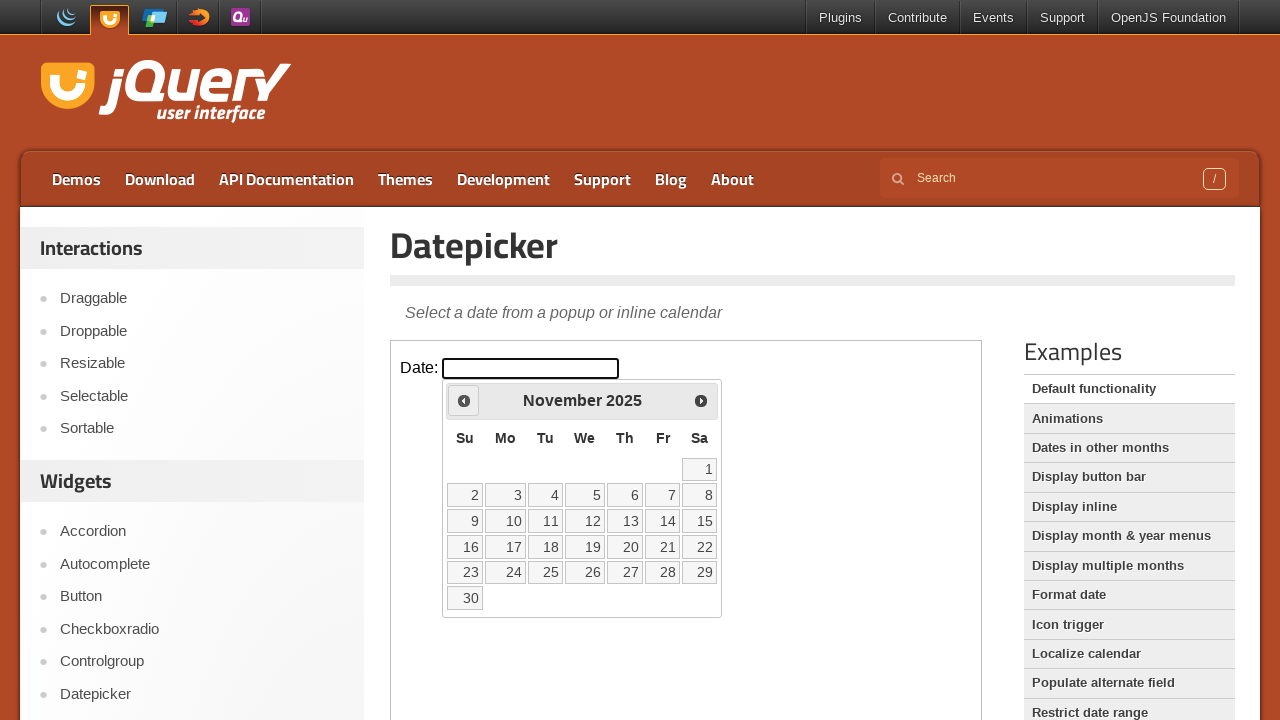

Checked current calendar date: November 2025
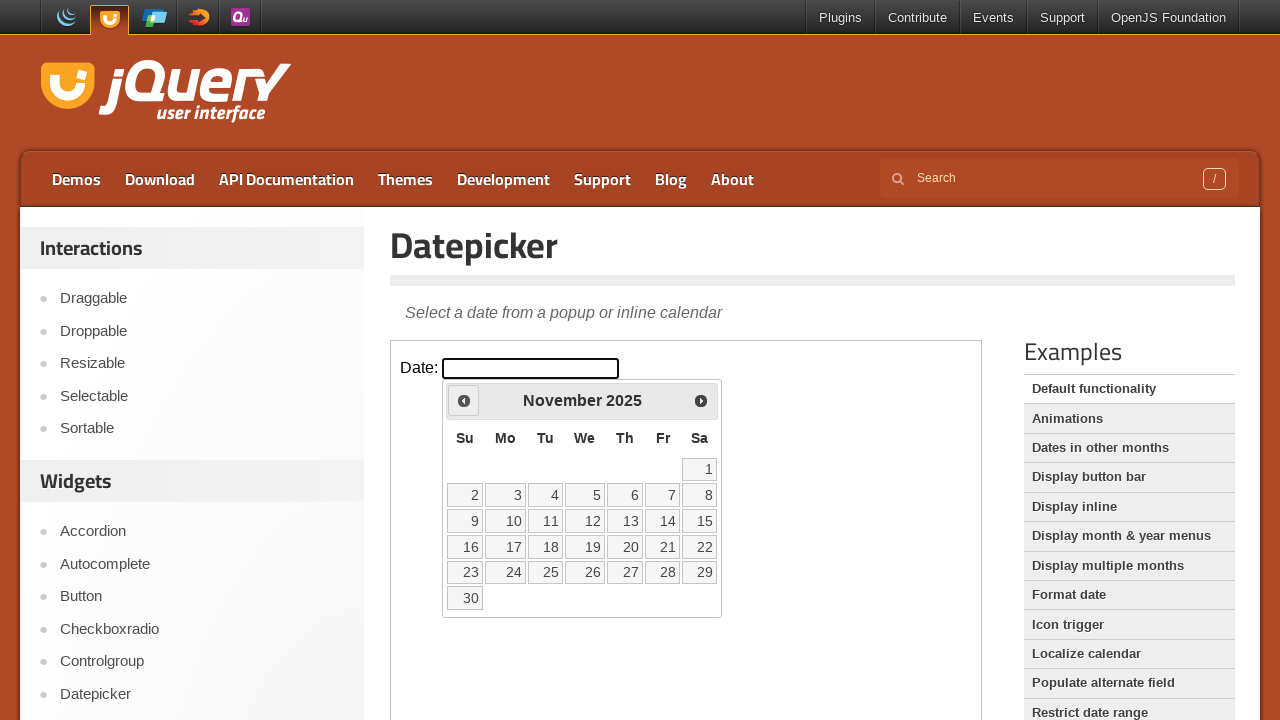

Clicked previous button to navigate to earlier month at (464, 400) on iframe >> nth=0 >> internal:control=enter-frame >> span.ui-icon.ui-icon-circle-t
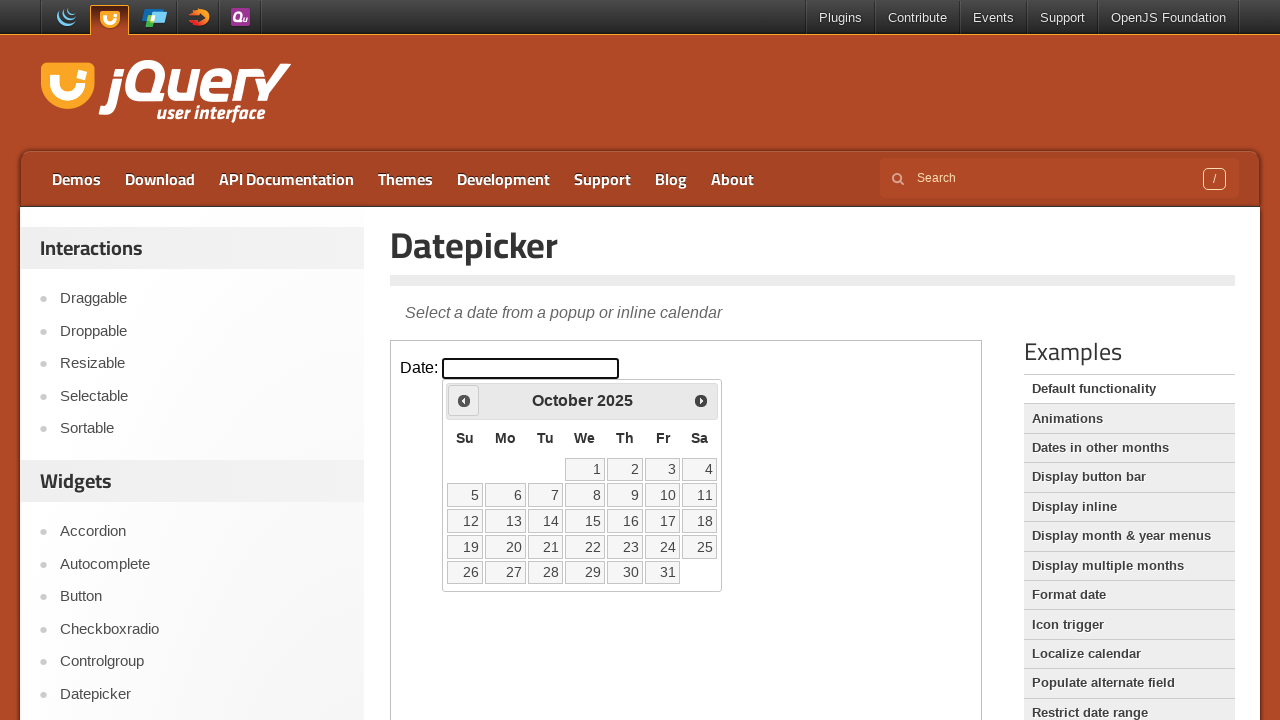

Checked current calendar date: October 2025
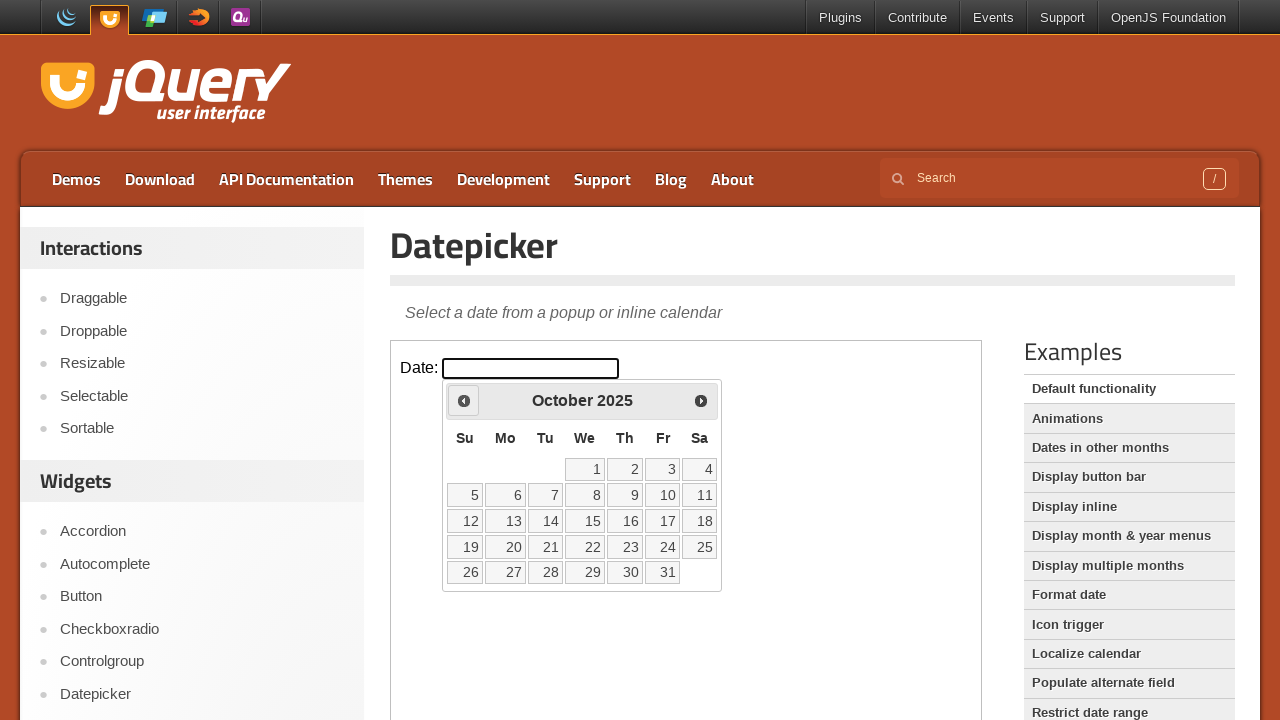

Clicked previous button to navigate to earlier month at (464, 400) on iframe >> nth=0 >> internal:control=enter-frame >> span.ui-icon.ui-icon-circle-t
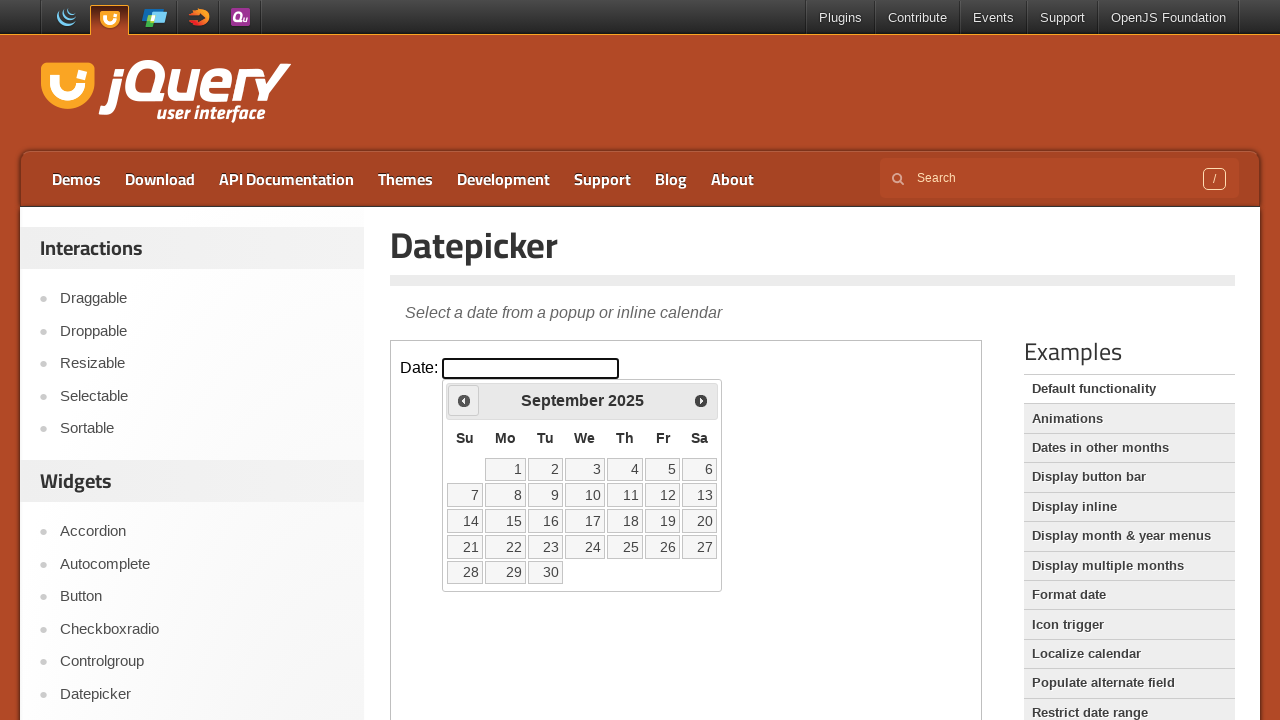

Checked current calendar date: September 2025
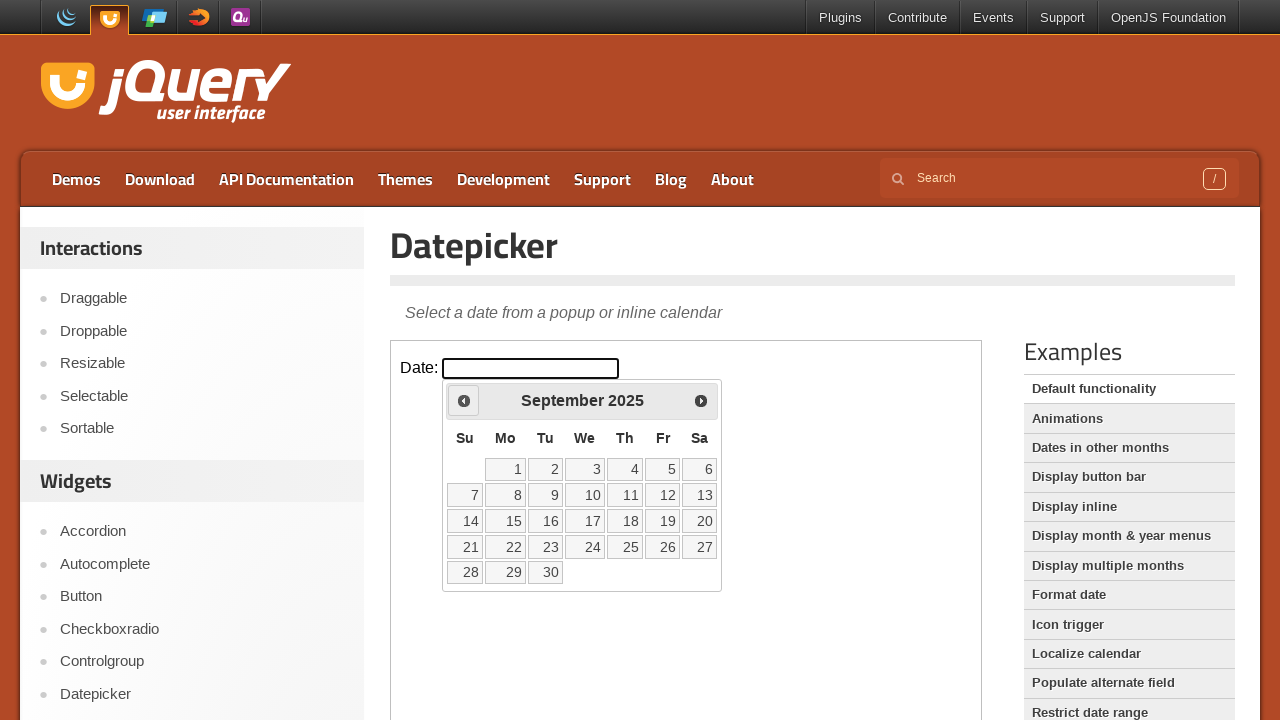

Clicked previous button to navigate to earlier month at (464, 400) on iframe >> nth=0 >> internal:control=enter-frame >> span.ui-icon.ui-icon-circle-t
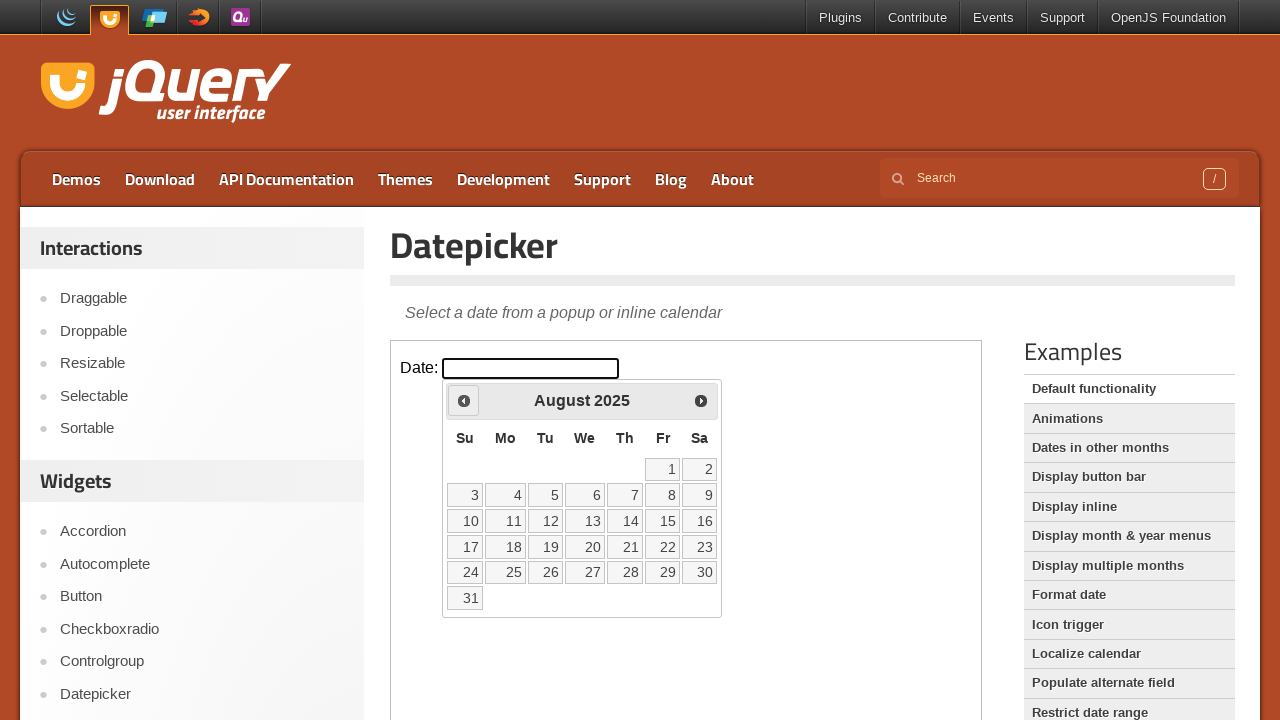

Checked current calendar date: August 2025
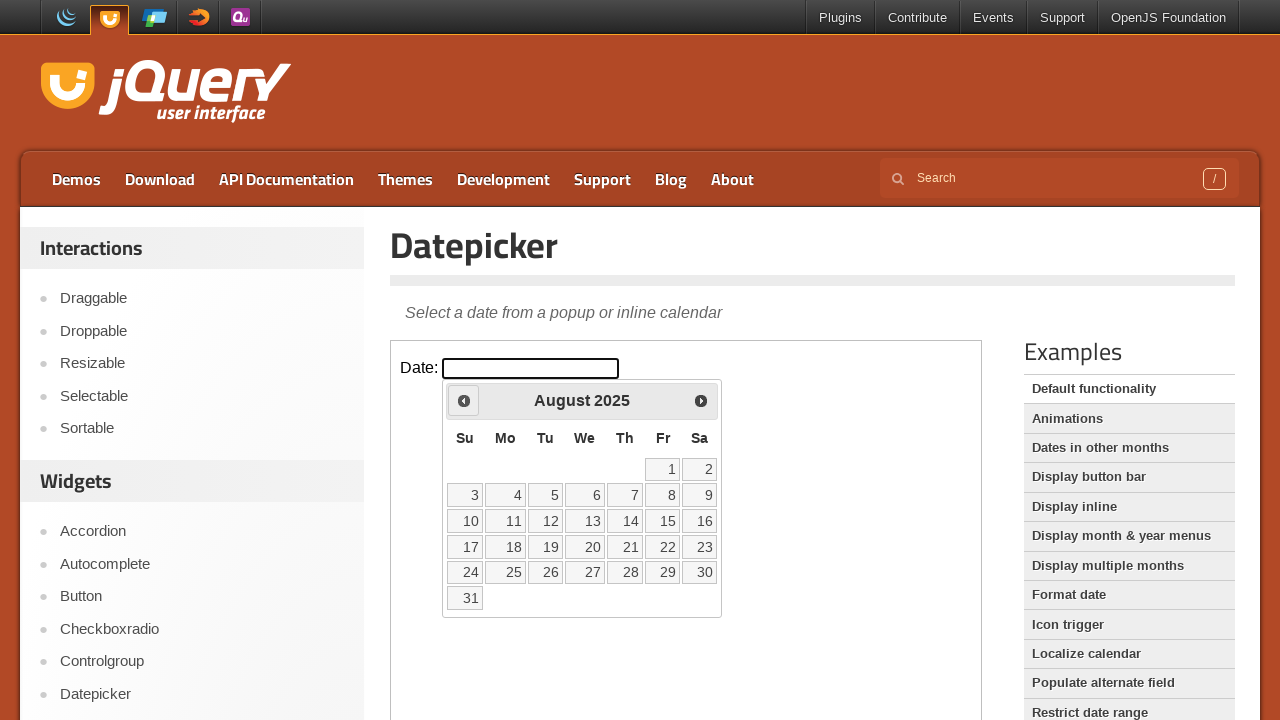

Clicked previous button to navigate to earlier month at (464, 400) on iframe >> nth=0 >> internal:control=enter-frame >> span.ui-icon.ui-icon-circle-t
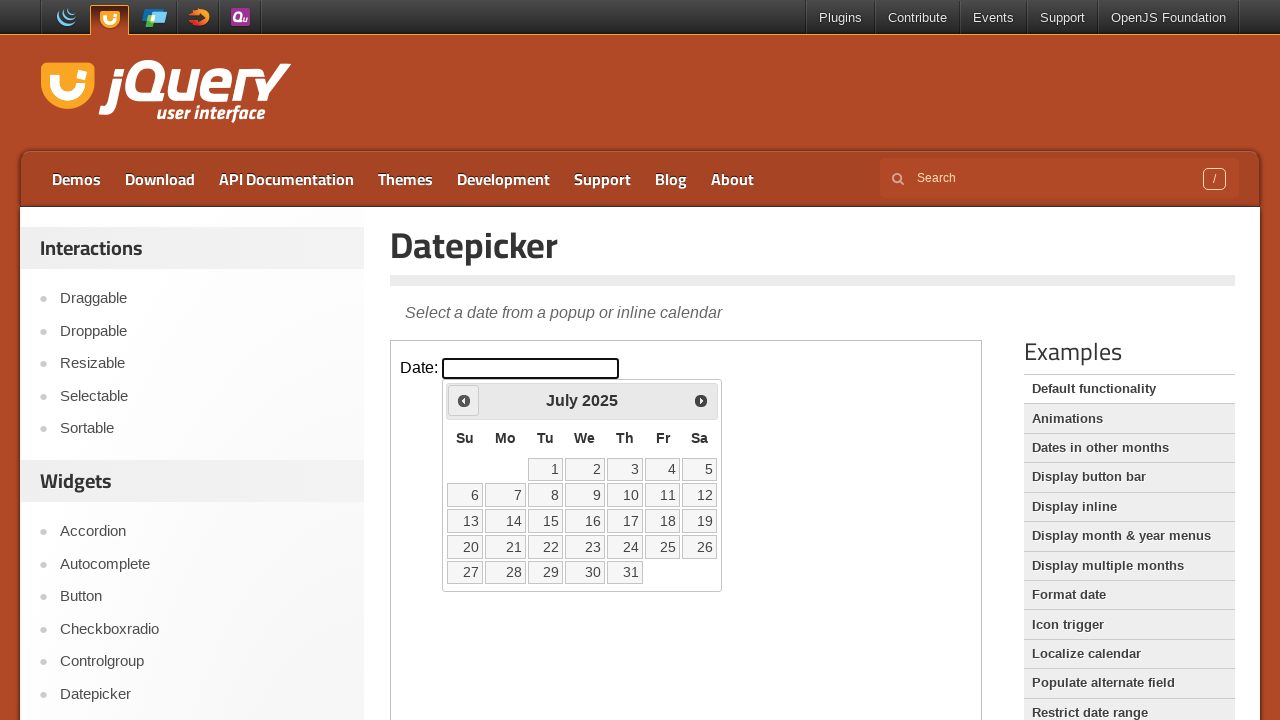

Checked current calendar date: July 2025
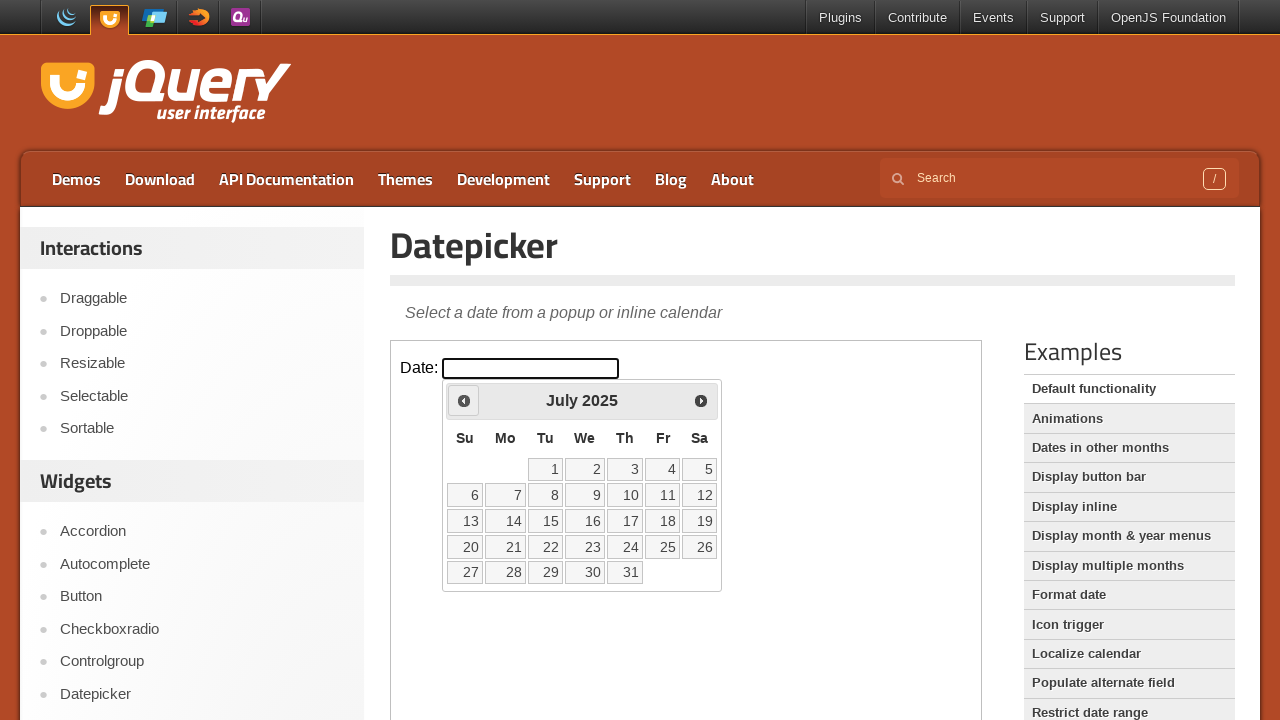

Clicked previous button to navigate to earlier month at (464, 400) on iframe >> nth=0 >> internal:control=enter-frame >> span.ui-icon.ui-icon-circle-t
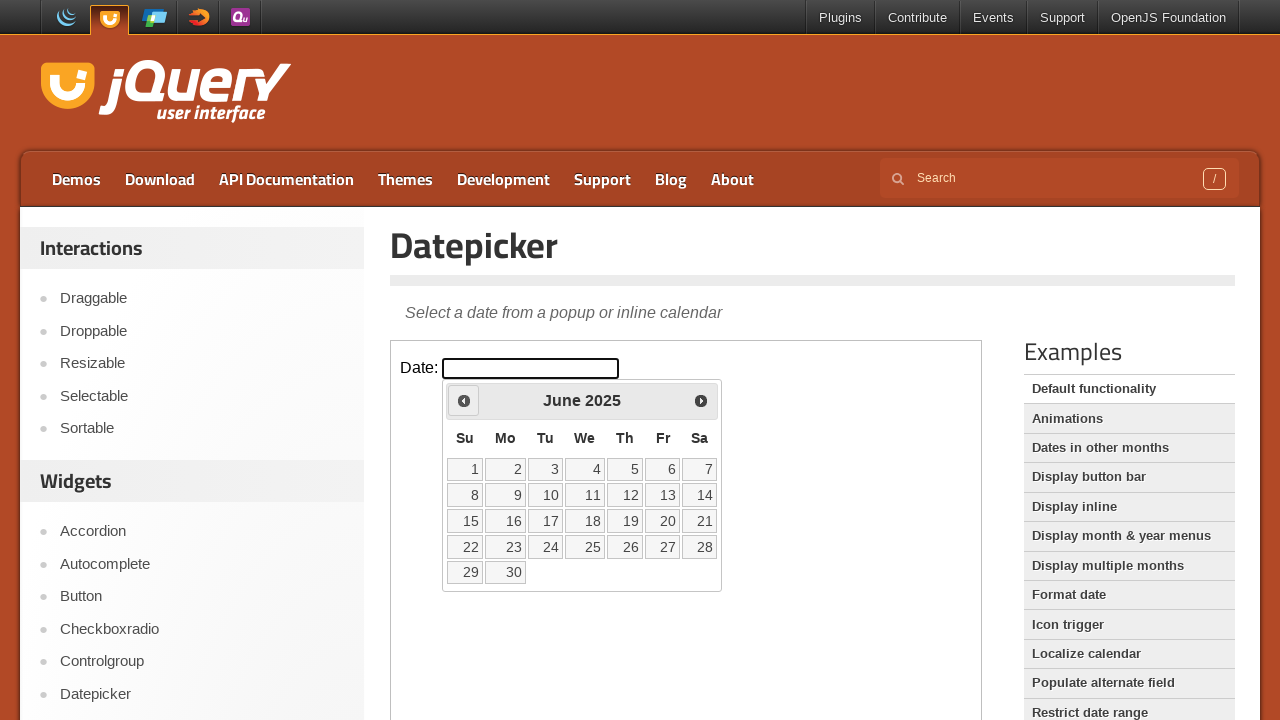

Checked current calendar date: June 2025
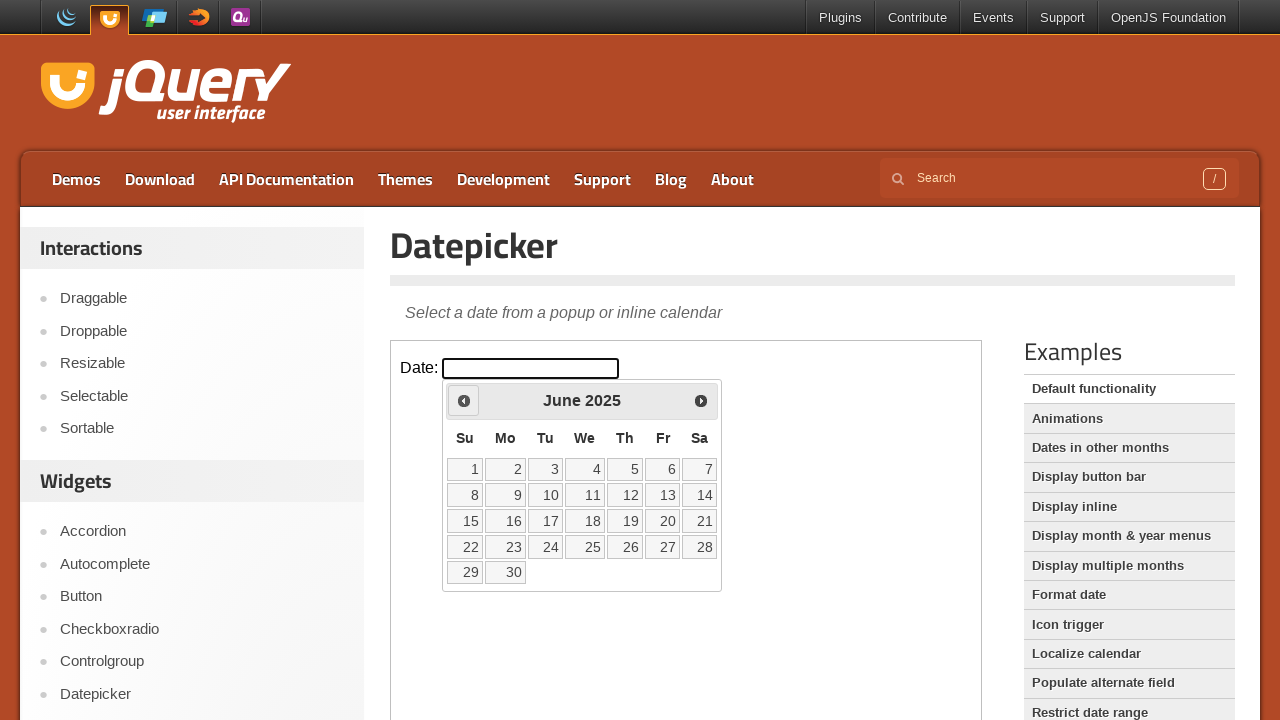

Clicked previous button to navigate to earlier month at (464, 400) on iframe >> nth=0 >> internal:control=enter-frame >> span.ui-icon.ui-icon-circle-t
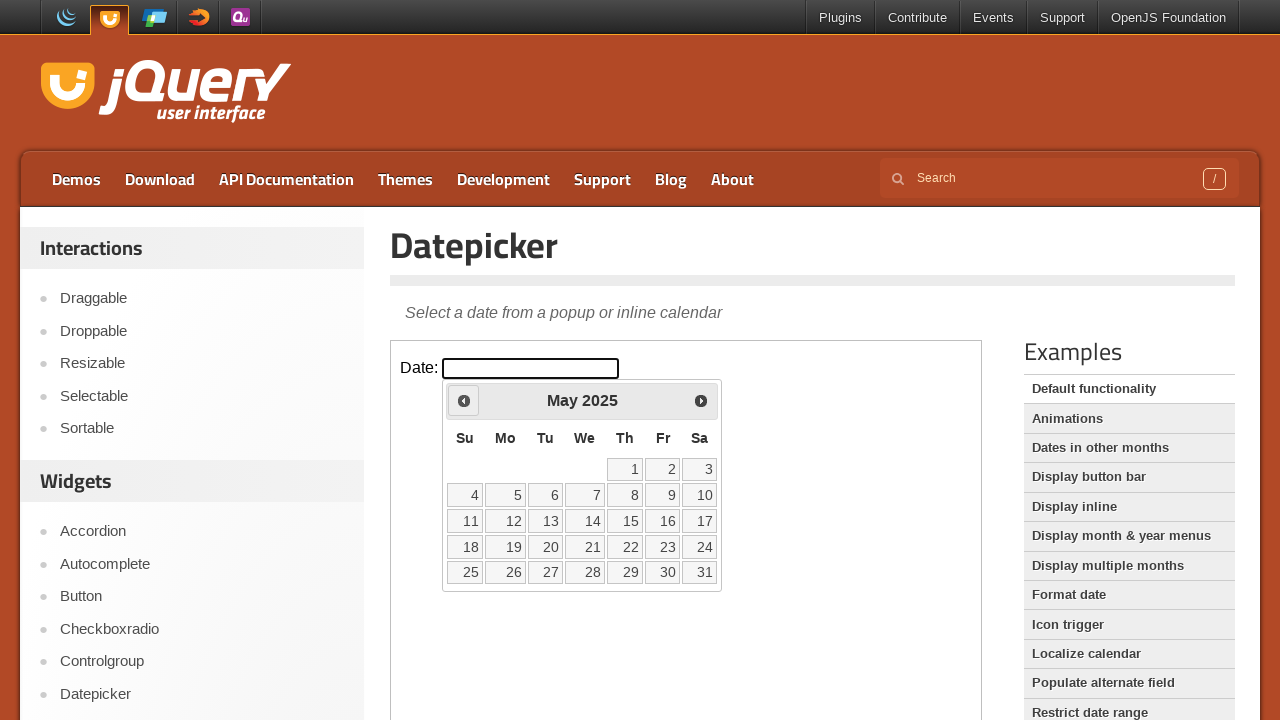

Checked current calendar date: May 2025
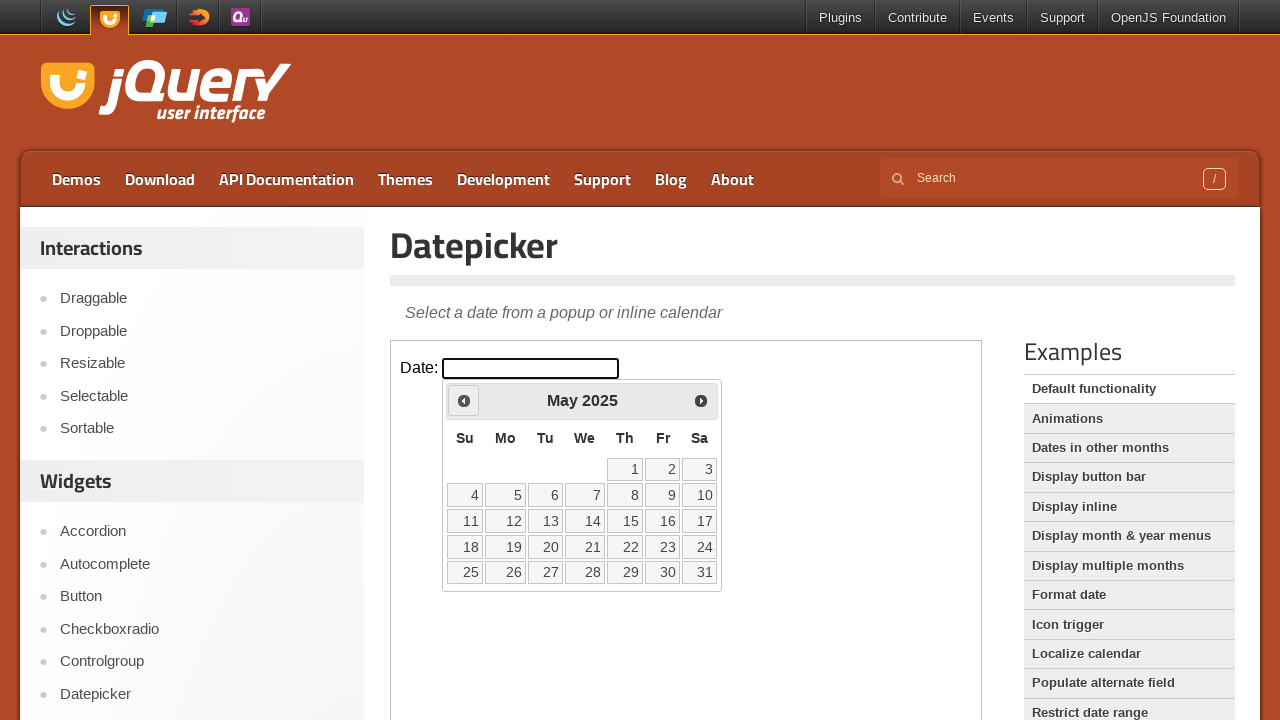

Clicked previous button to navigate to earlier month at (464, 400) on iframe >> nth=0 >> internal:control=enter-frame >> span.ui-icon.ui-icon-circle-t
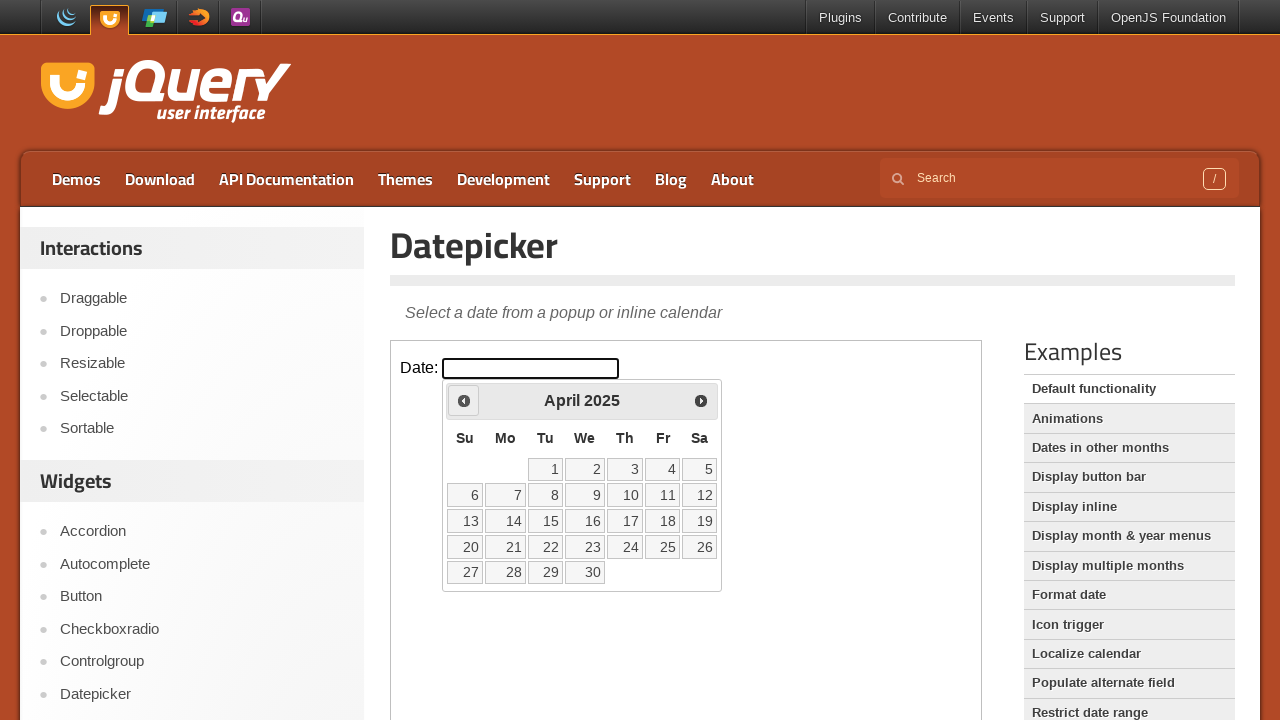

Checked current calendar date: April 2025
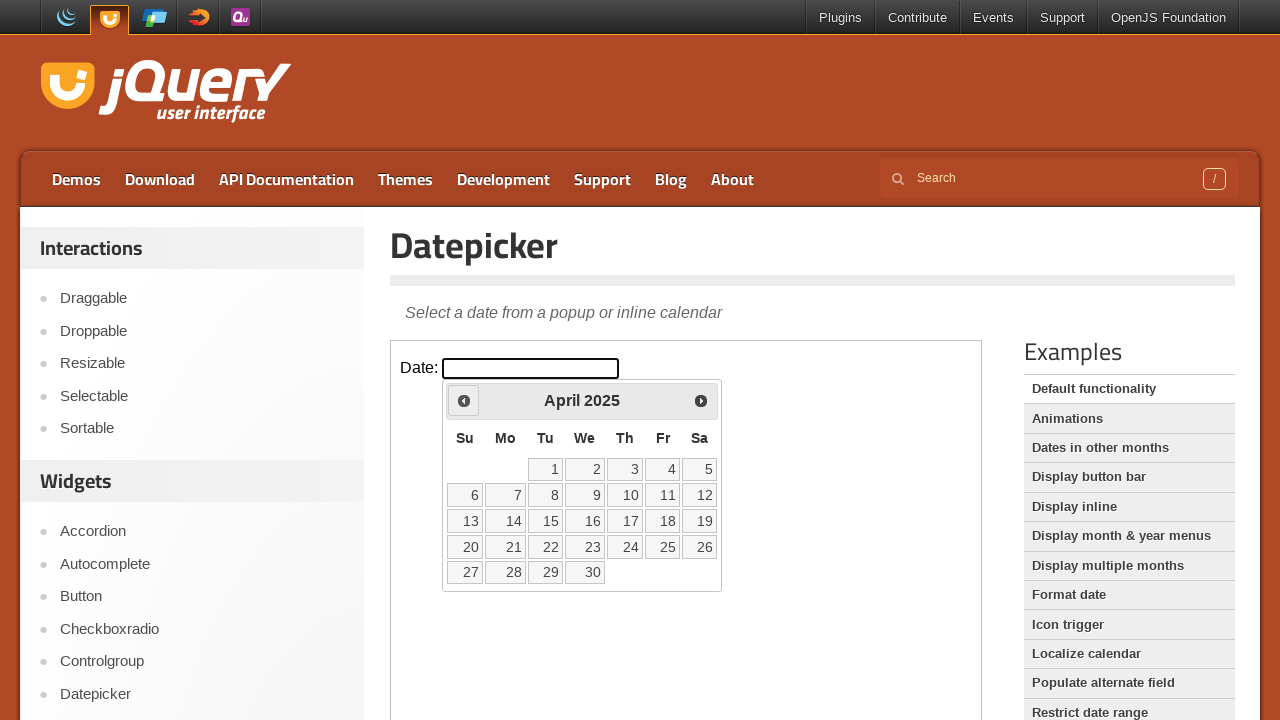

Clicked previous button to navigate to earlier month at (464, 400) on iframe >> nth=0 >> internal:control=enter-frame >> span.ui-icon.ui-icon-circle-t
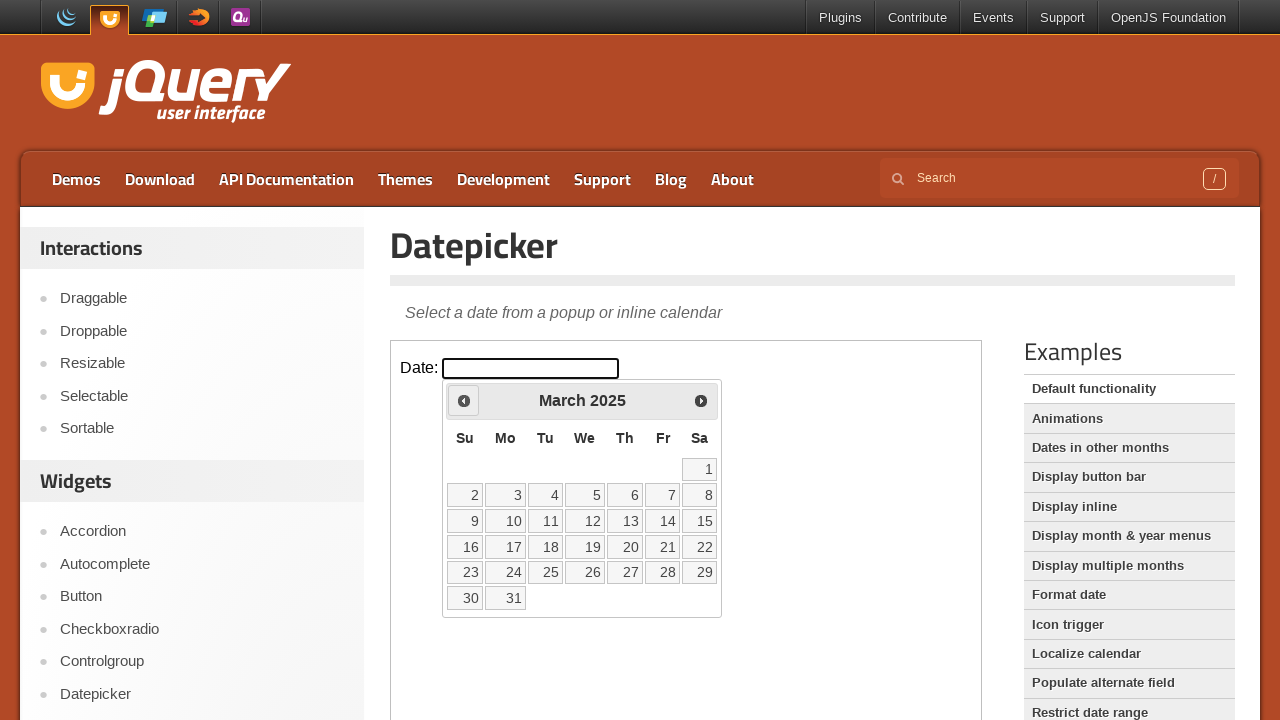

Checked current calendar date: March 2025
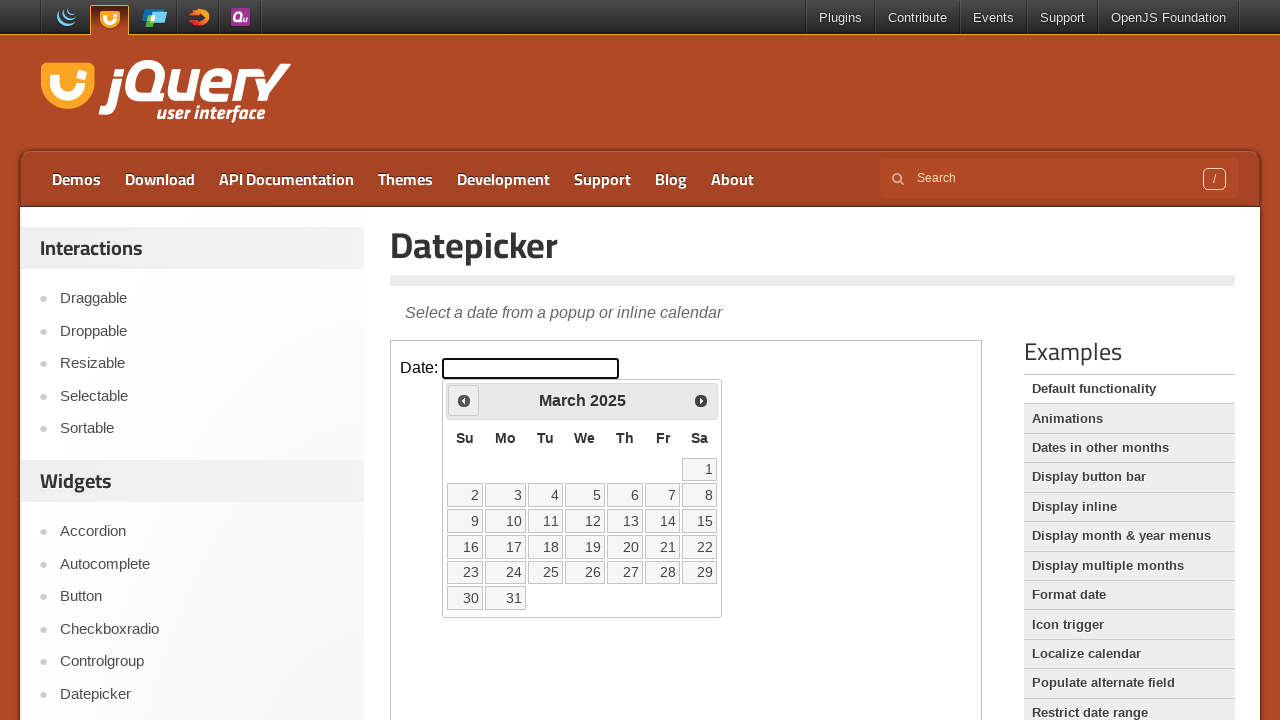

Clicked previous button to navigate to earlier month at (464, 400) on iframe >> nth=0 >> internal:control=enter-frame >> span.ui-icon.ui-icon-circle-t
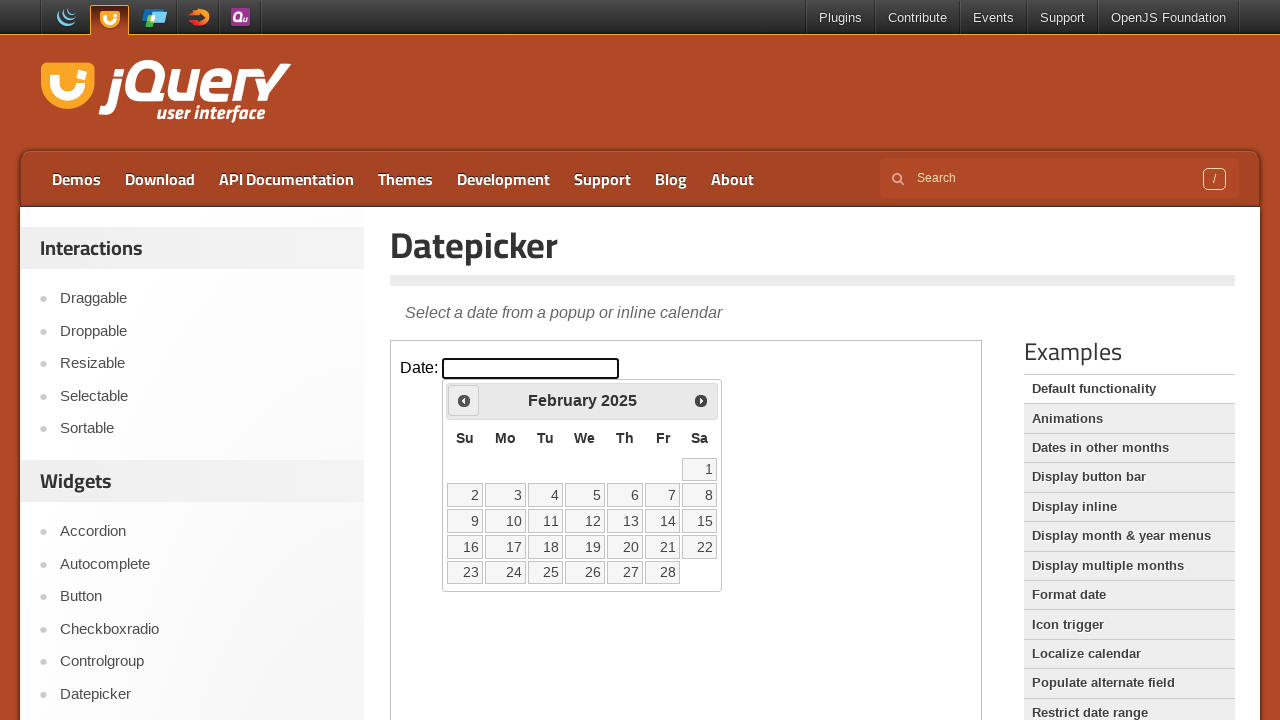

Checked current calendar date: February 2025
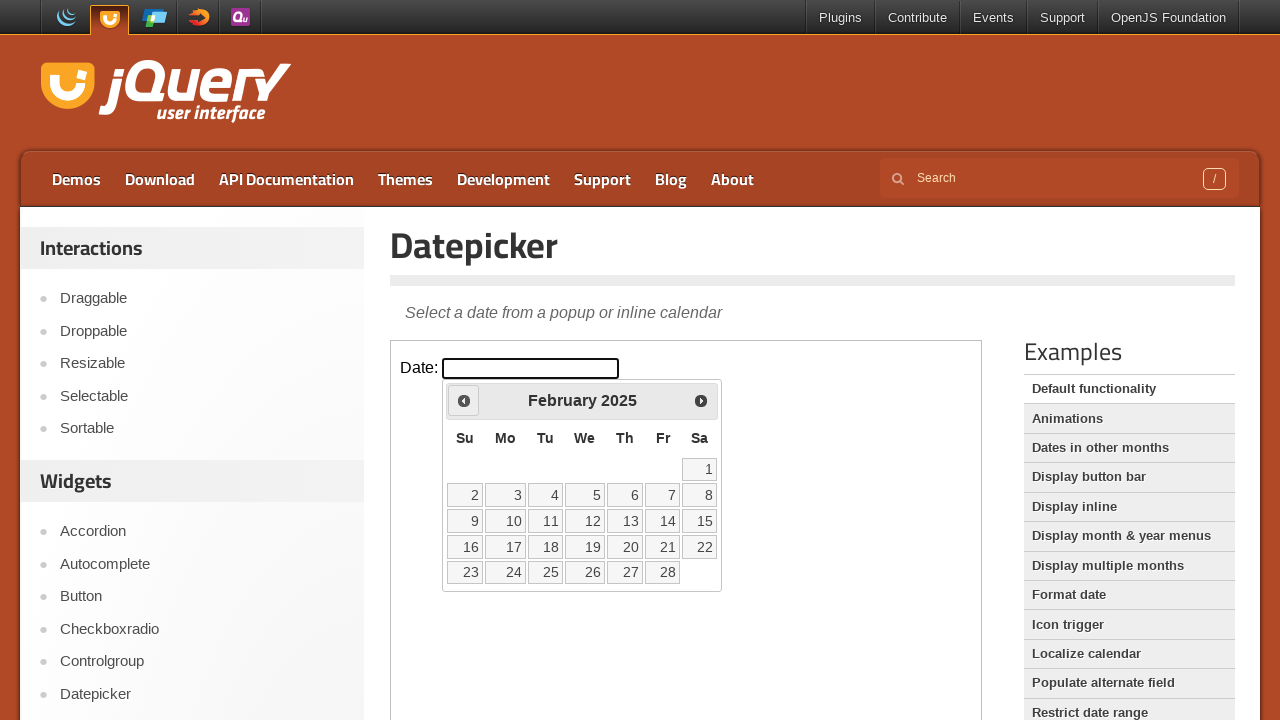

Clicked previous button to navigate to earlier month at (464, 400) on iframe >> nth=0 >> internal:control=enter-frame >> span.ui-icon.ui-icon-circle-t
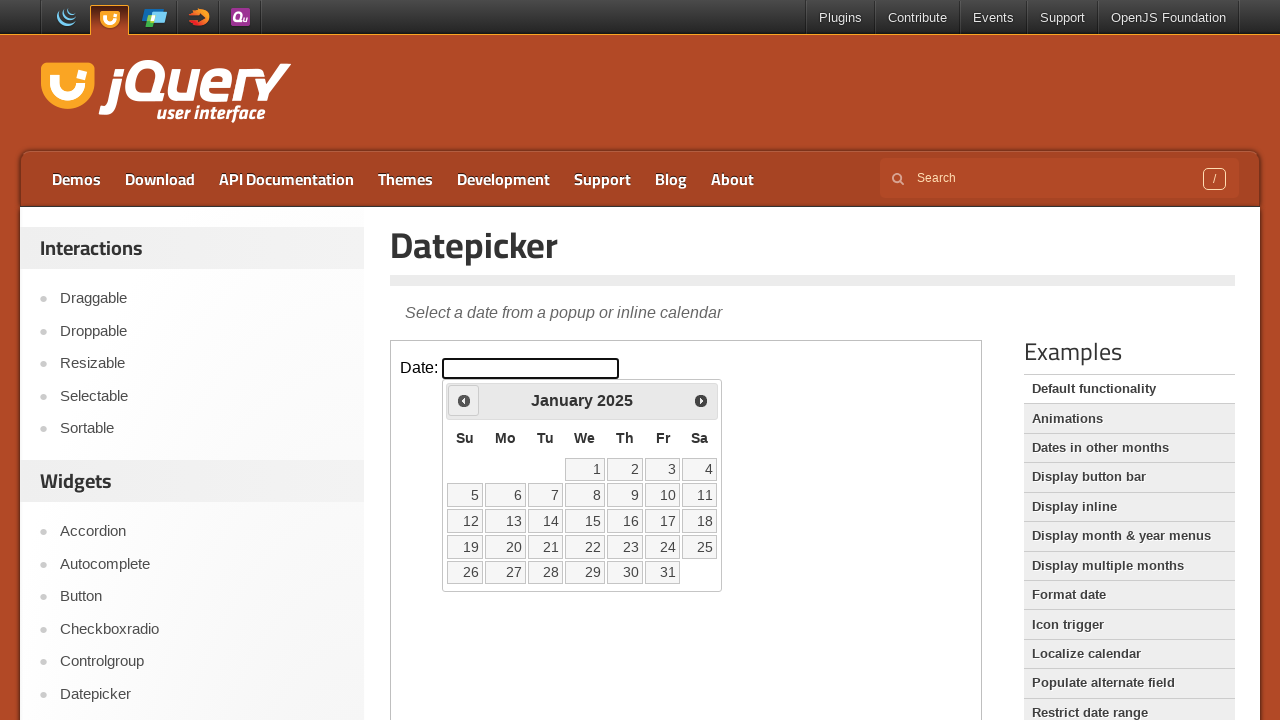

Checked current calendar date: January 2025
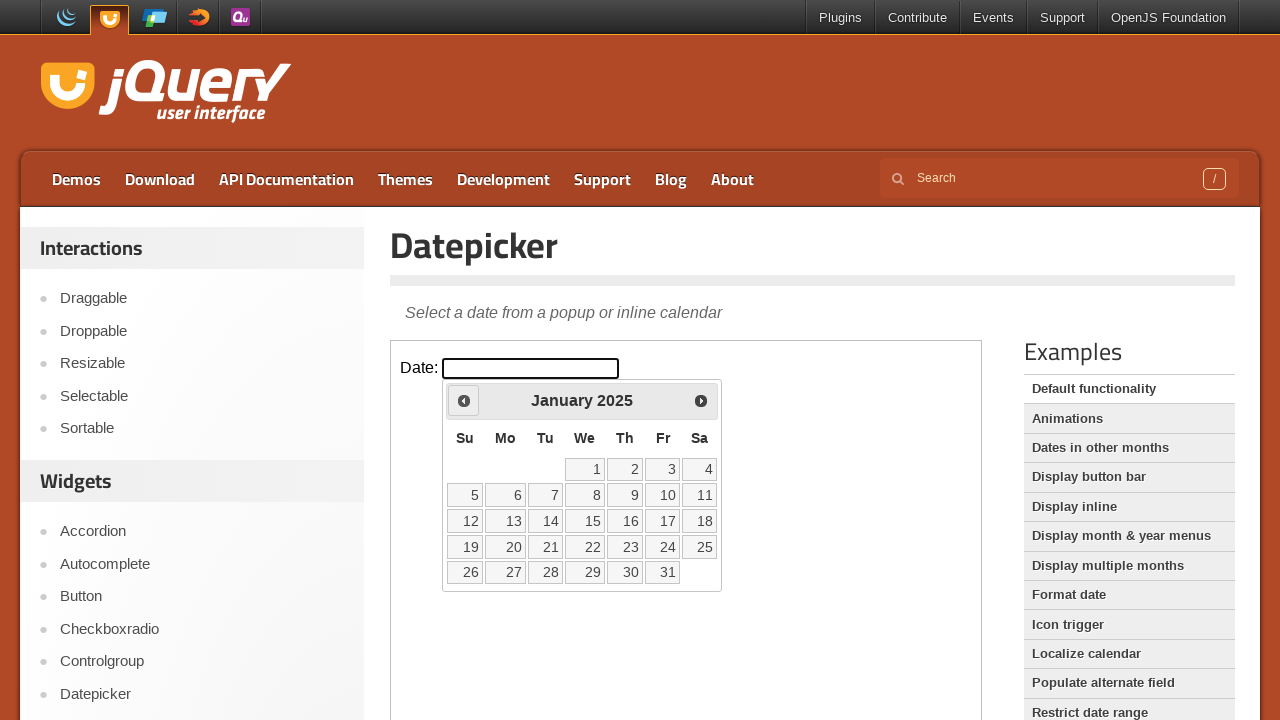

Clicked previous button to navigate to earlier month at (464, 400) on iframe >> nth=0 >> internal:control=enter-frame >> span.ui-icon.ui-icon-circle-t
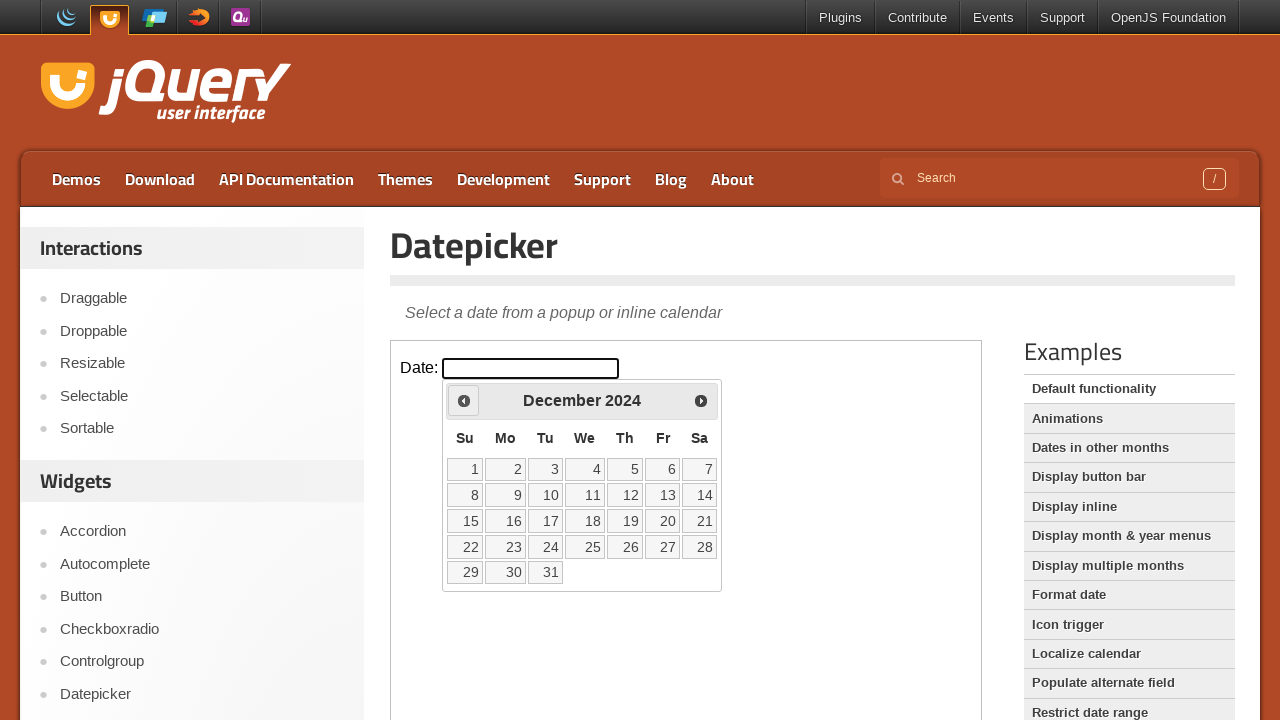

Checked current calendar date: December 2024
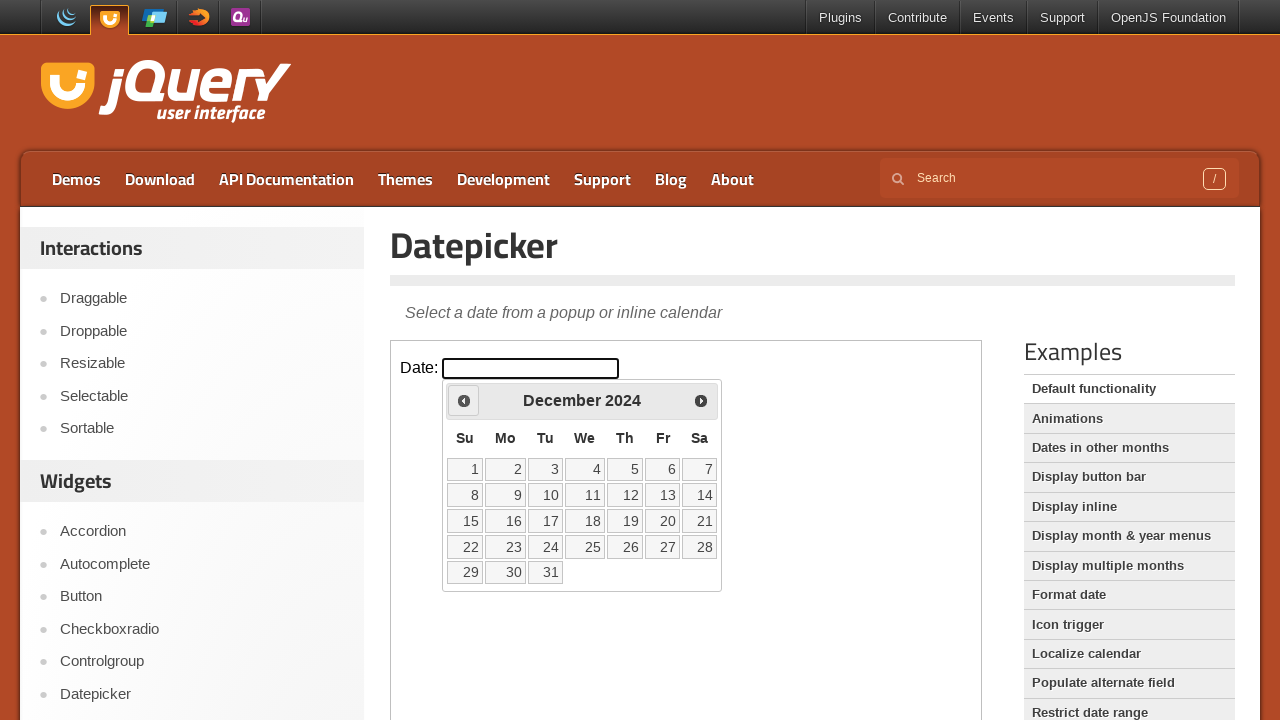

Clicked previous button to navigate to earlier month at (464, 400) on iframe >> nth=0 >> internal:control=enter-frame >> span.ui-icon.ui-icon-circle-t
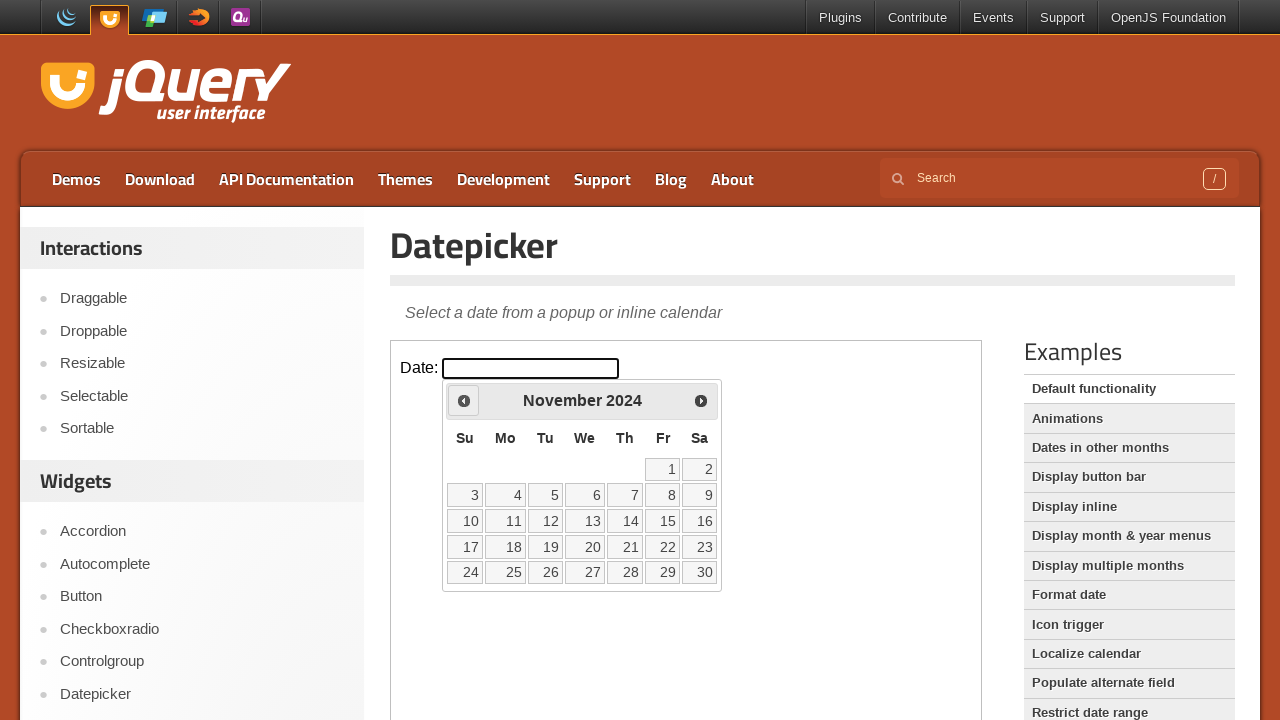

Checked current calendar date: November 2024
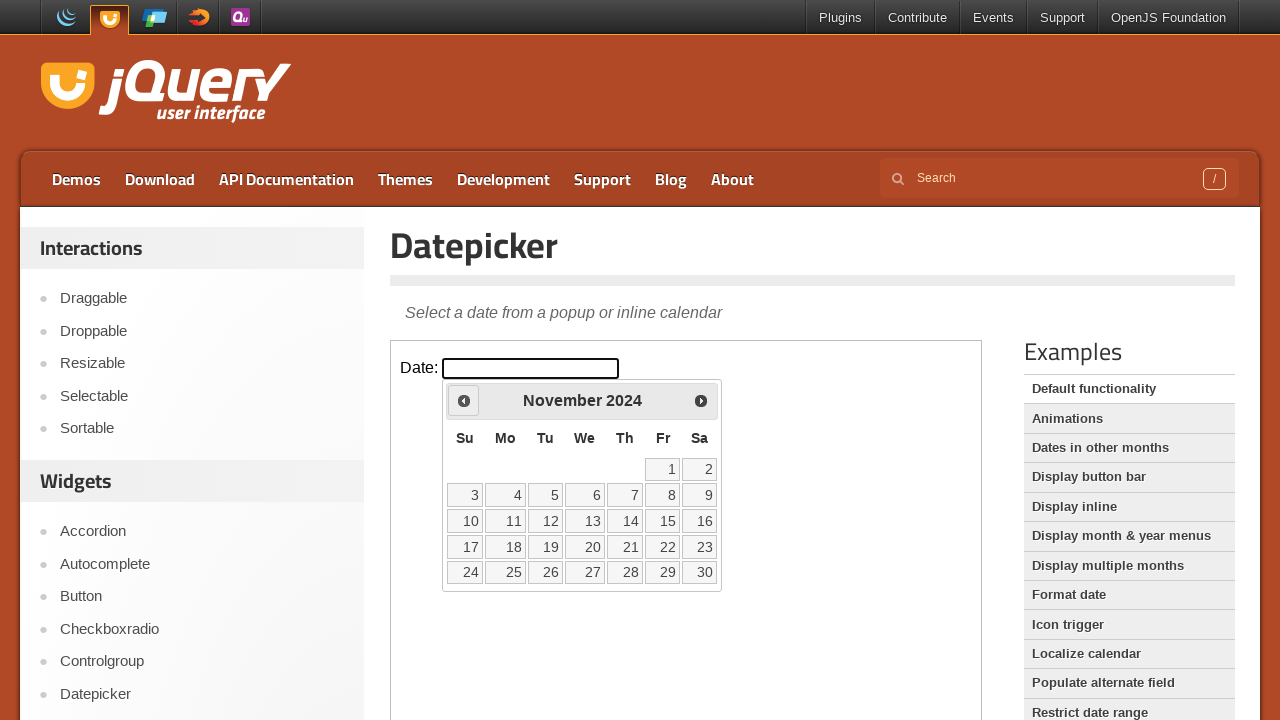

Clicked previous button to navigate to earlier month at (464, 400) on iframe >> nth=0 >> internal:control=enter-frame >> span.ui-icon.ui-icon-circle-t
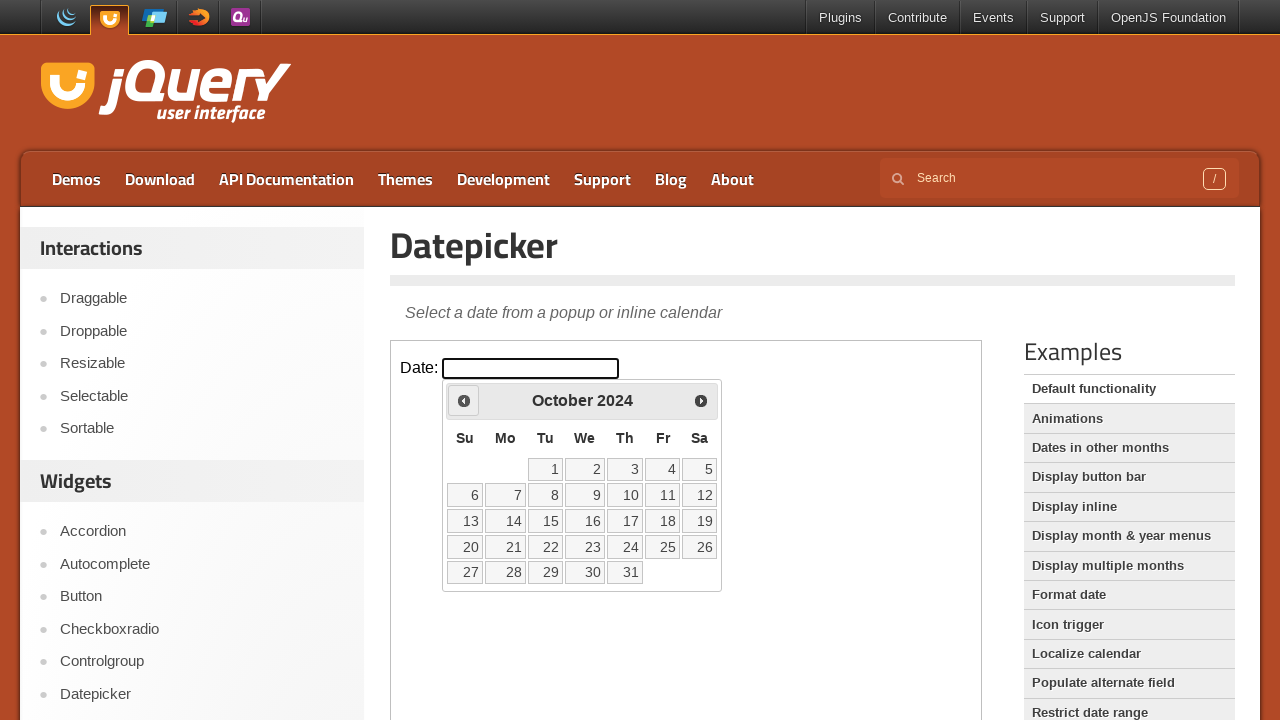

Checked current calendar date: October 2024
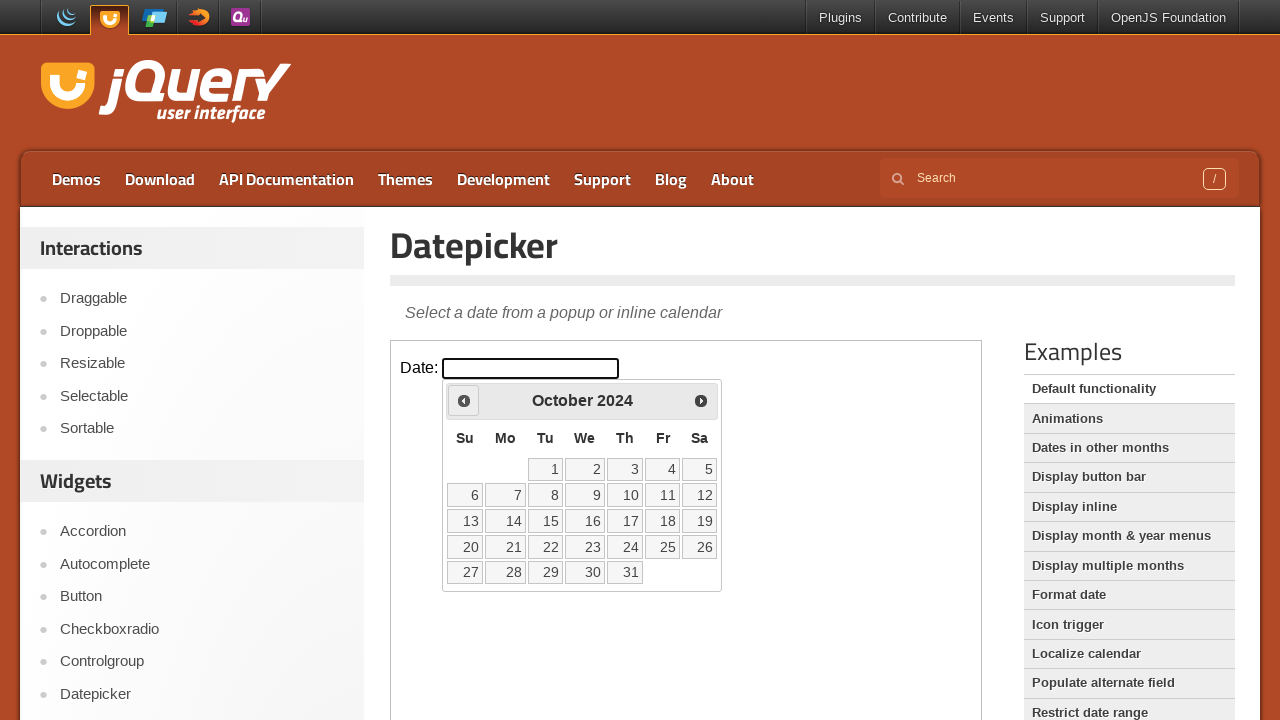

Clicked previous button to navigate to earlier month at (464, 400) on iframe >> nth=0 >> internal:control=enter-frame >> span.ui-icon.ui-icon-circle-t
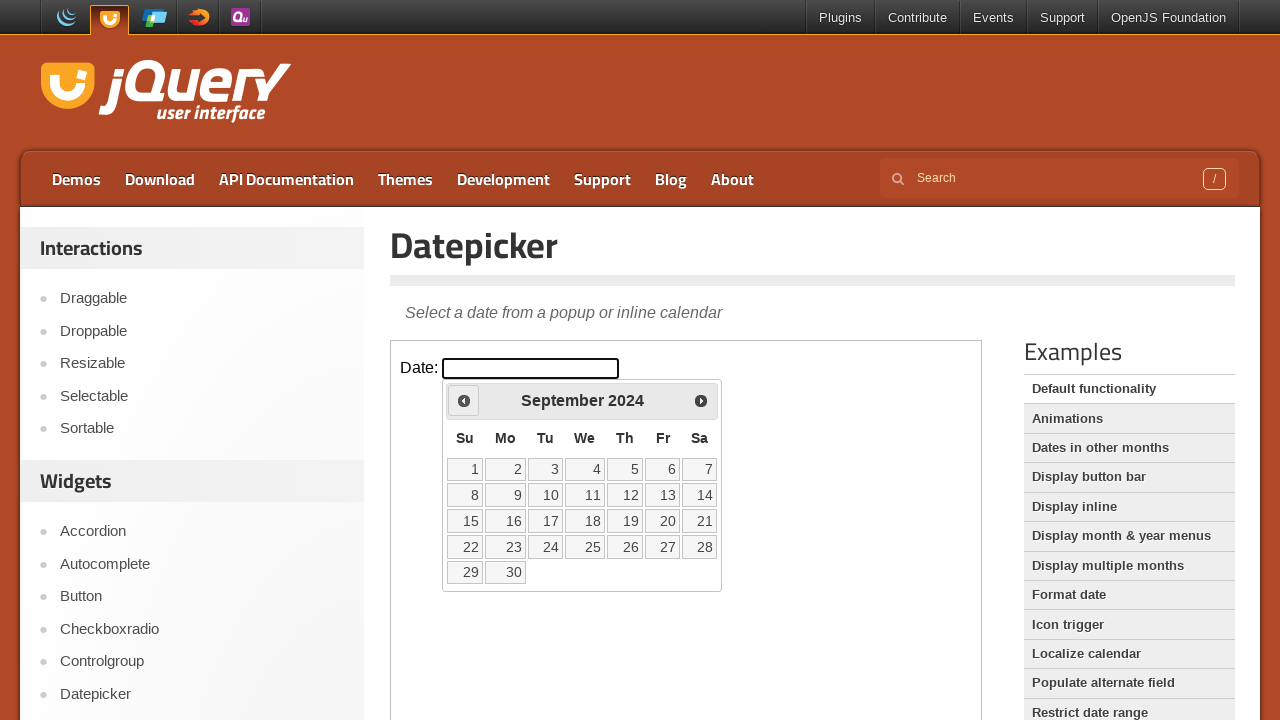

Checked current calendar date: September 2024
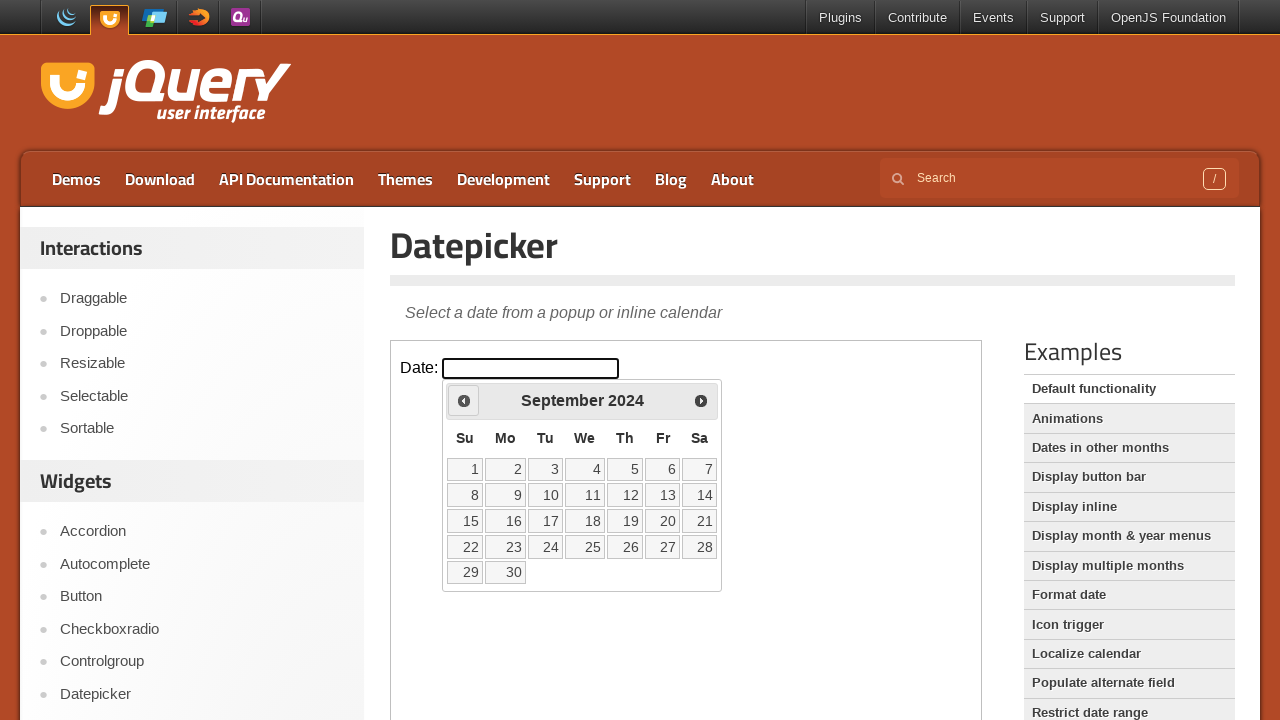

Clicked previous button to navigate to earlier month at (464, 400) on iframe >> nth=0 >> internal:control=enter-frame >> span.ui-icon.ui-icon-circle-t
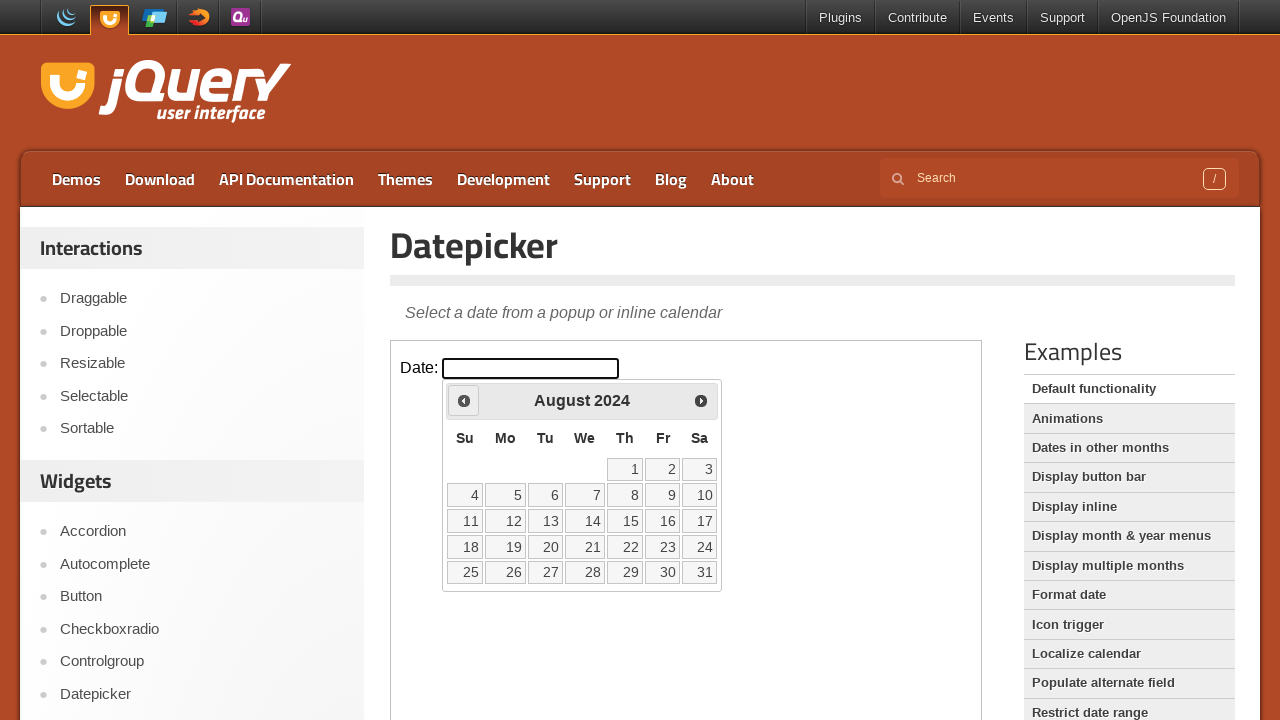

Checked current calendar date: August 2024
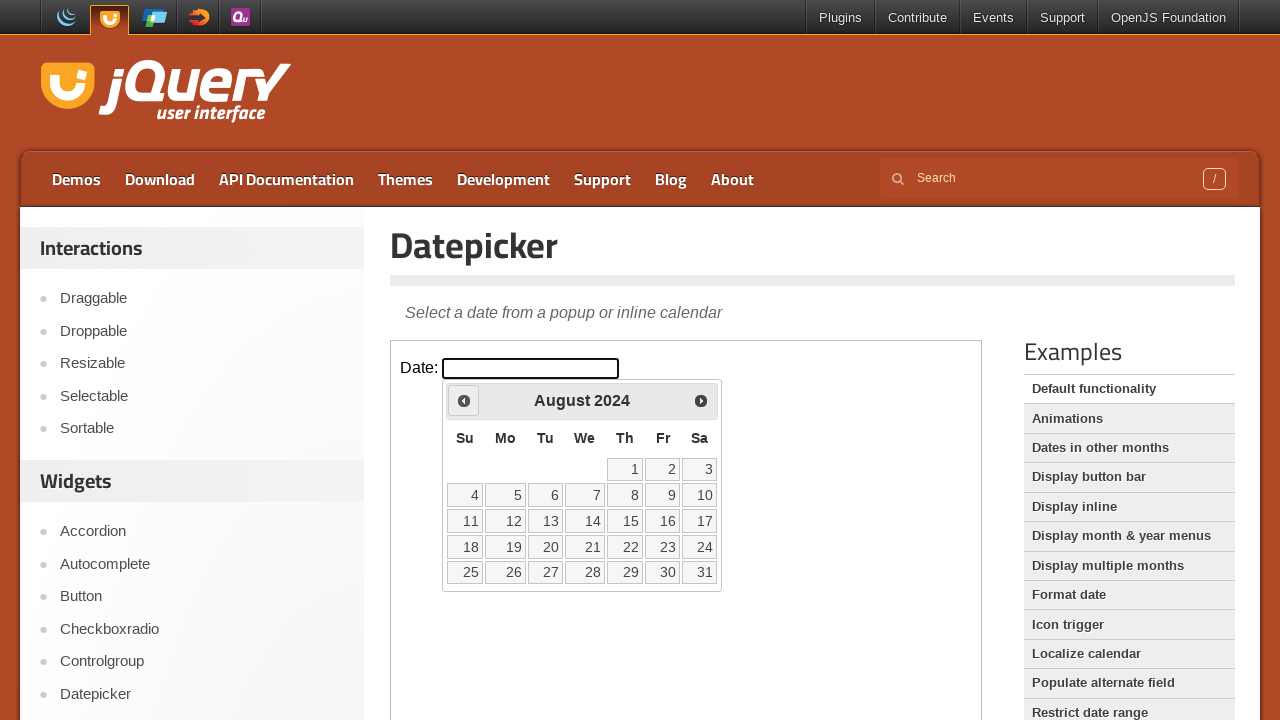

Clicked previous button to navigate to earlier month at (464, 400) on iframe >> nth=0 >> internal:control=enter-frame >> span.ui-icon.ui-icon-circle-t
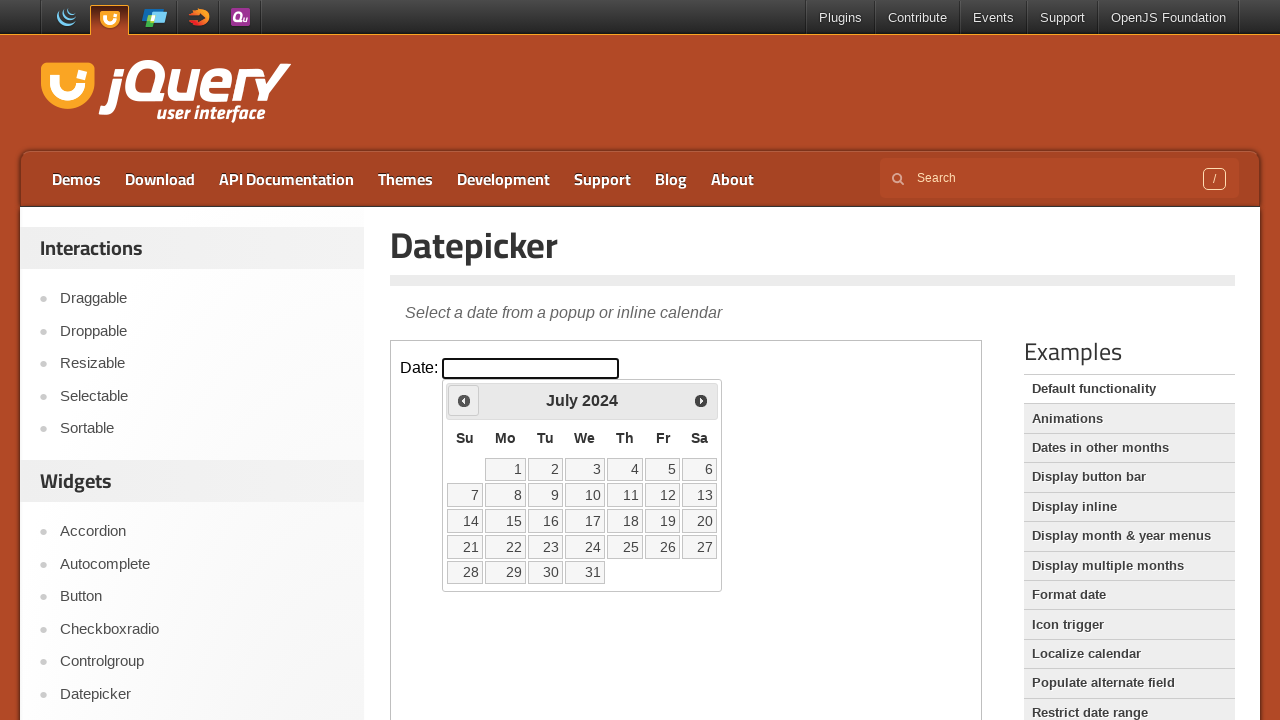

Checked current calendar date: July 2024
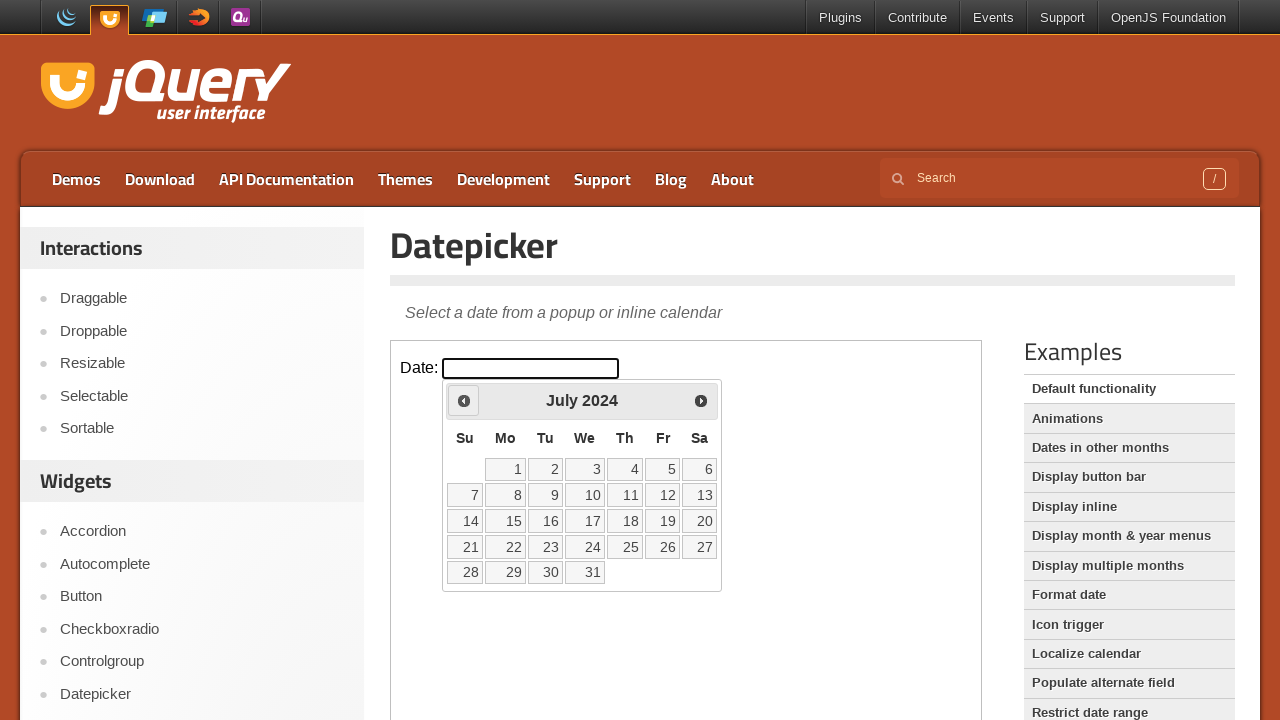

Clicked previous button to navigate to earlier month at (464, 400) on iframe >> nth=0 >> internal:control=enter-frame >> span.ui-icon.ui-icon-circle-t
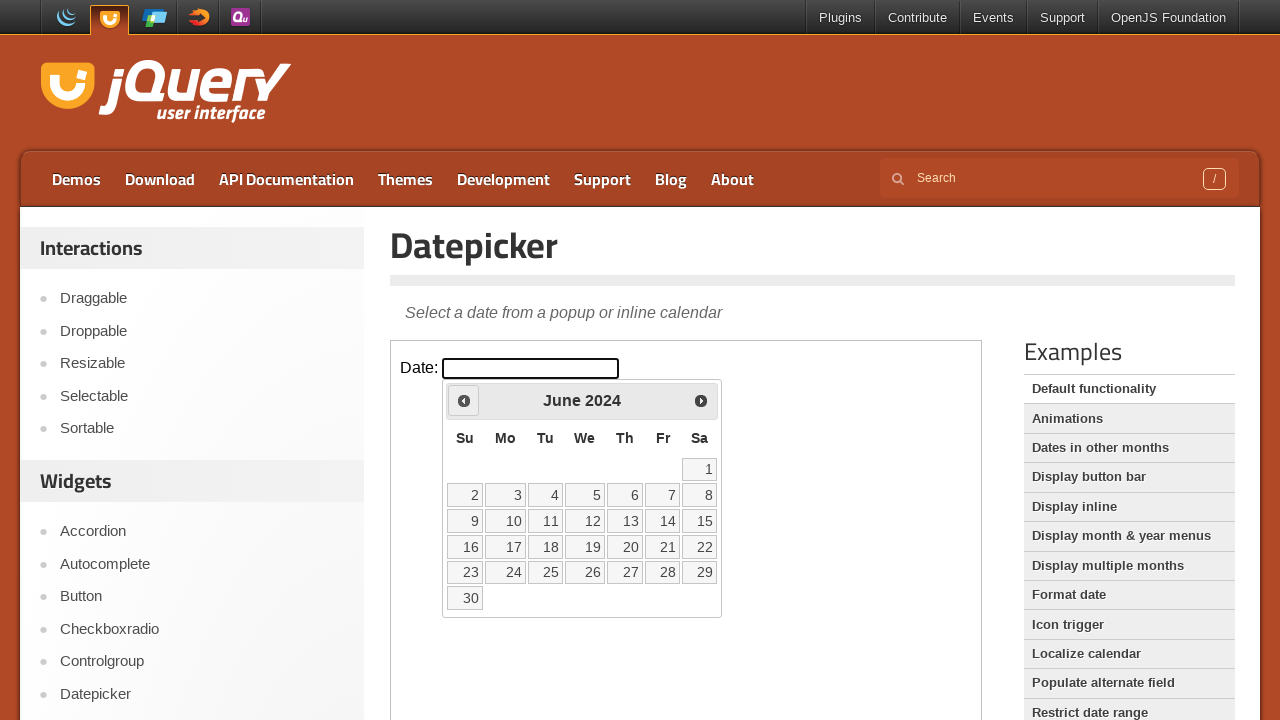

Checked current calendar date: June 2024
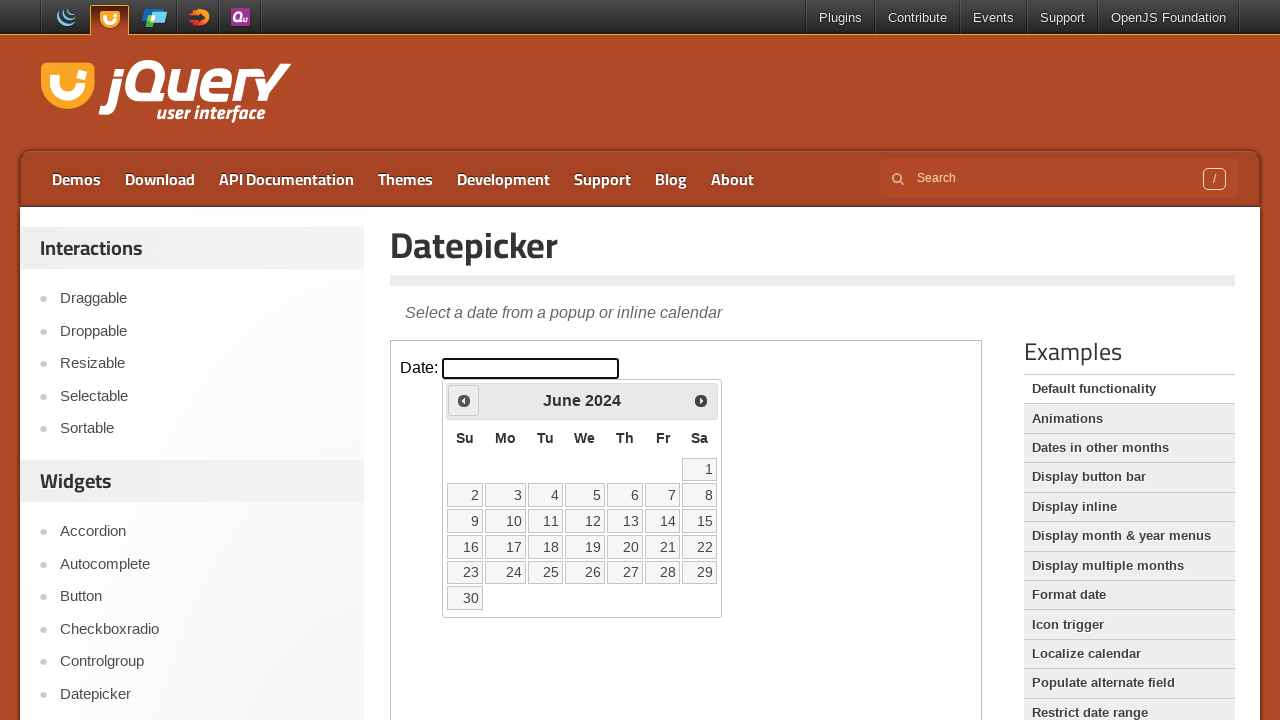

Clicked previous button to navigate to earlier month at (464, 400) on iframe >> nth=0 >> internal:control=enter-frame >> span.ui-icon.ui-icon-circle-t
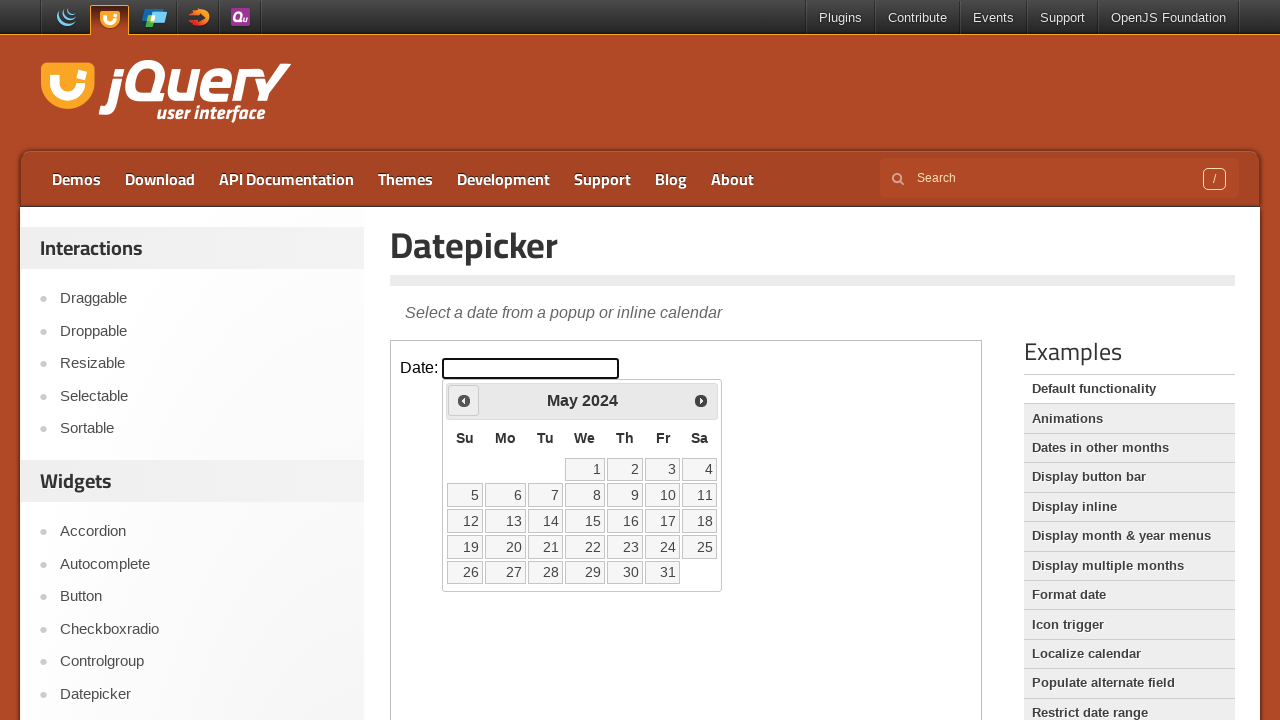

Checked current calendar date: May 2024
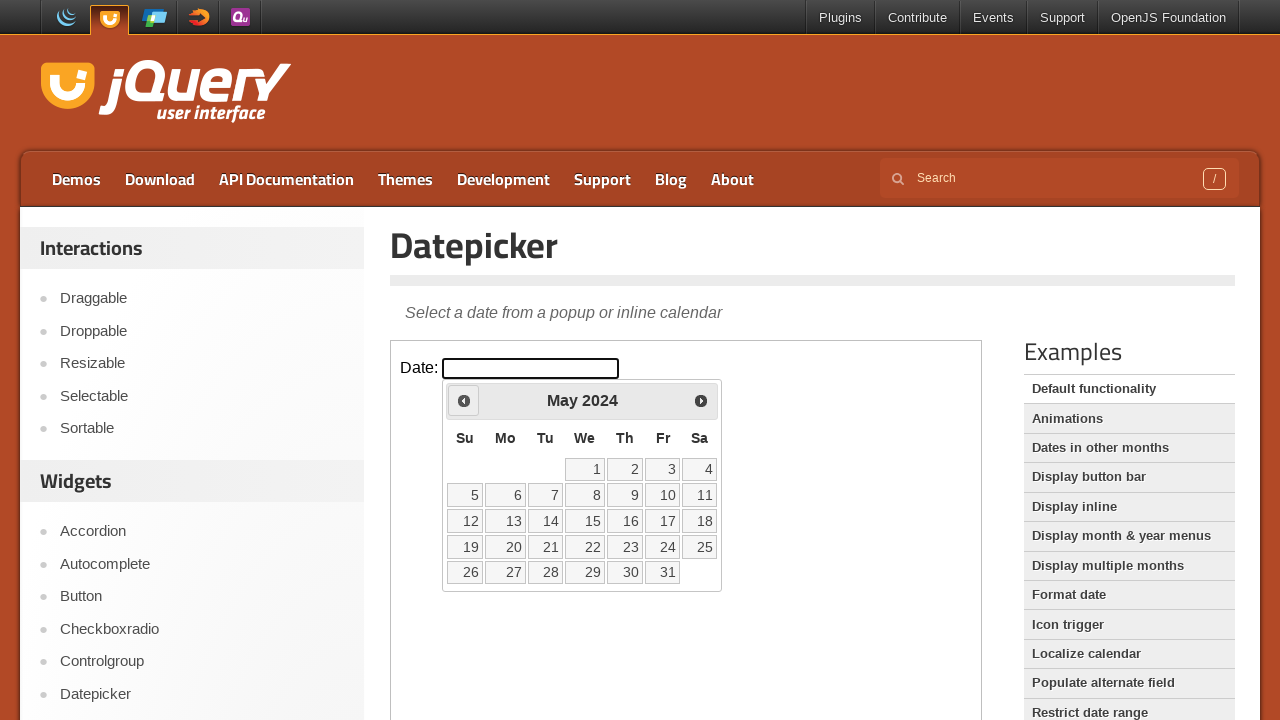

Clicked previous button to navigate to earlier month at (464, 400) on iframe >> nth=0 >> internal:control=enter-frame >> span.ui-icon.ui-icon-circle-t
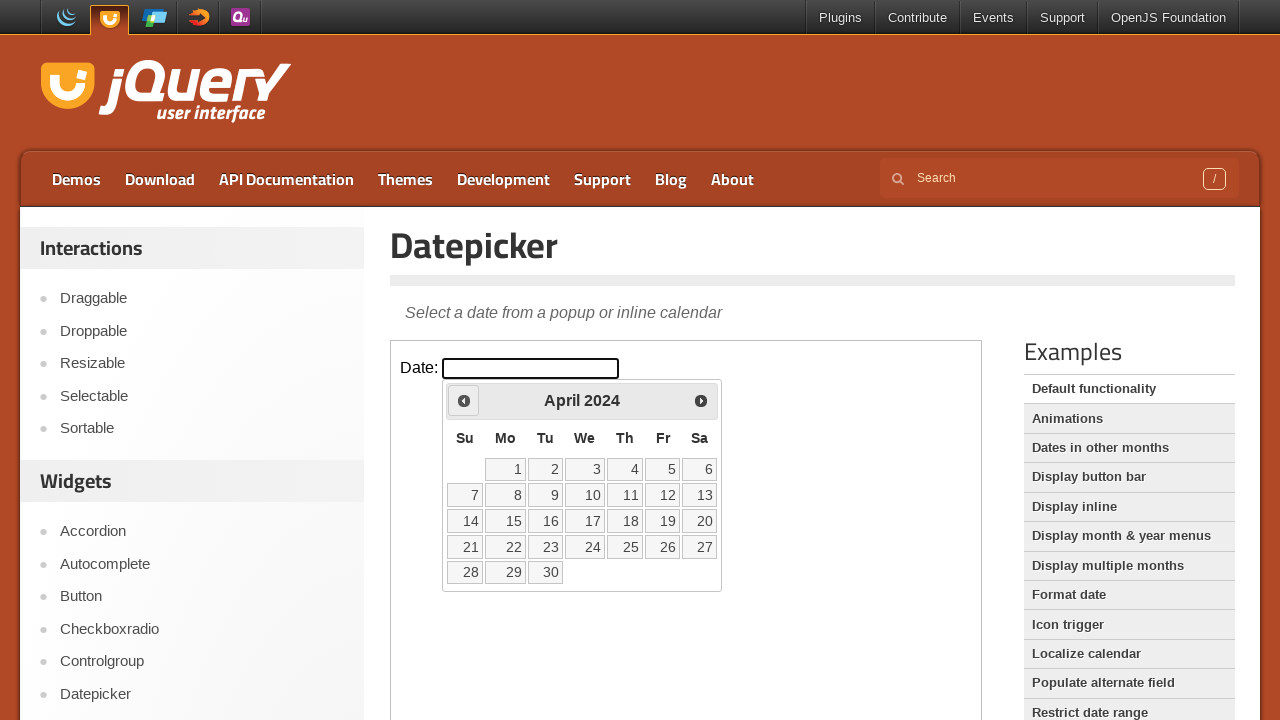

Checked current calendar date: April 2024
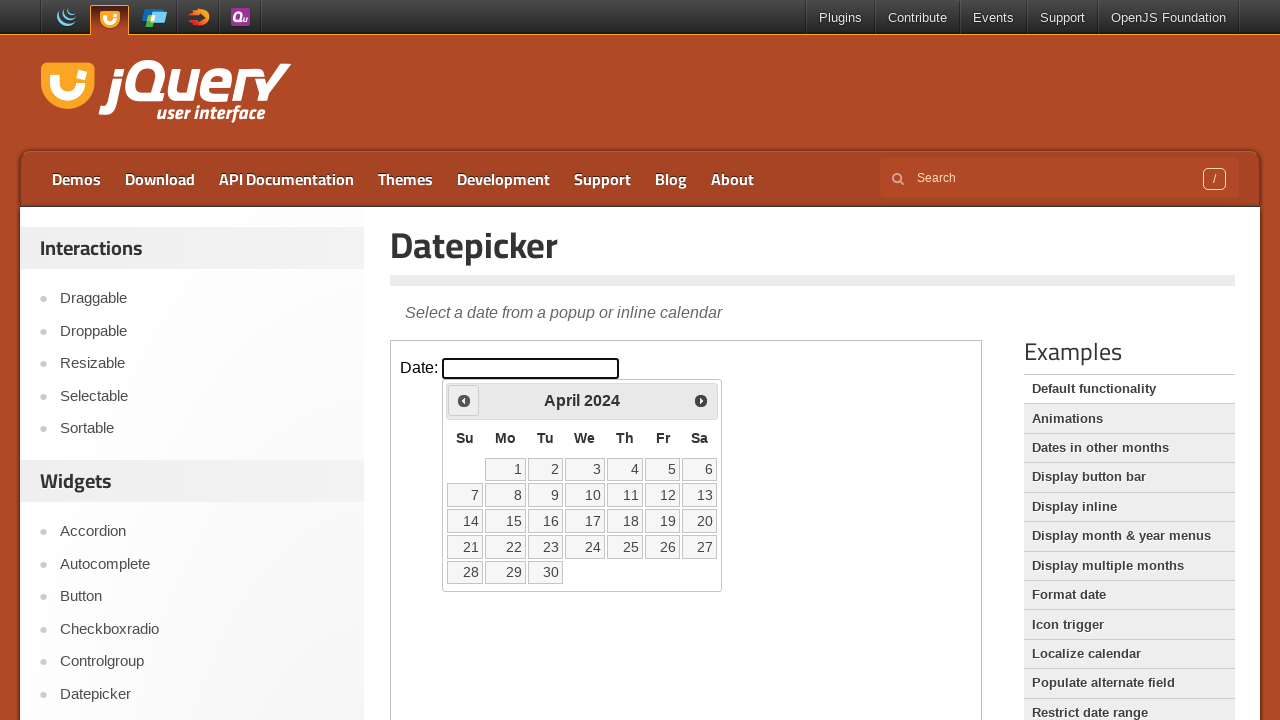

Clicked previous button to navigate to earlier month at (464, 400) on iframe >> nth=0 >> internal:control=enter-frame >> span.ui-icon.ui-icon-circle-t
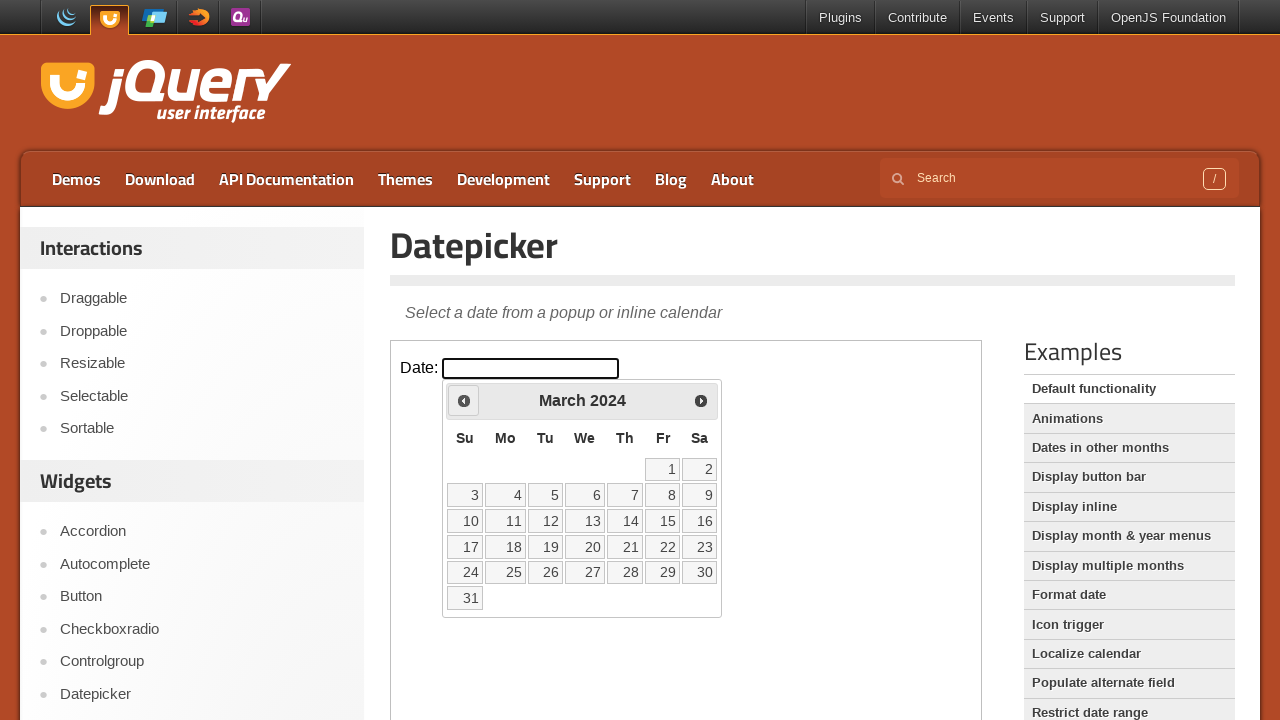

Checked current calendar date: March 2024
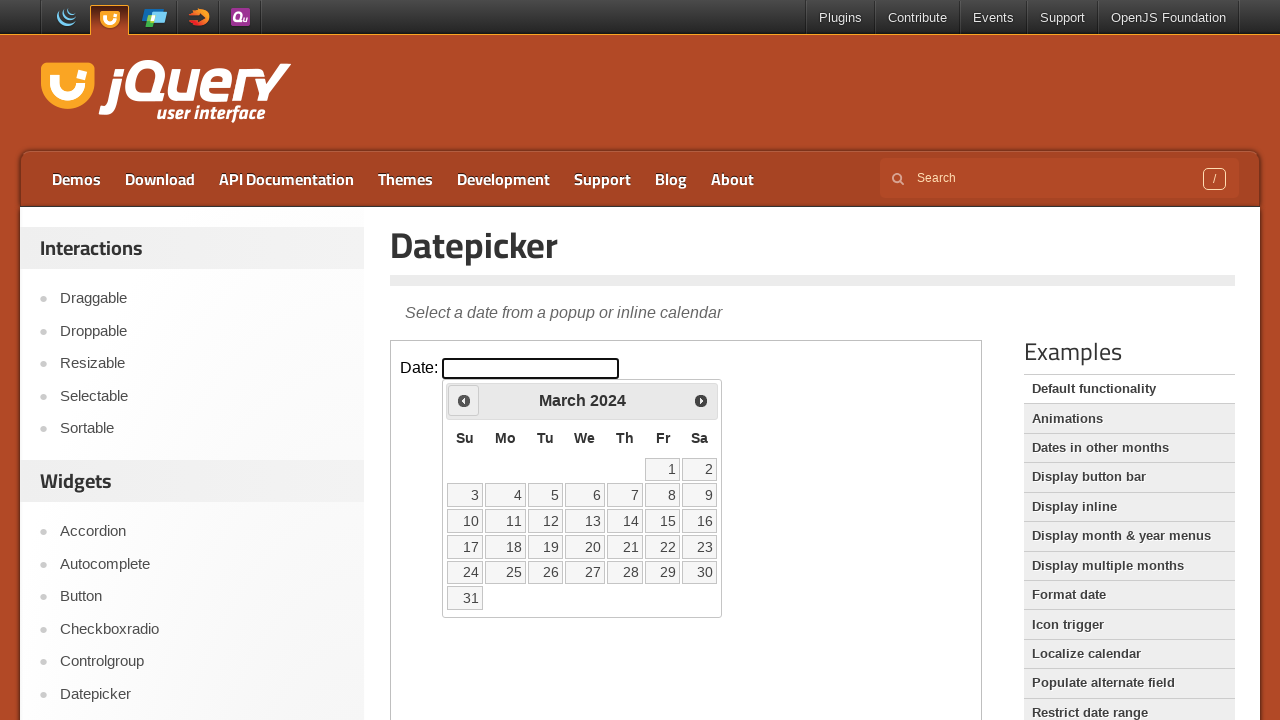

Clicked previous button to navigate to earlier month at (464, 400) on iframe >> nth=0 >> internal:control=enter-frame >> span.ui-icon.ui-icon-circle-t
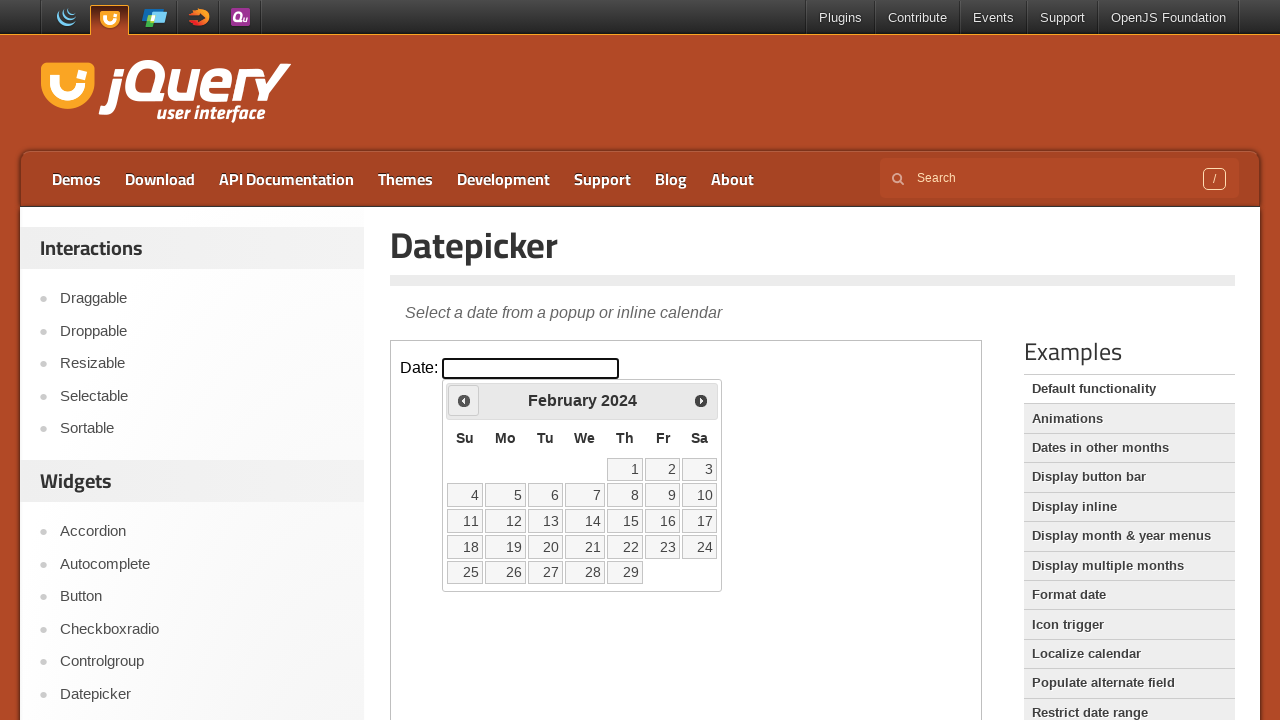

Checked current calendar date: February 2024
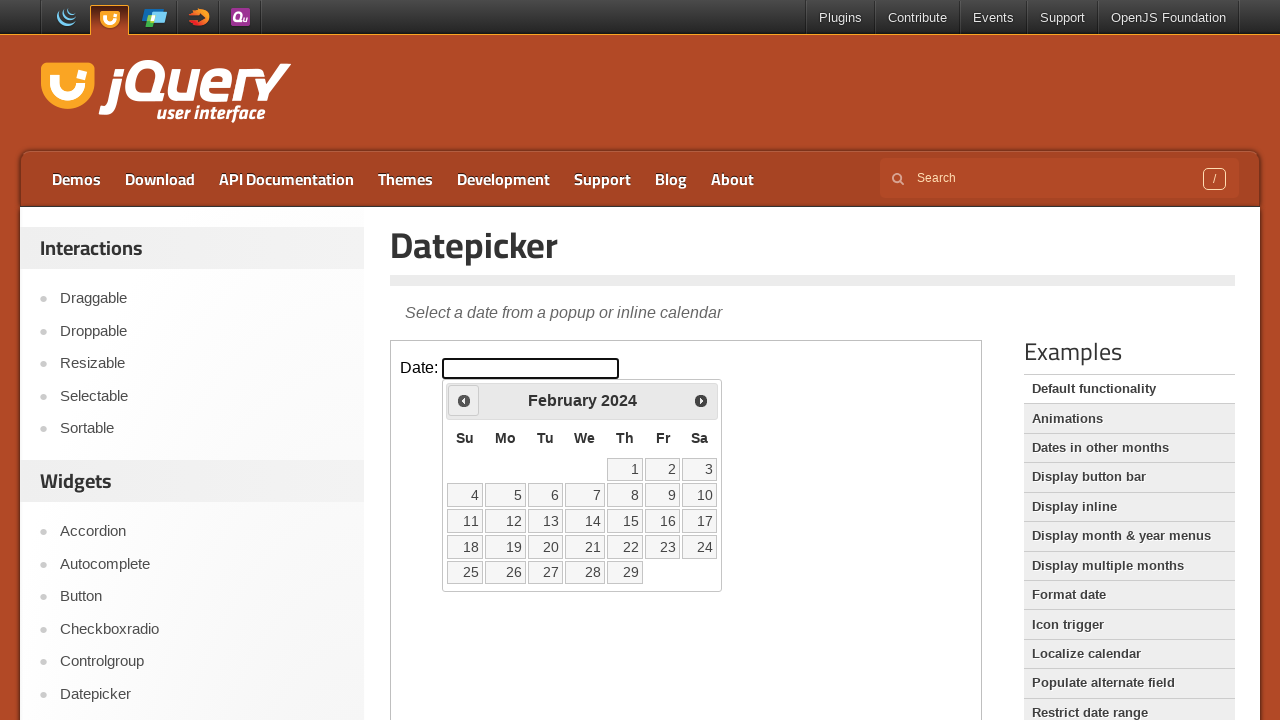

Clicked previous button to navigate to earlier month at (464, 400) on iframe >> nth=0 >> internal:control=enter-frame >> span.ui-icon.ui-icon-circle-t
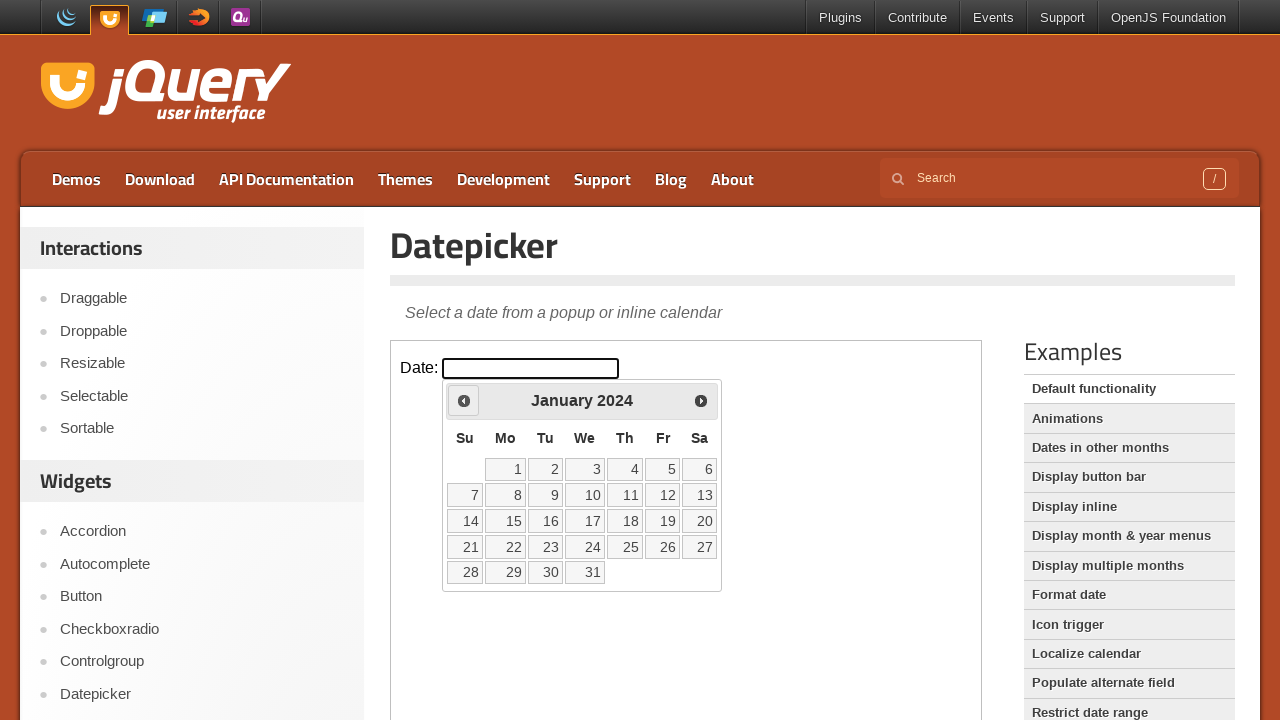

Checked current calendar date: January 2024
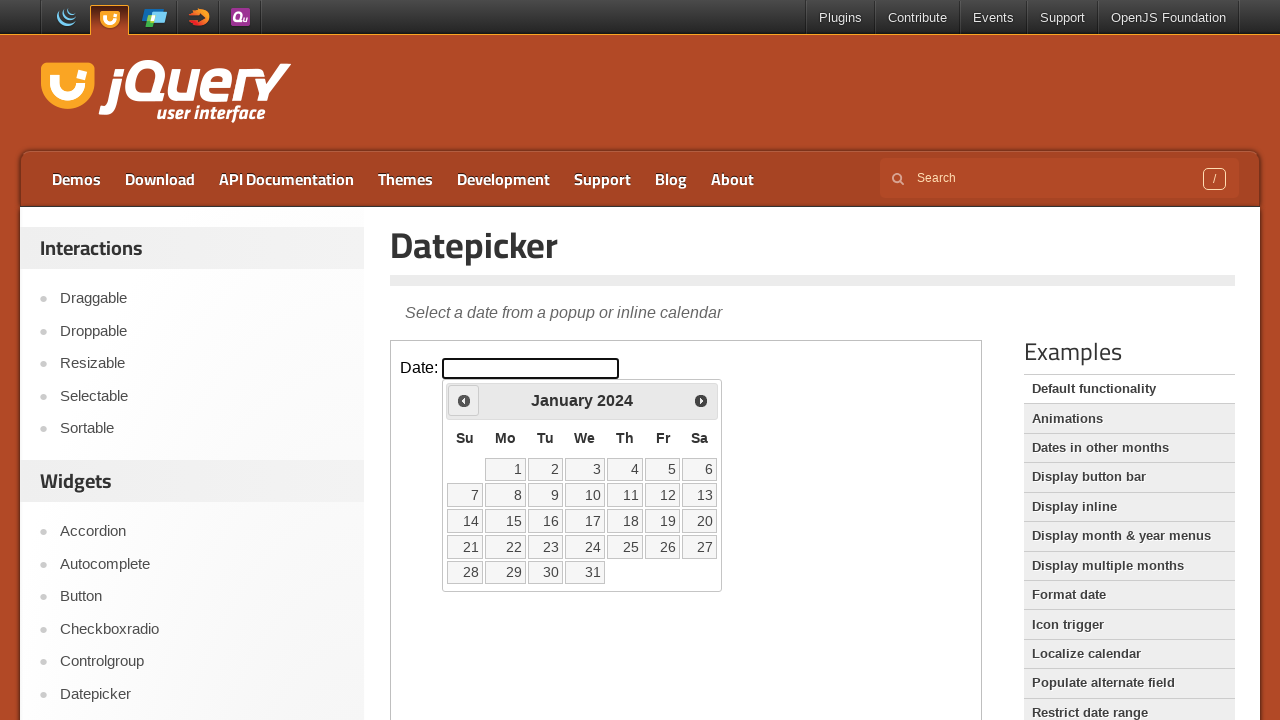

Clicked previous button to navigate to earlier month at (464, 400) on iframe >> nth=0 >> internal:control=enter-frame >> span.ui-icon.ui-icon-circle-t
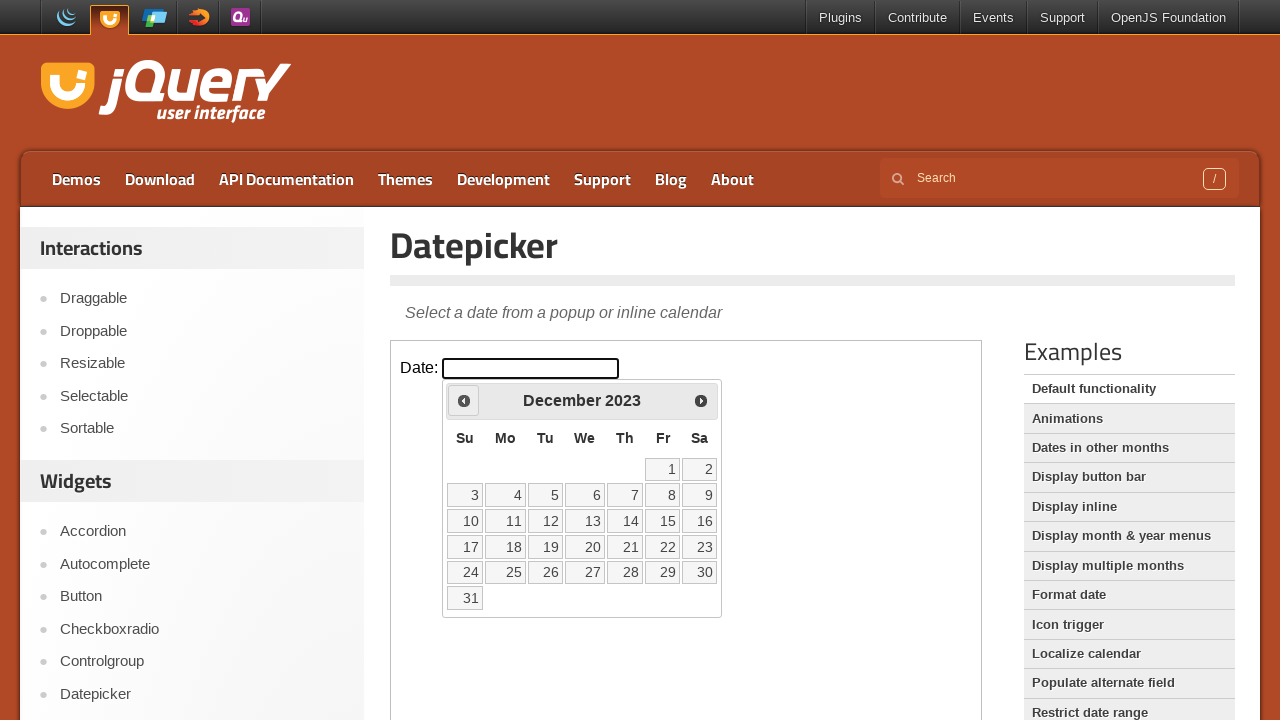

Checked current calendar date: December 2023
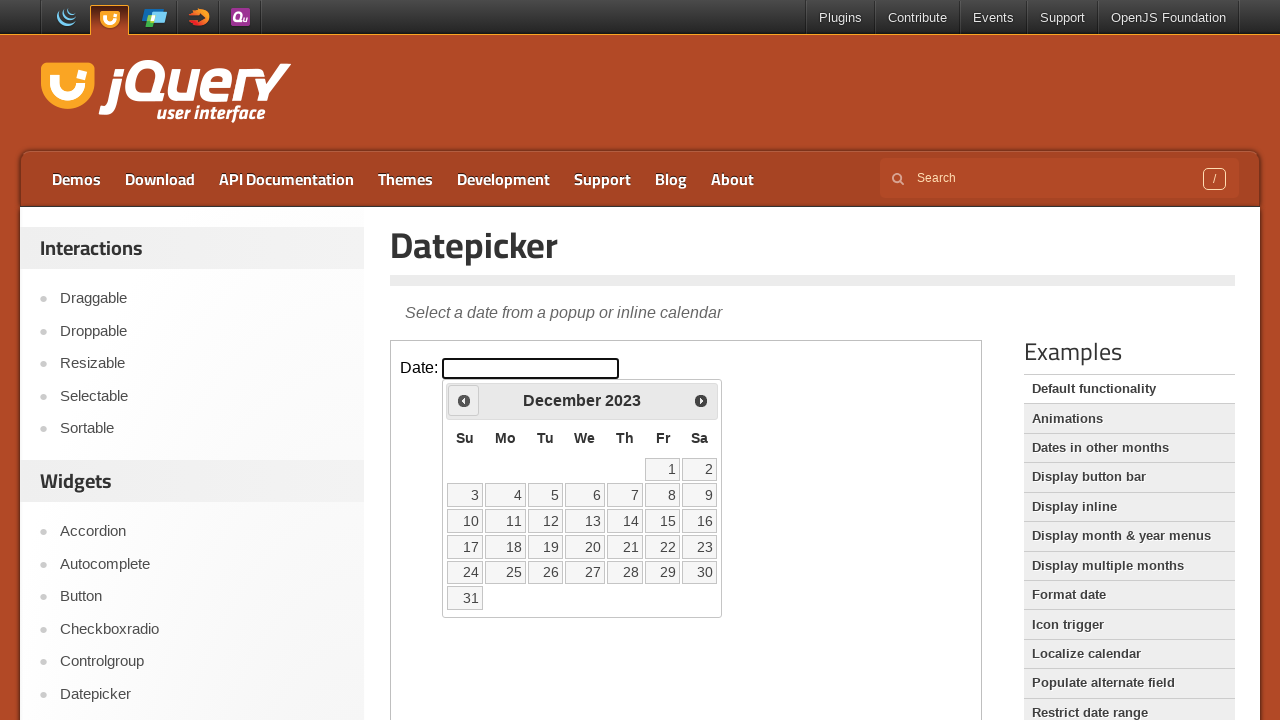

Clicked previous button to navigate to earlier month at (464, 400) on iframe >> nth=0 >> internal:control=enter-frame >> span.ui-icon.ui-icon-circle-t
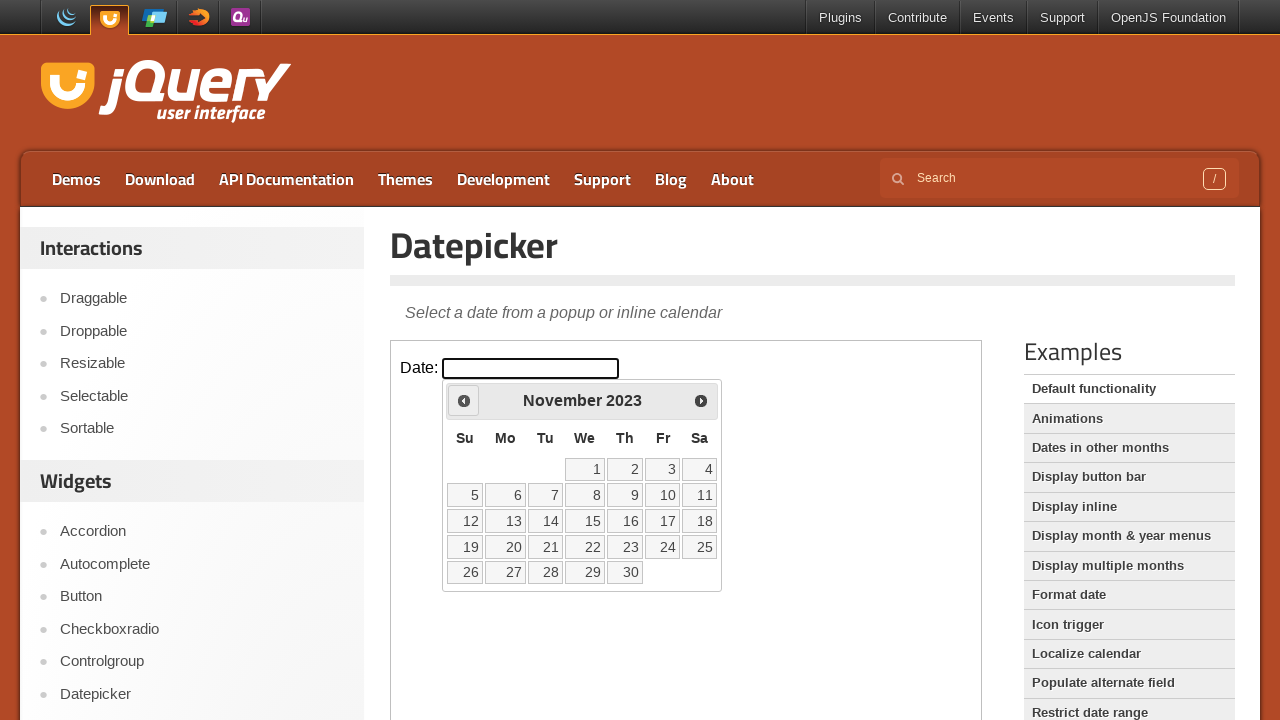

Checked current calendar date: November 2023
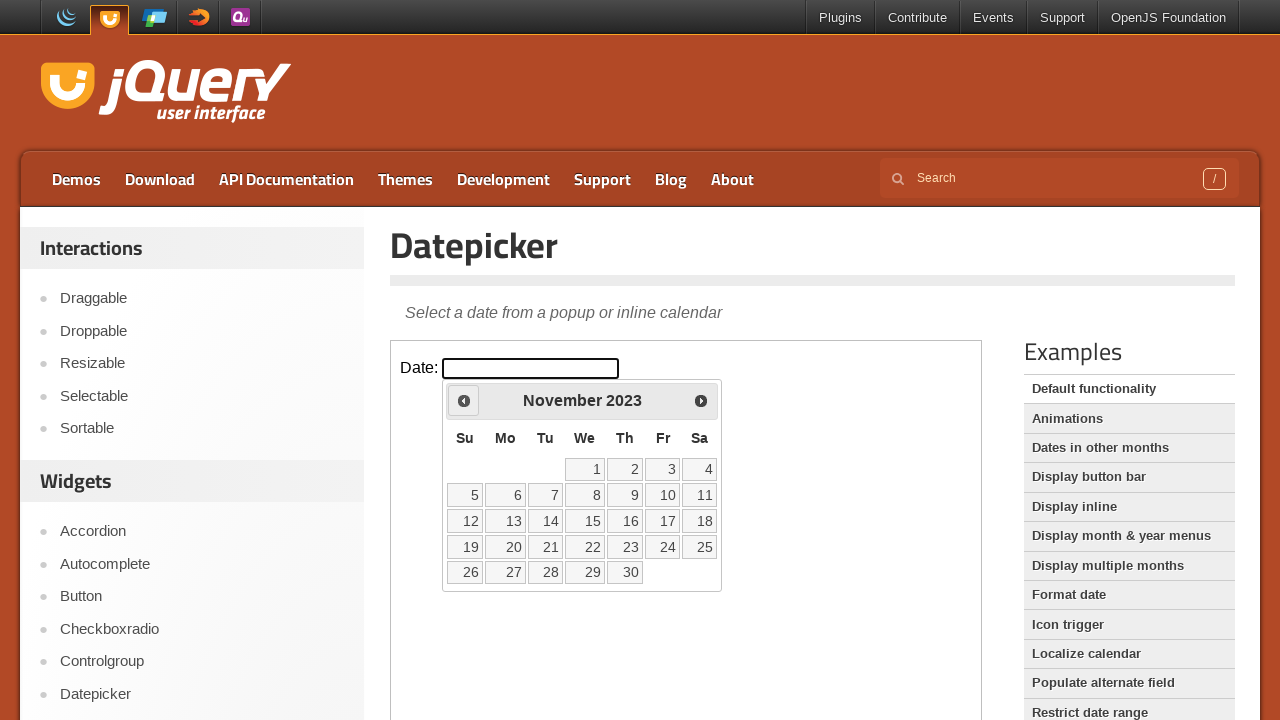

Clicked previous button to navigate to earlier month at (464, 400) on iframe >> nth=0 >> internal:control=enter-frame >> span.ui-icon.ui-icon-circle-t
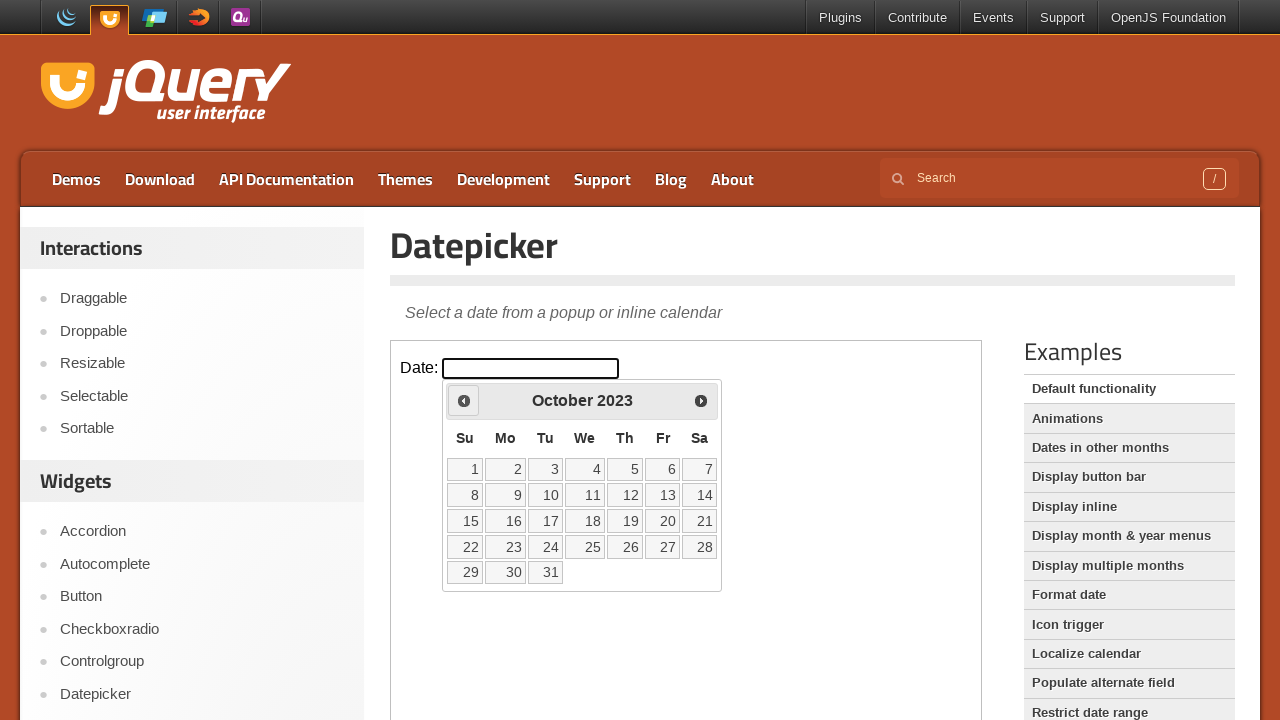

Checked current calendar date: October 2023
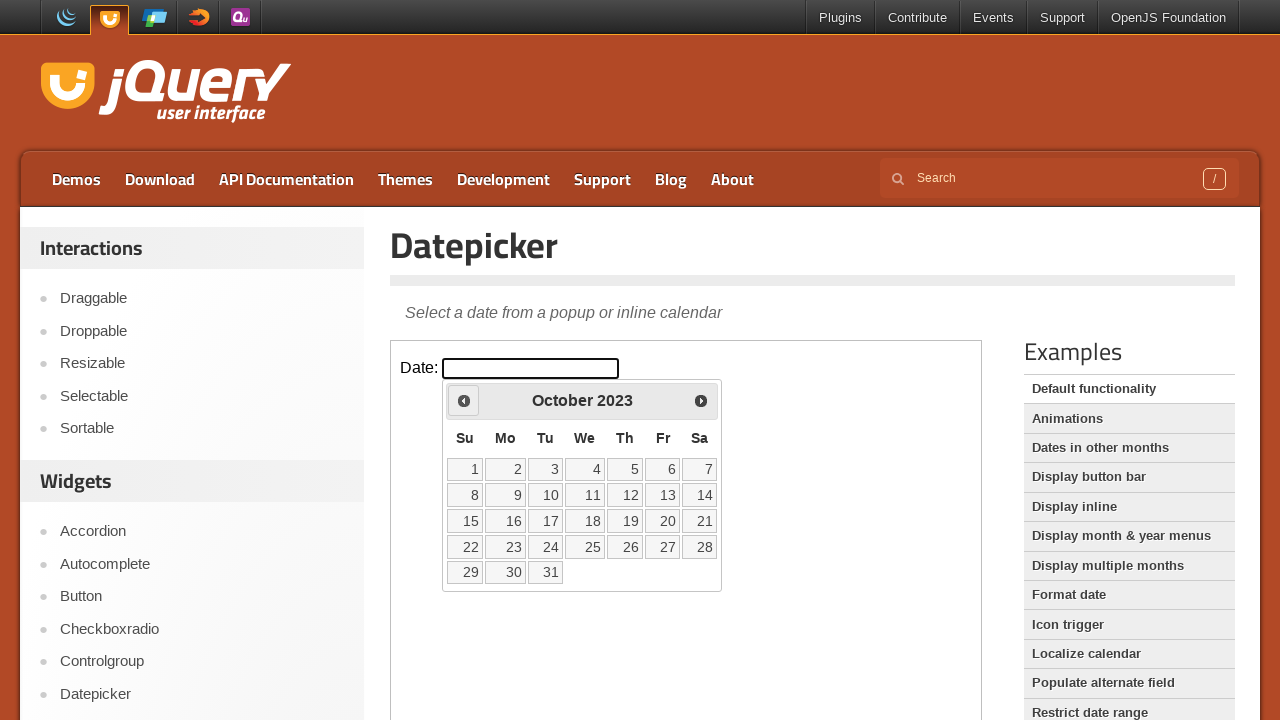

Clicked previous button to navigate to earlier month at (464, 400) on iframe >> nth=0 >> internal:control=enter-frame >> span.ui-icon.ui-icon-circle-t
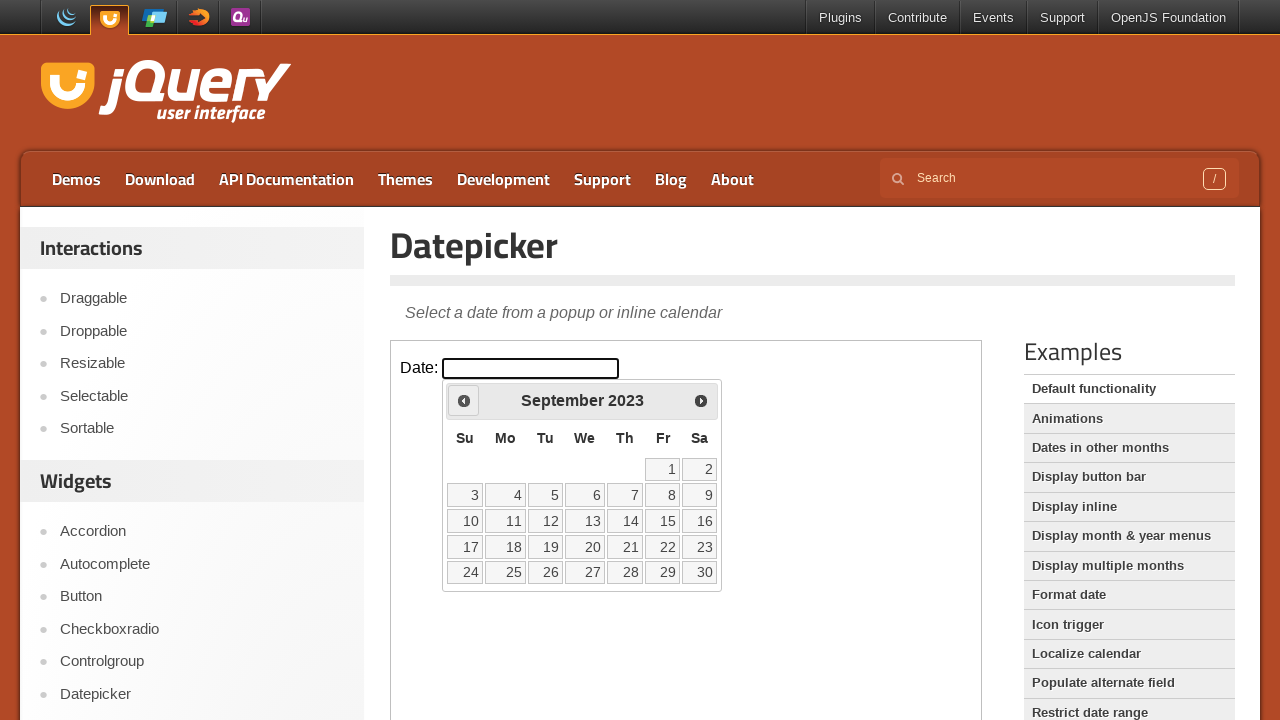

Checked current calendar date: September 2023
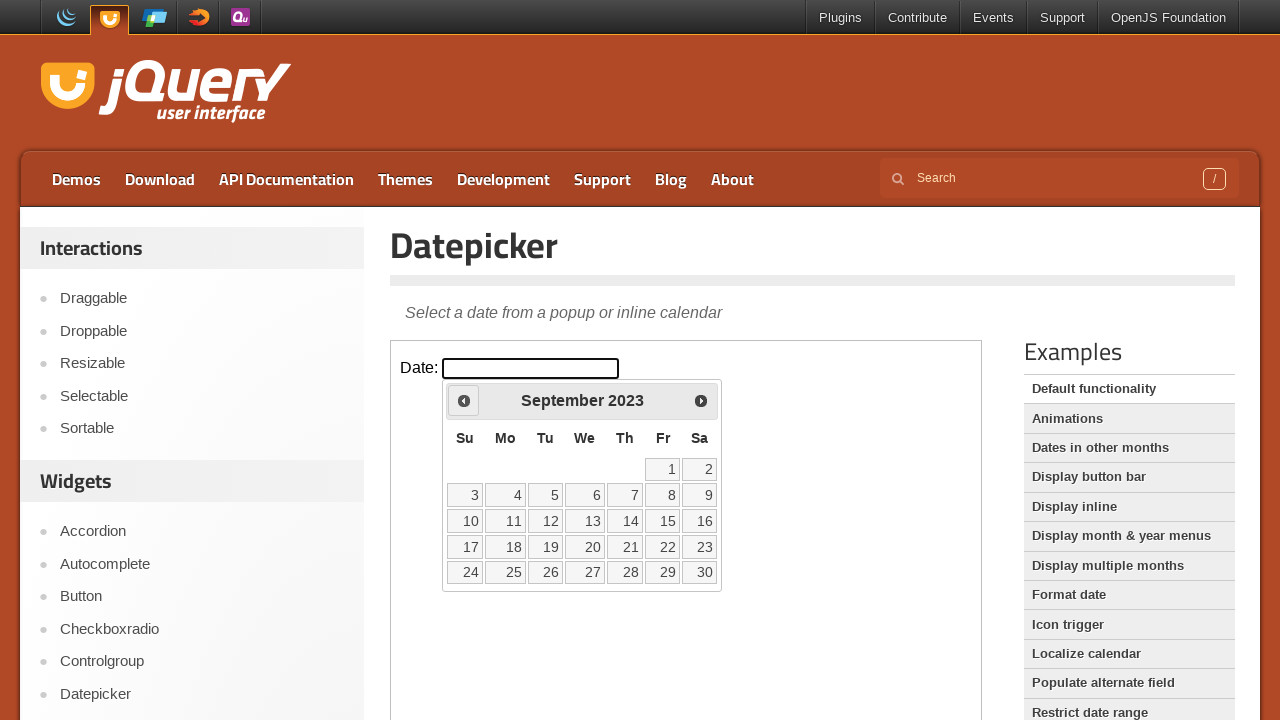

Clicked previous button to navigate to earlier month at (464, 400) on iframe >> nth=0 >> internal:control=enter-frame >> span.ui-icon.ui-icon-circle-t
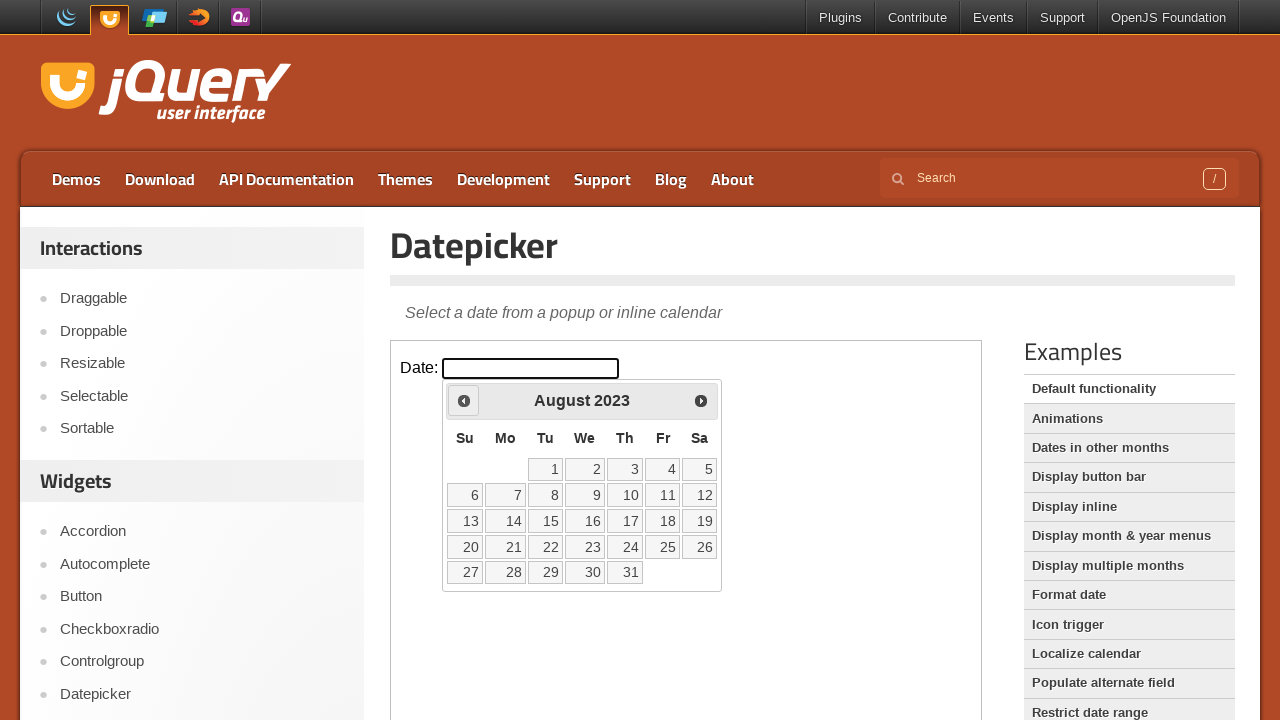

Checked current calendar date: August 2023
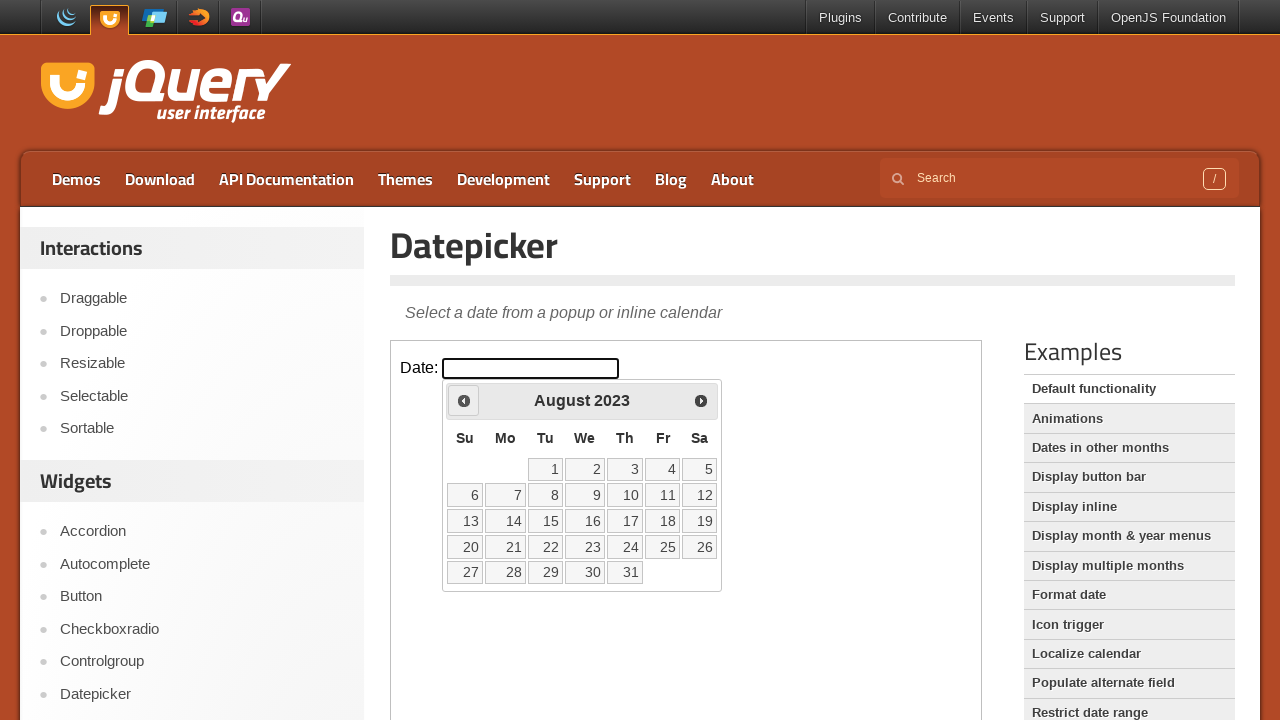

Clicked previous button to navigate to earlier month at (464, 400) on iframe >> nth=0 >> internal:control=enter-frame >> span.ui-icon.ui-icon-circle-t
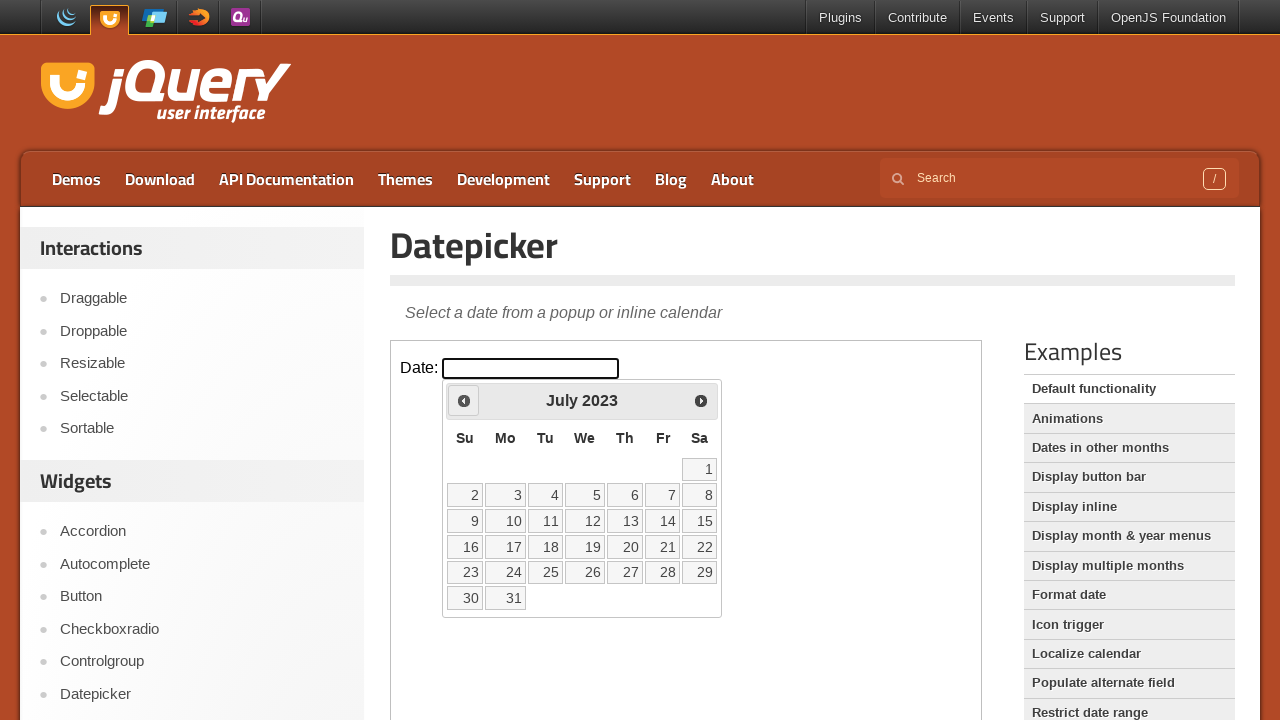

Checked current calendar date: July 2023
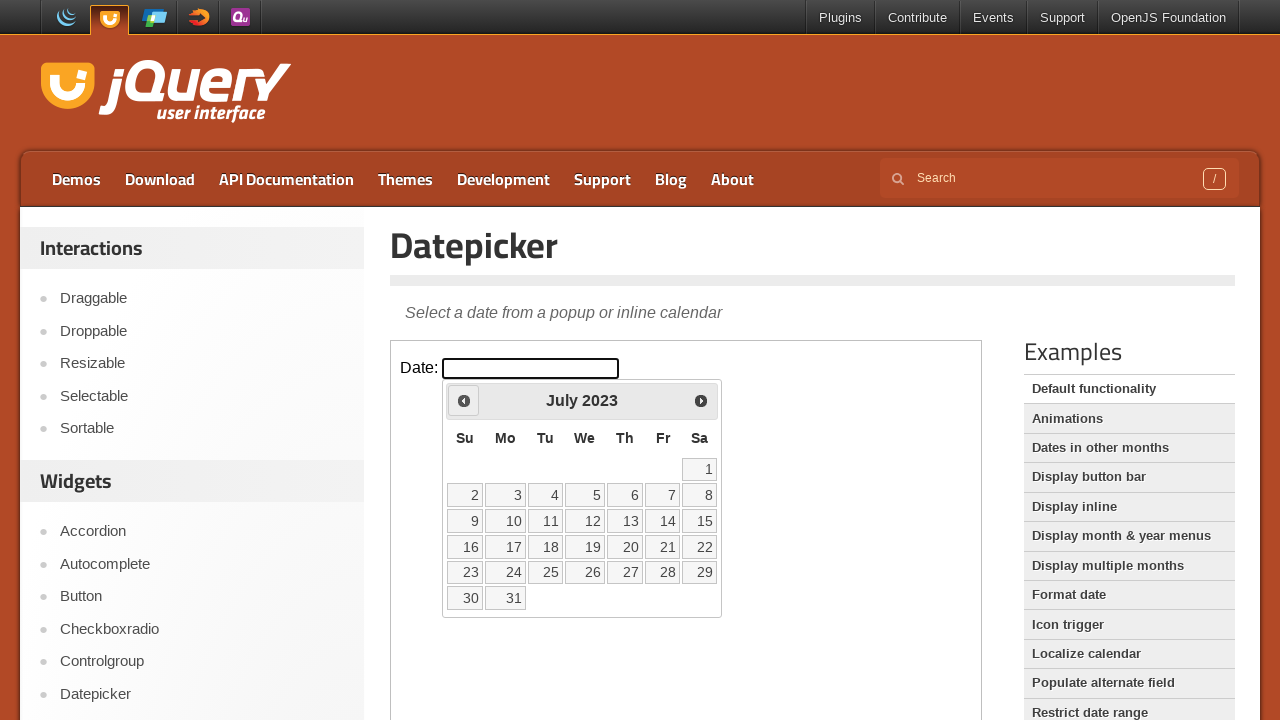

Clicked previous button to navigate to earlier month at (464, 400) on iframe >> nth=0 >> internal:control=enter-frame >> span.ui-icon.ui-icon-circle-t
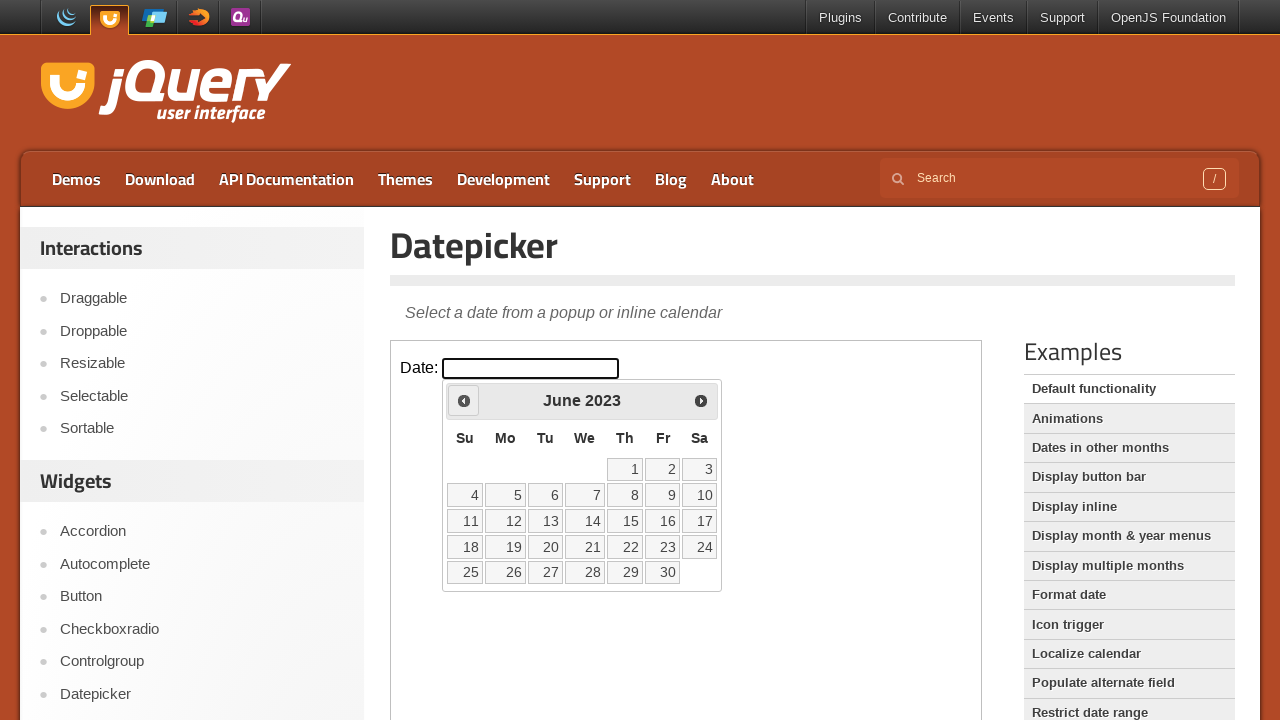

Checked current calendar date: June 2023
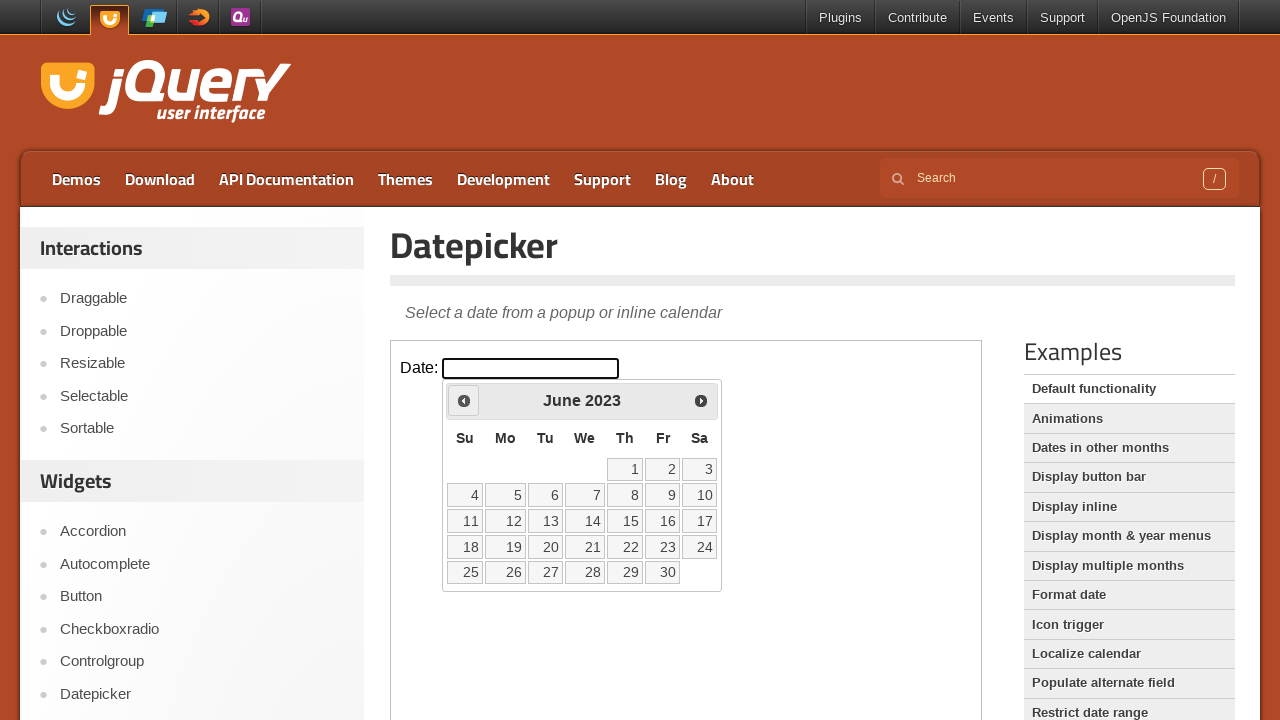

Clicked previous button to navigate to earlier month at (464, 400) on iframe >> nth=0 >> internal:control=enter-frame >> span.ui-icon.ui-icon-circle-t
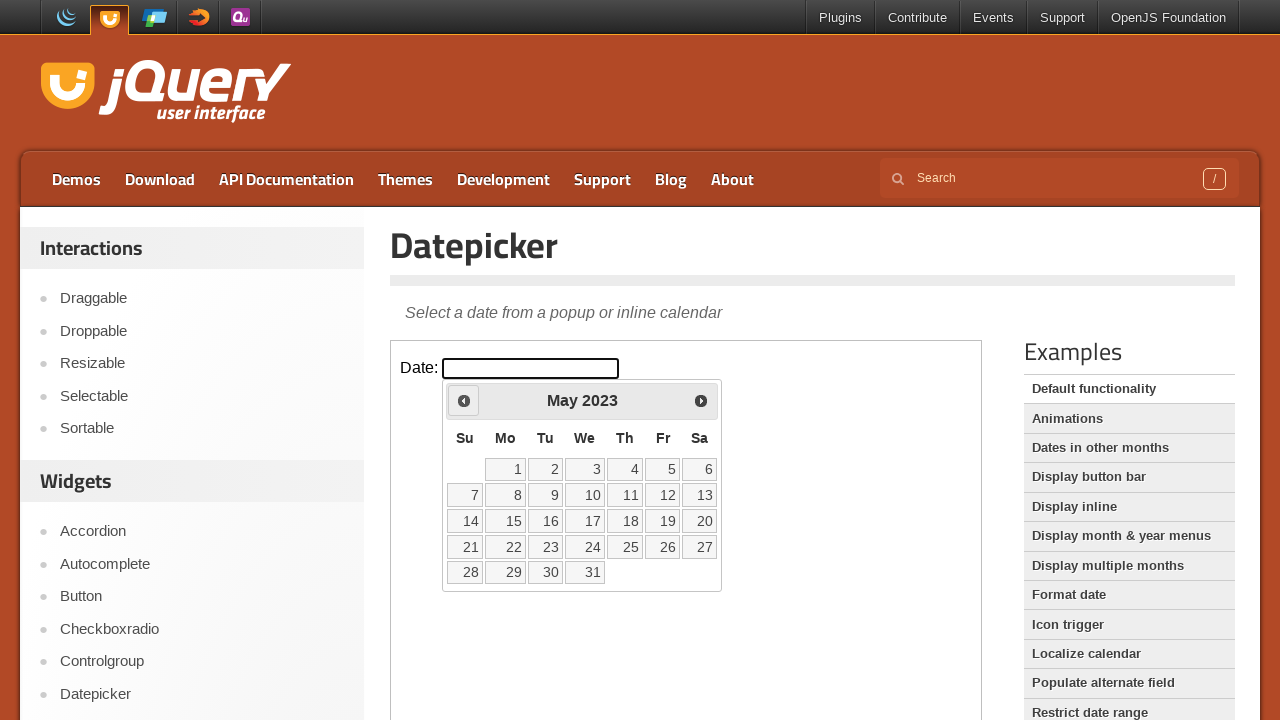

Checked current calendar date: May 2023
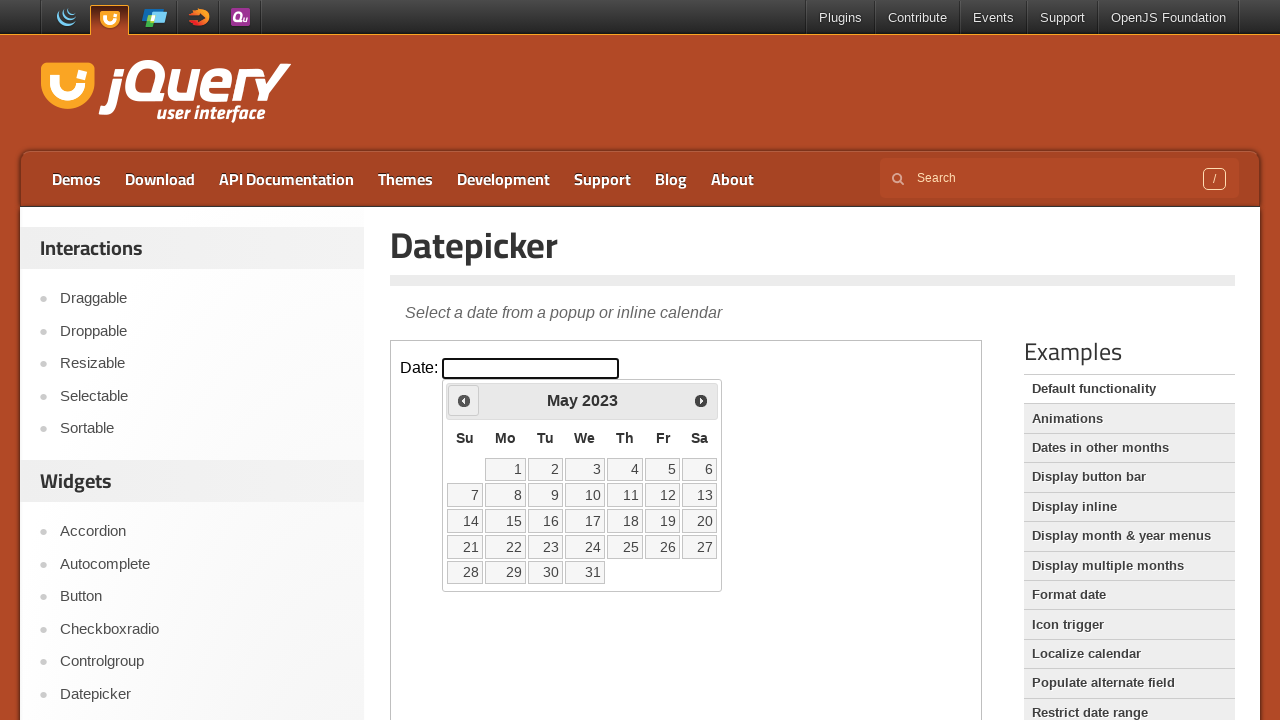

Clicked previous button to navigate to earlier month at (464, 400) on iframe >> nth=0 >> internal:control=enter-frame >> span.ui-icon.ui-icon-circle-t
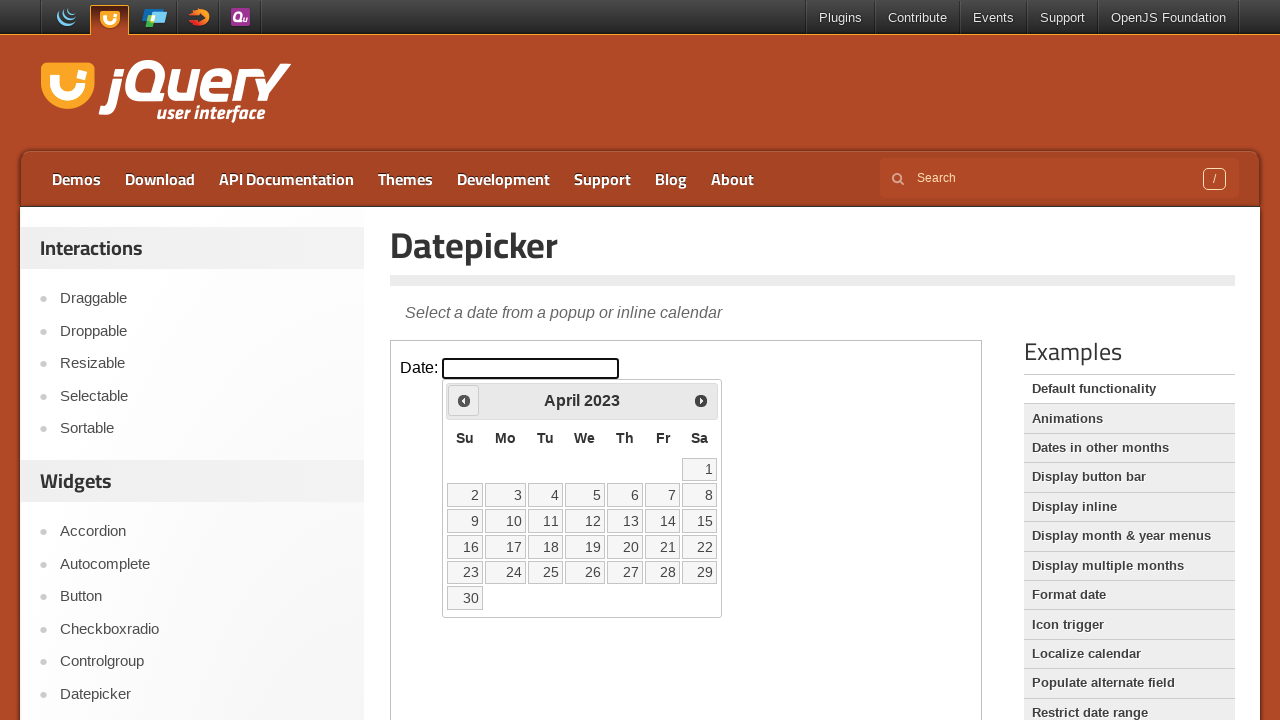

Checked current calendar date: April 2023
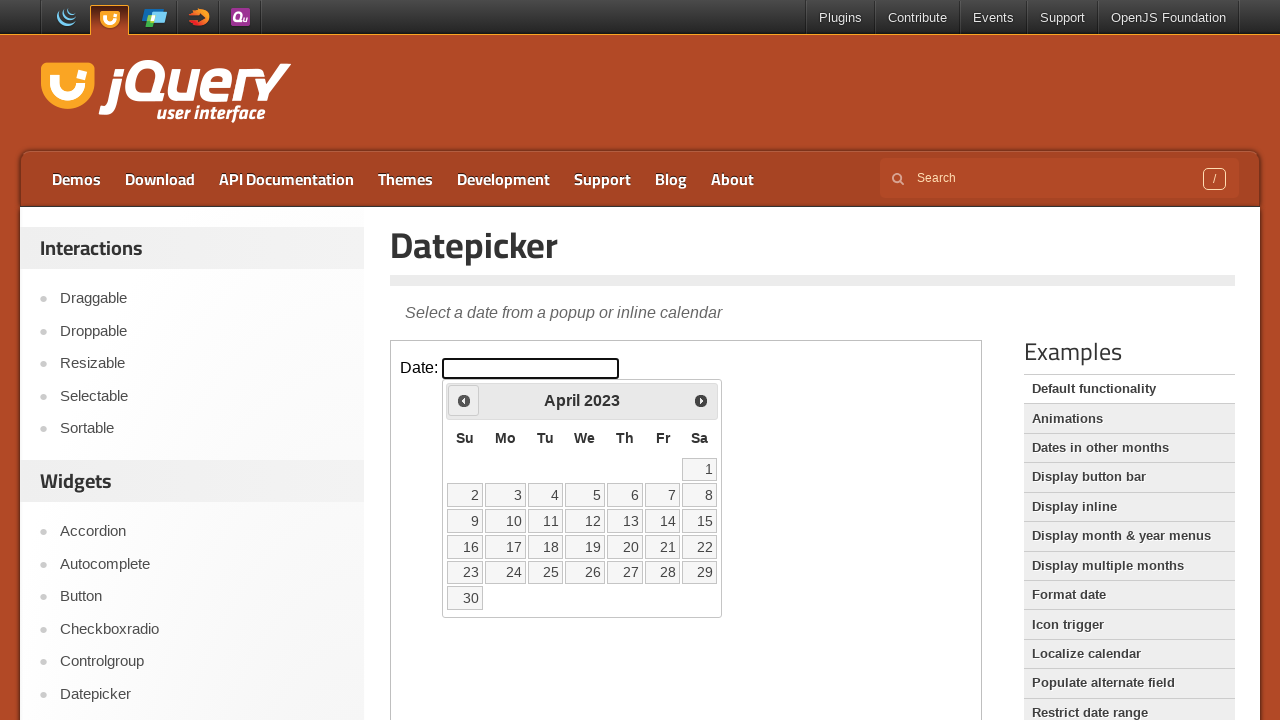

Clicked previous button to navigate to earlier month at (464, 400) on iframe >> nth=0 >> internal:control=enter-frame >> span.ui-icon.ui-icon-circle-t
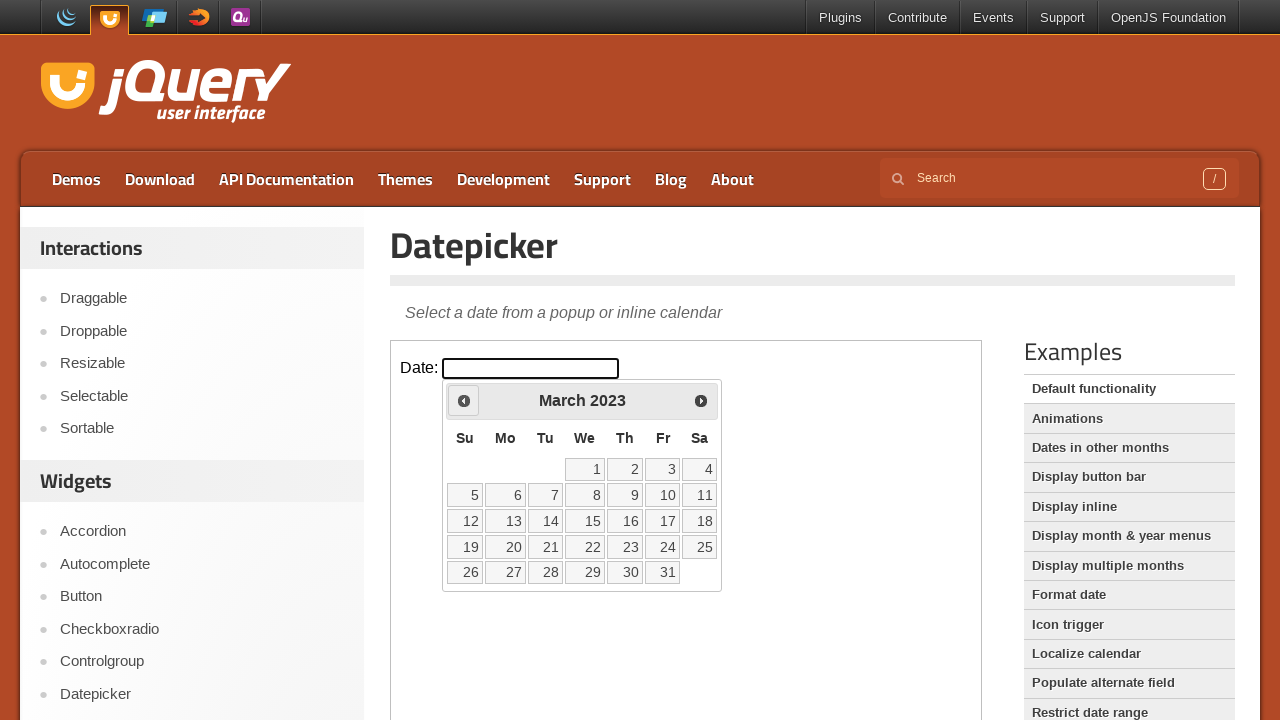

Checked current calendar date: March 2023
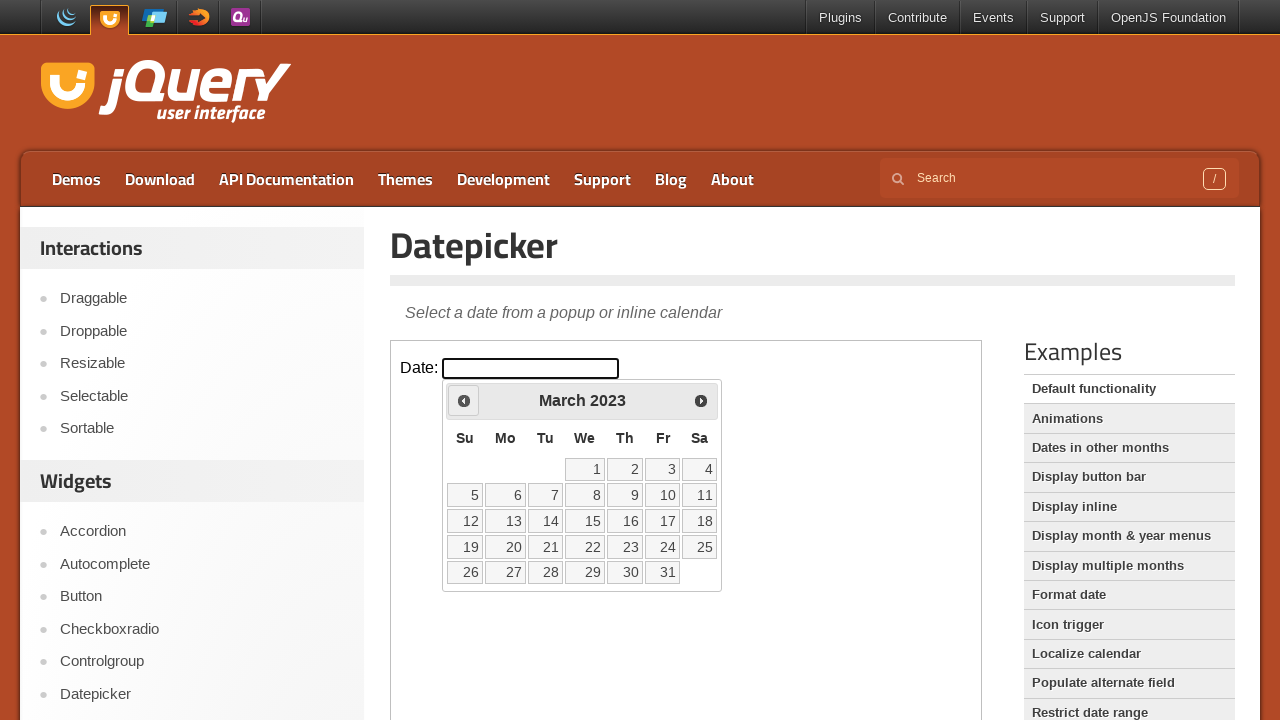

Clicked previous button to navigate to earlier month at (464, 400) on iframe >> nth=0 >> internal:control=enter-frame >> span.ui-icon.ui-icon-circle-t
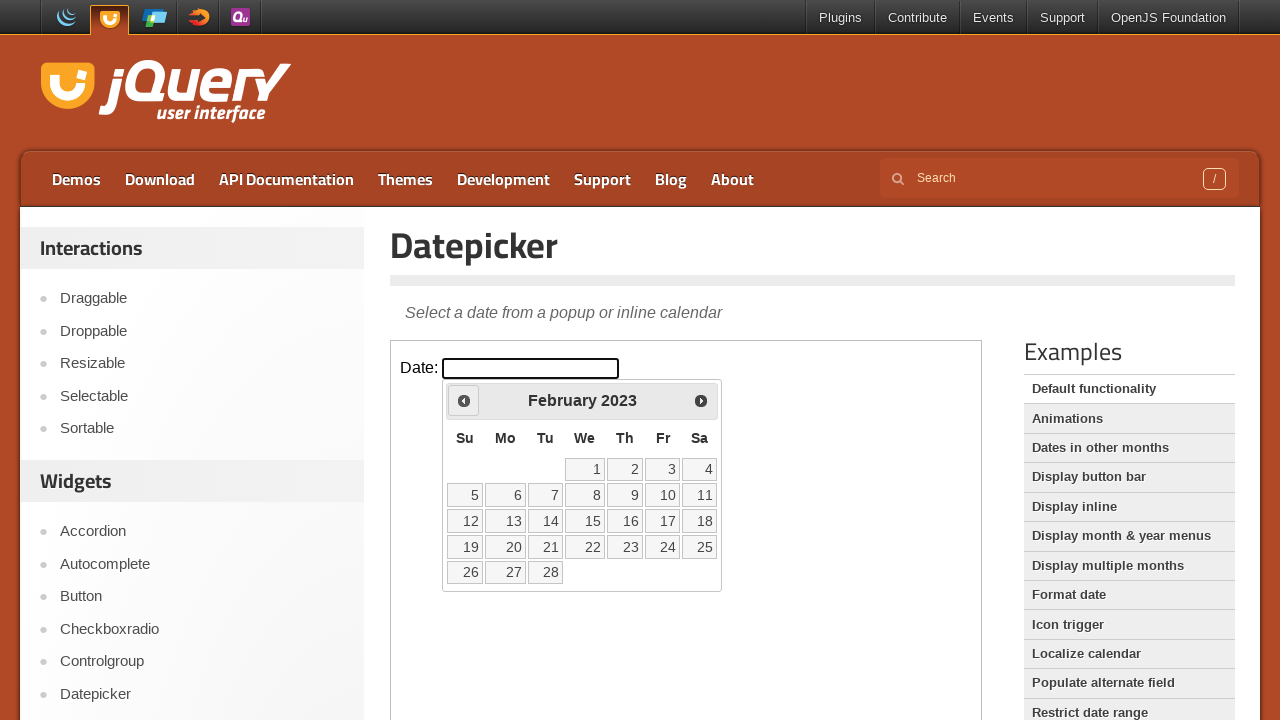

Checked current calendar date: February 2023
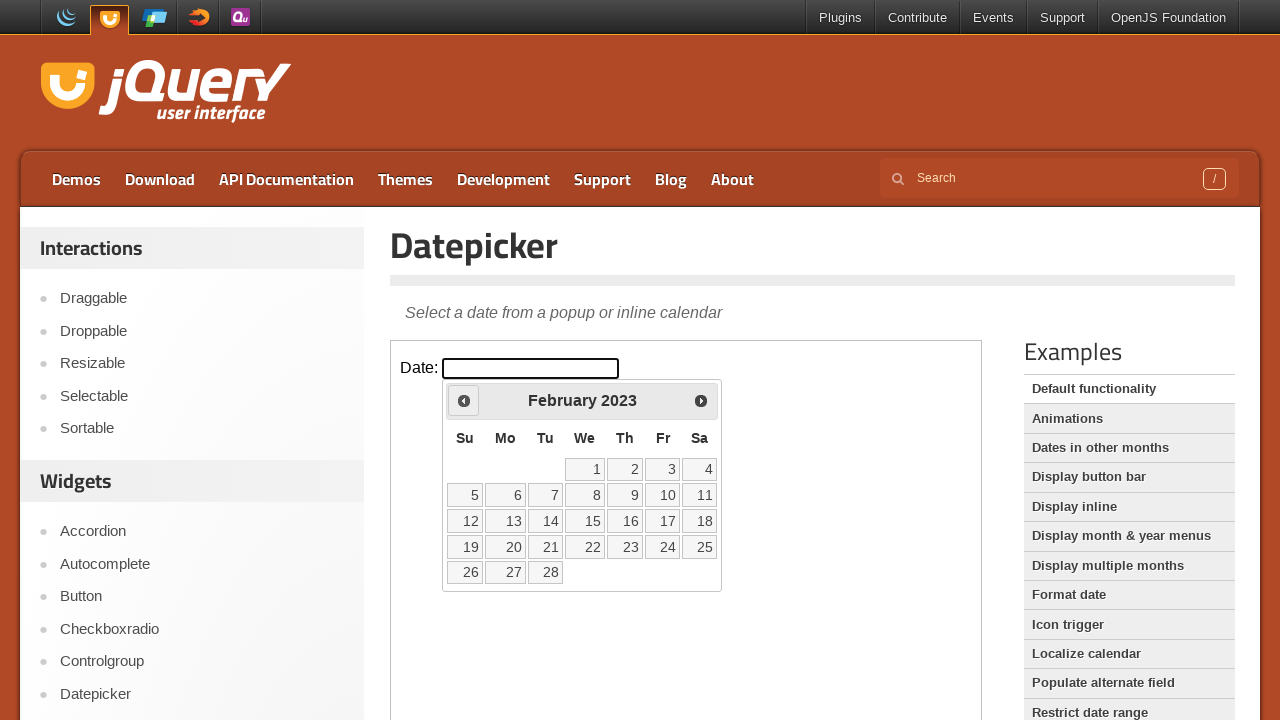

Clicked previous button to navigate to earlier month at (464, 400) on iframe >> nth=0 >> internal:control=enter-frame >> span.ui-icon.ui-icon-circle-t
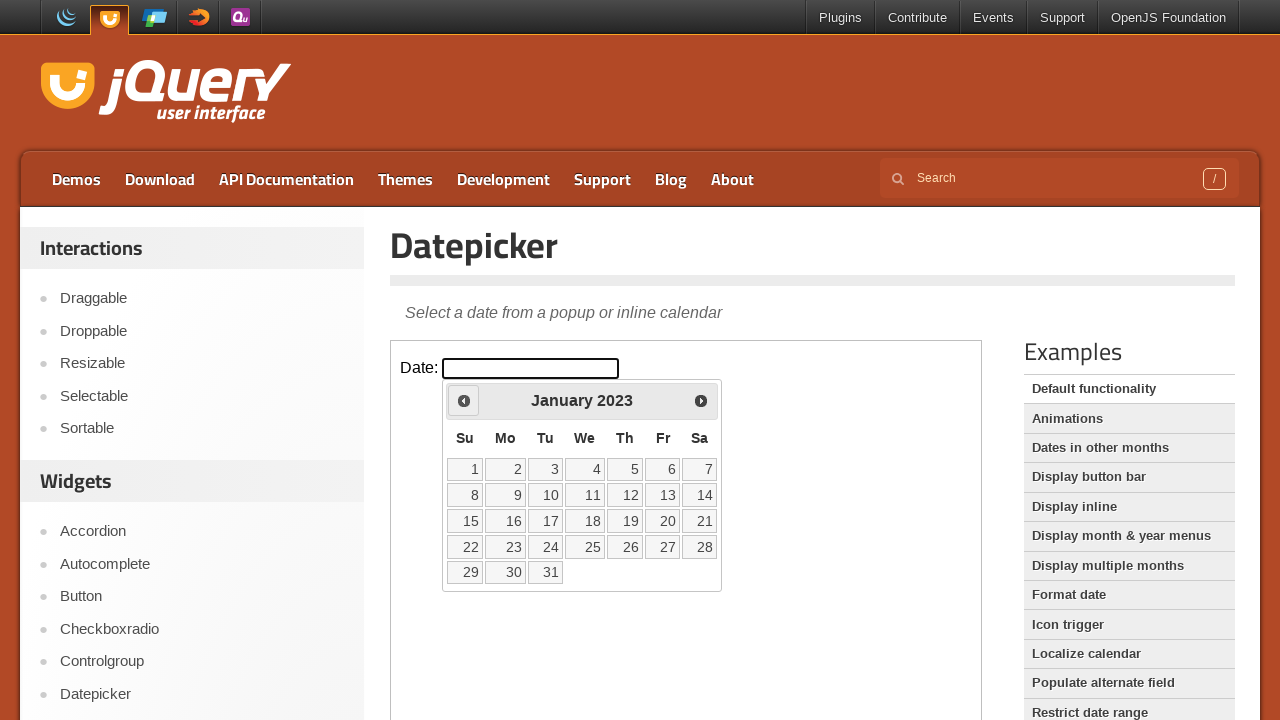

Checked current calendar date: January 2023
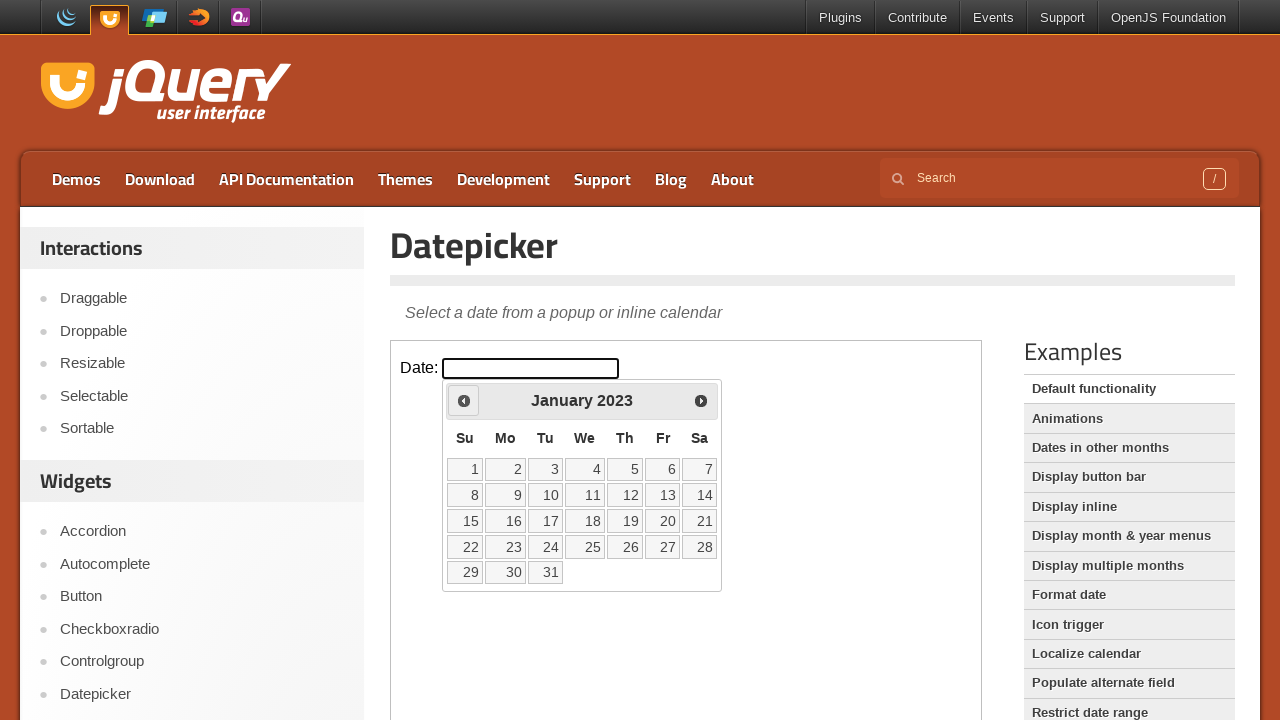

Clicked previous button to navigate to earlier month at (464, 400) on iframe >> nth=0 >> internal:control=enter-frame >> span.ui-icon.ui-icon-circle-t
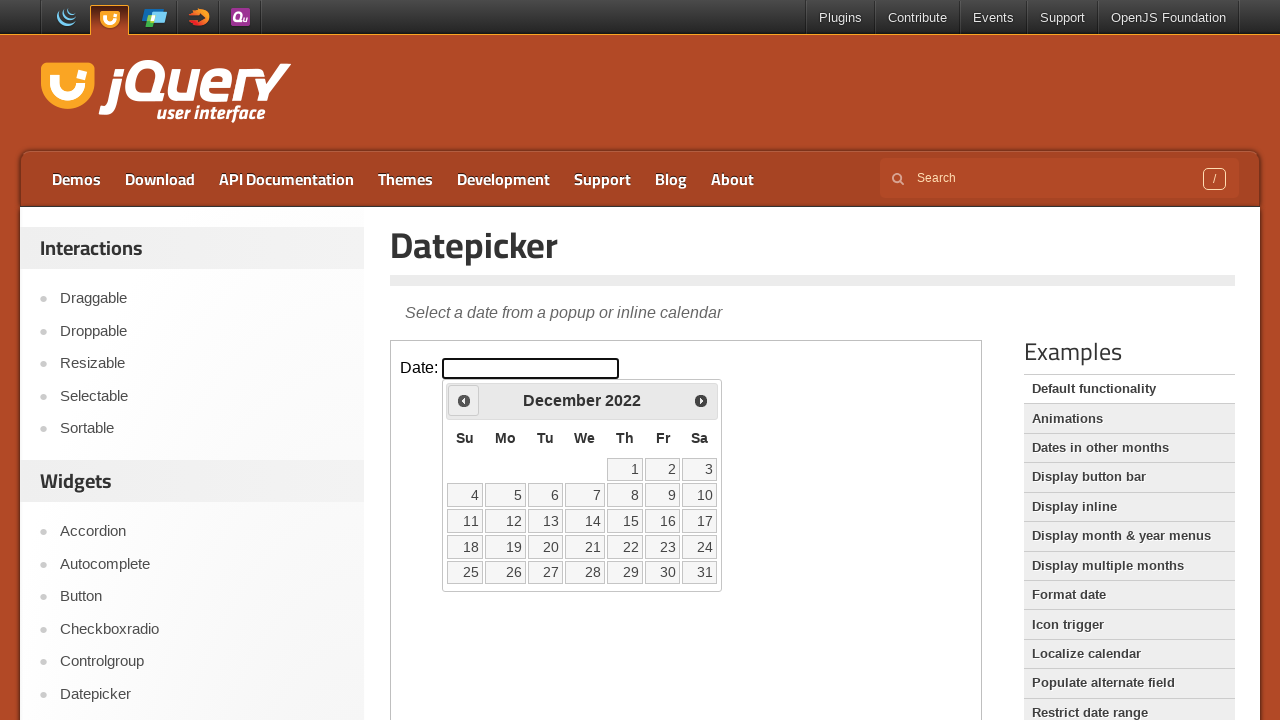

Checked current calendar date: December 2022
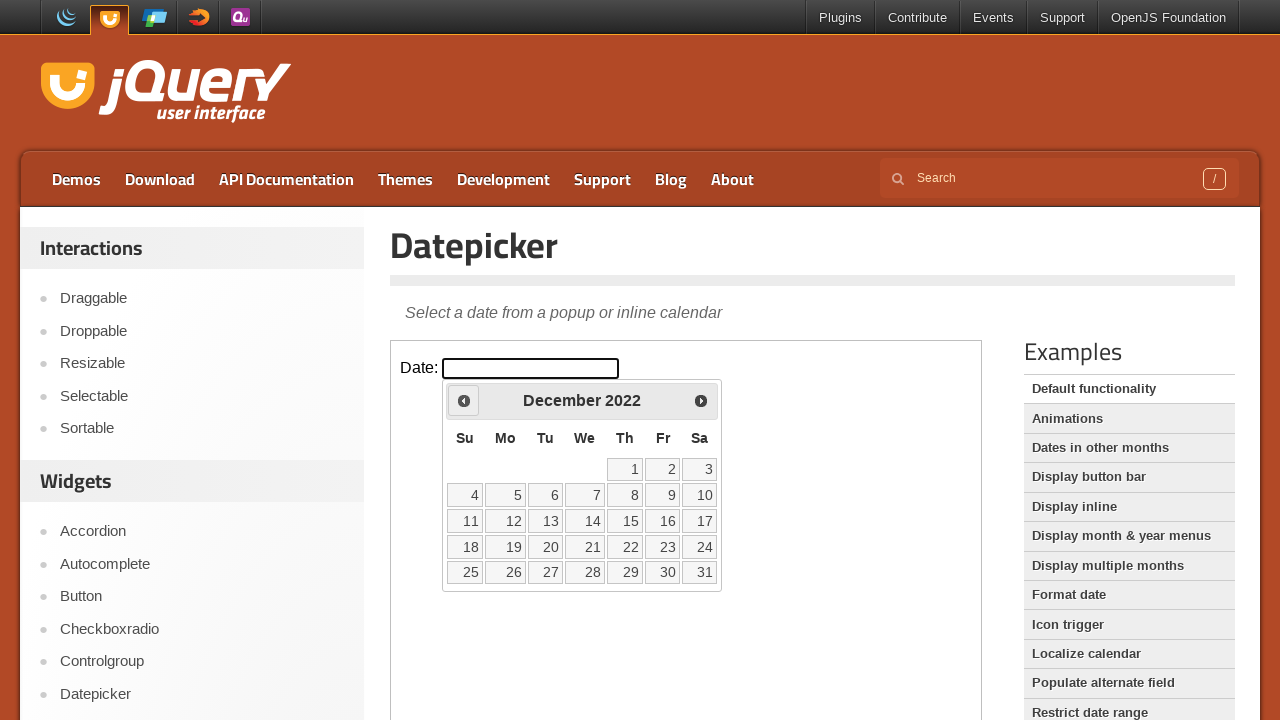

Clicked previous button to navigate to earlier month at (464, 400) on iframe >> nth=0 >> internal:control=enter-frame >> span.ui-icon.ui-icon-circle-t
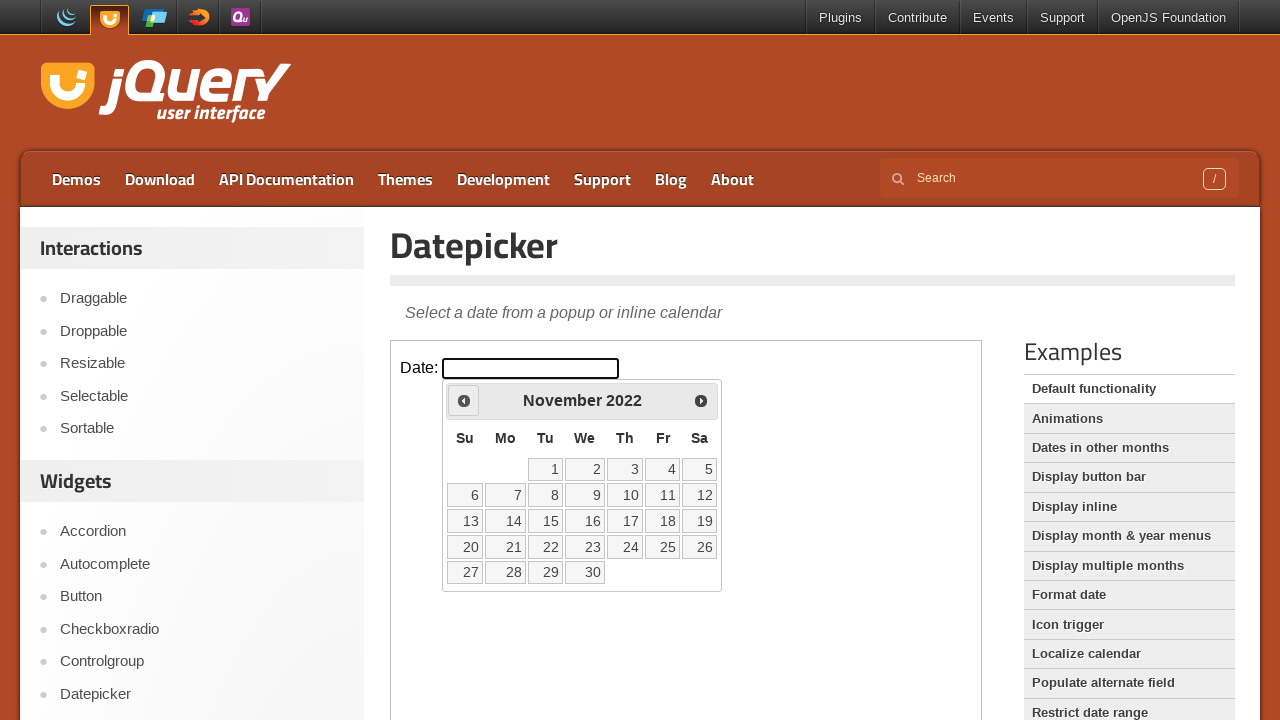

Checked current calendar date: November 2022
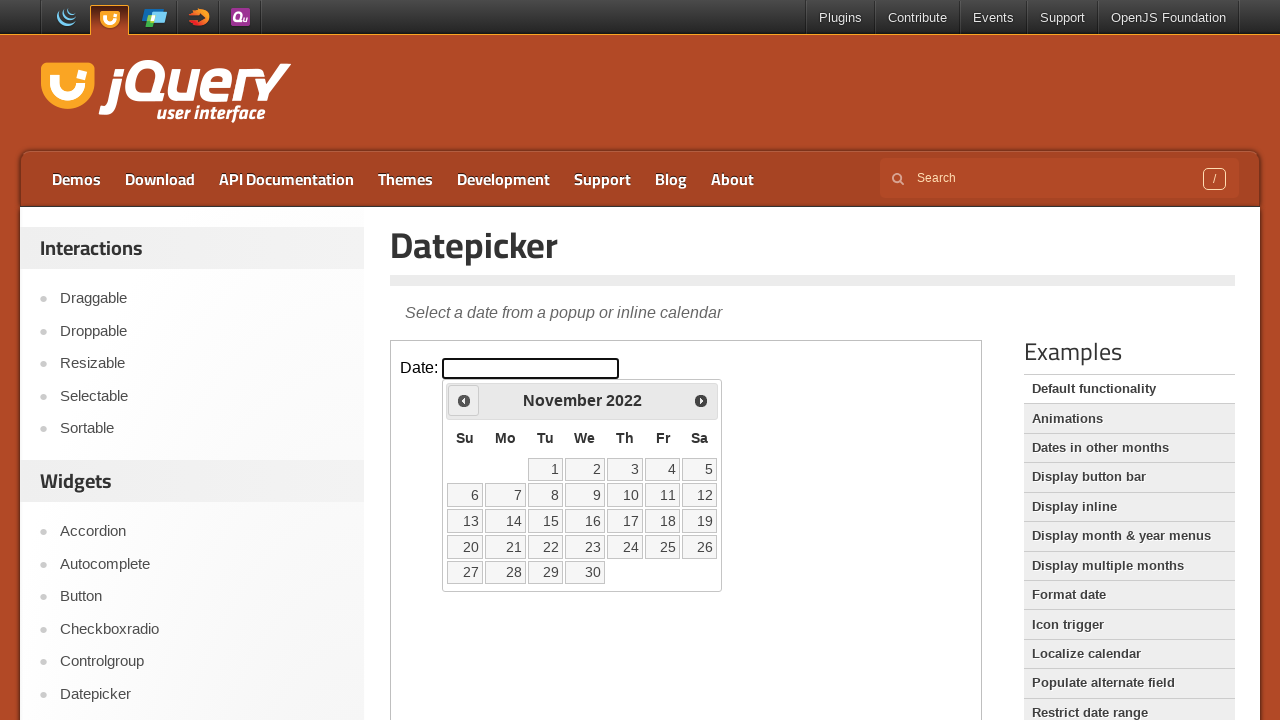

Clicked previous button to navigate to earlier month at (464, 400) on iframe >> nth=0 >> internal:control=enter-frame >> span.ui-icon.ui-icon-circle-t
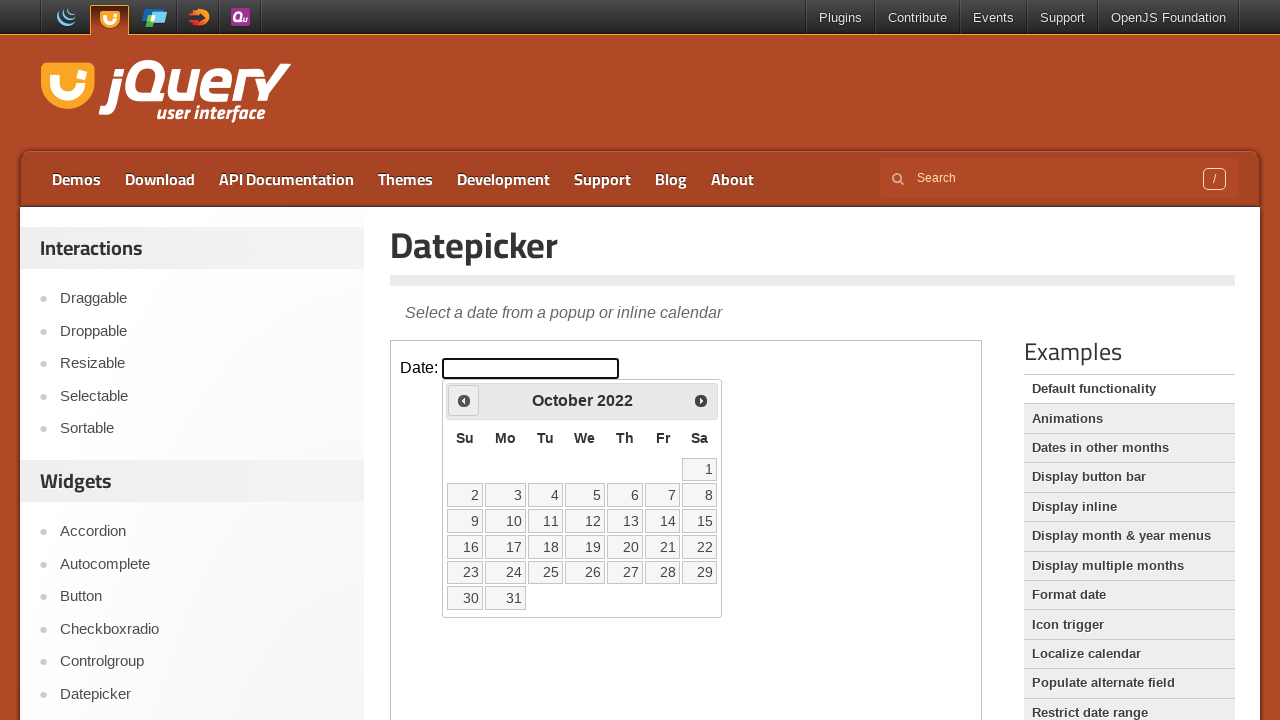

Checked current calendar date: October 2022
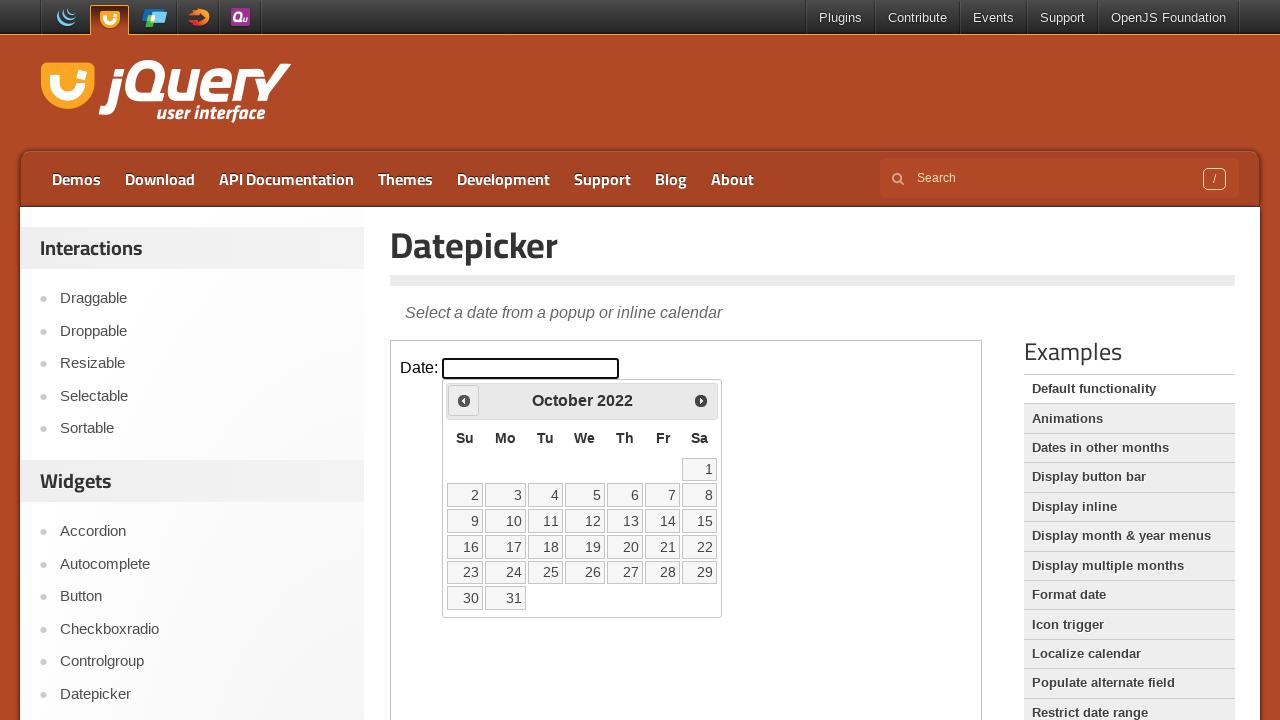

Clicked previous button to navigate to earlier month at (464, 400) on iframe >> nth=0 >> internal:control=enter-frame >> span.ui-icon.ui-icon-circle-t
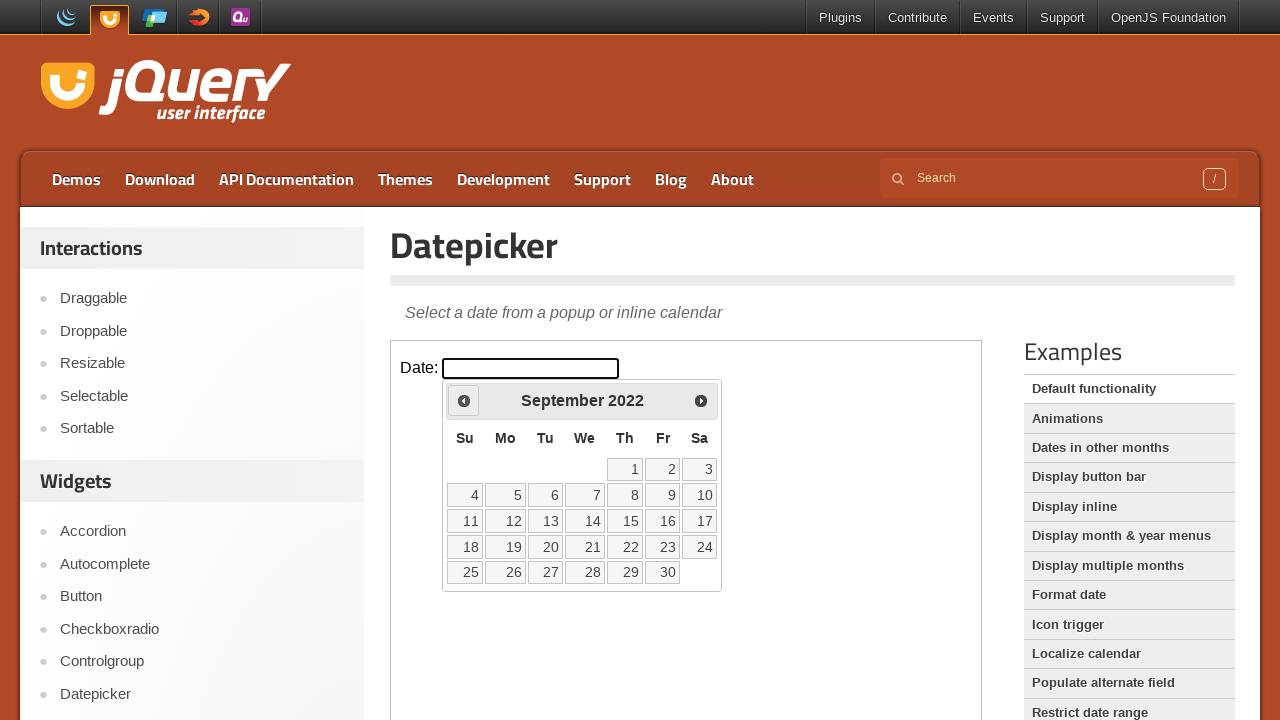

Checked current calendar date: September 2022
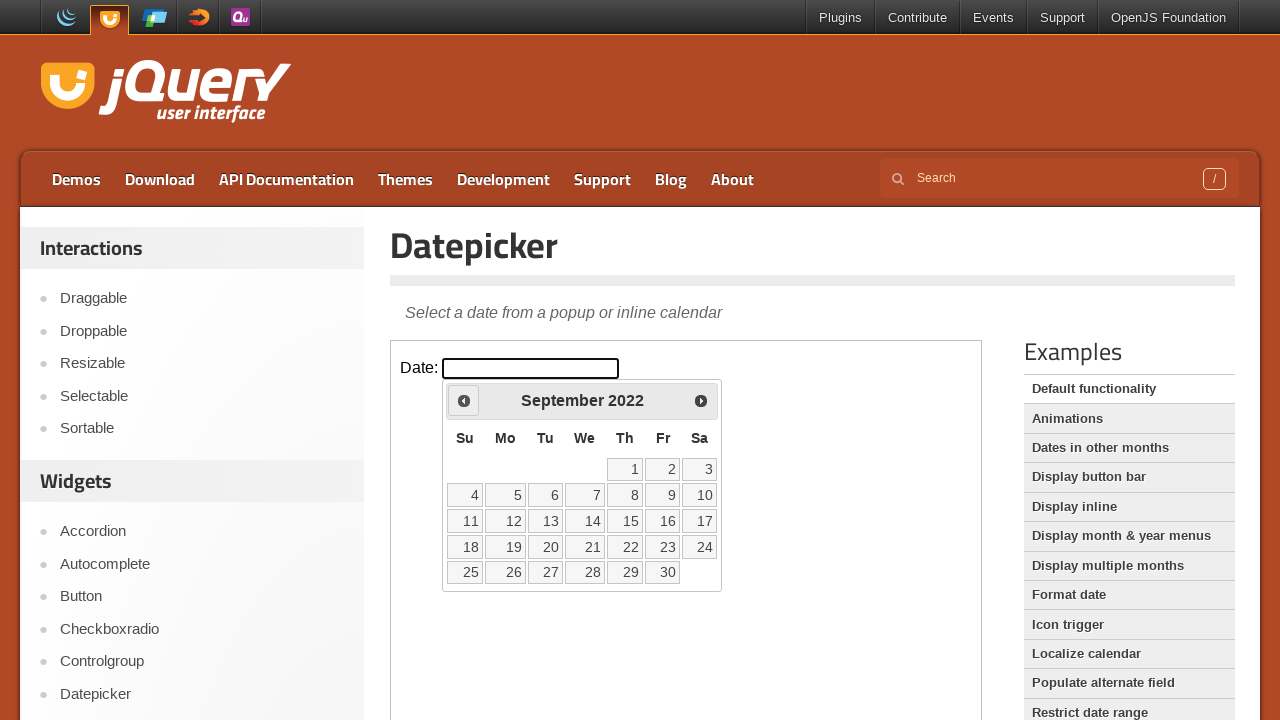

Clicked previous button to navigate to earlier month at (464, 400) on iframe >> nth=0 >> internal:control=enter-frame >> span.ui-icon.ui-icon-circle-t
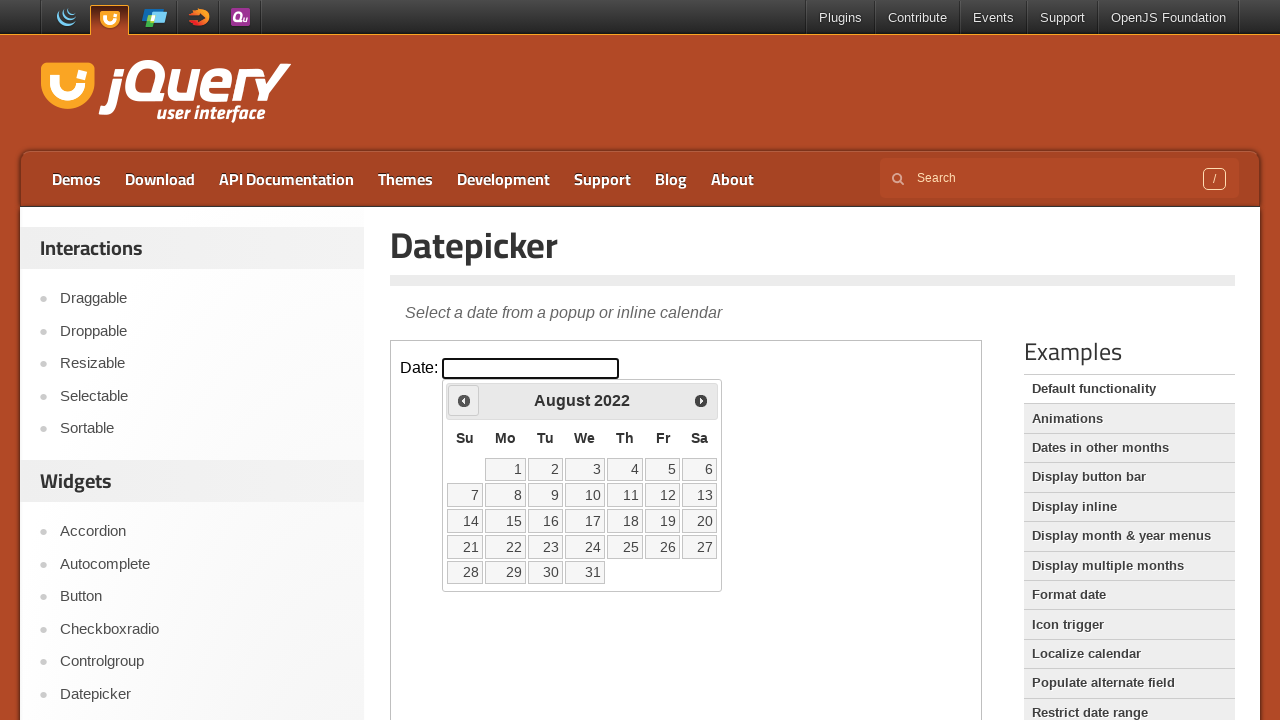

Checked current calendar date: August 2022
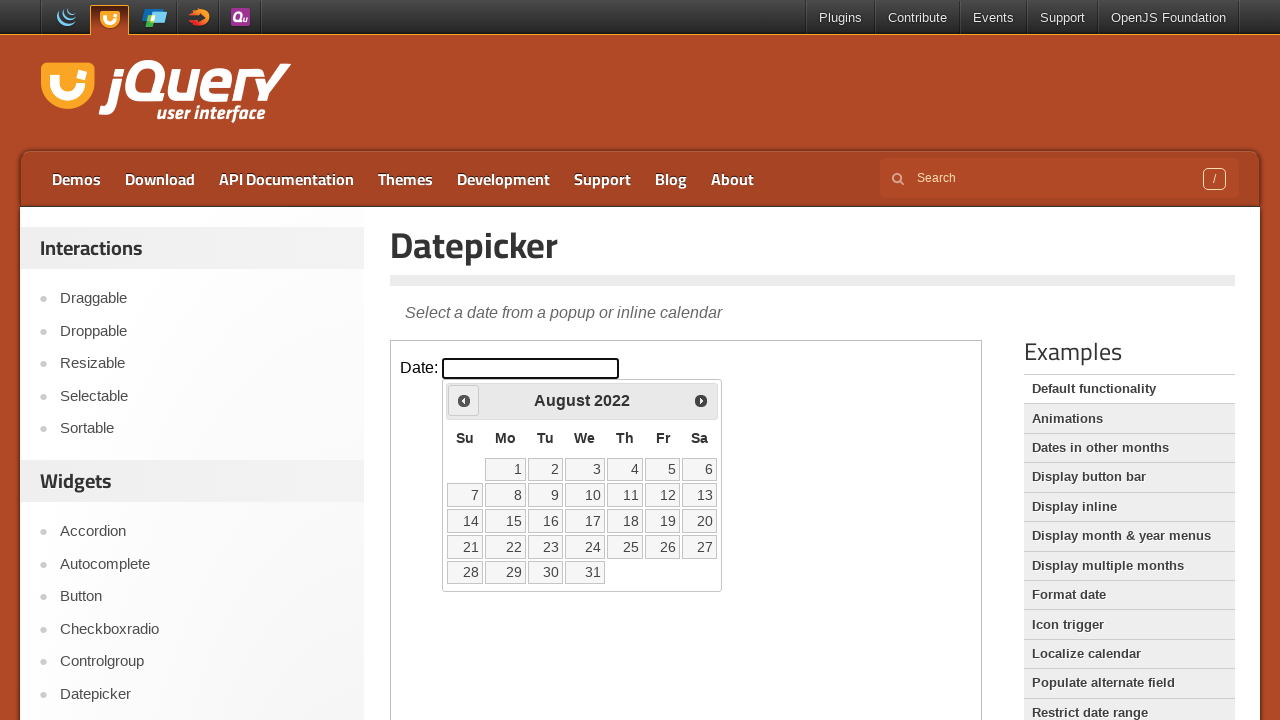

Clicked previous button to navigate to earlier month at (464, 400) on iframe >> nth=0 >> internal:control=enter-frame >> span.ui-icon.ui-icon-circle-t
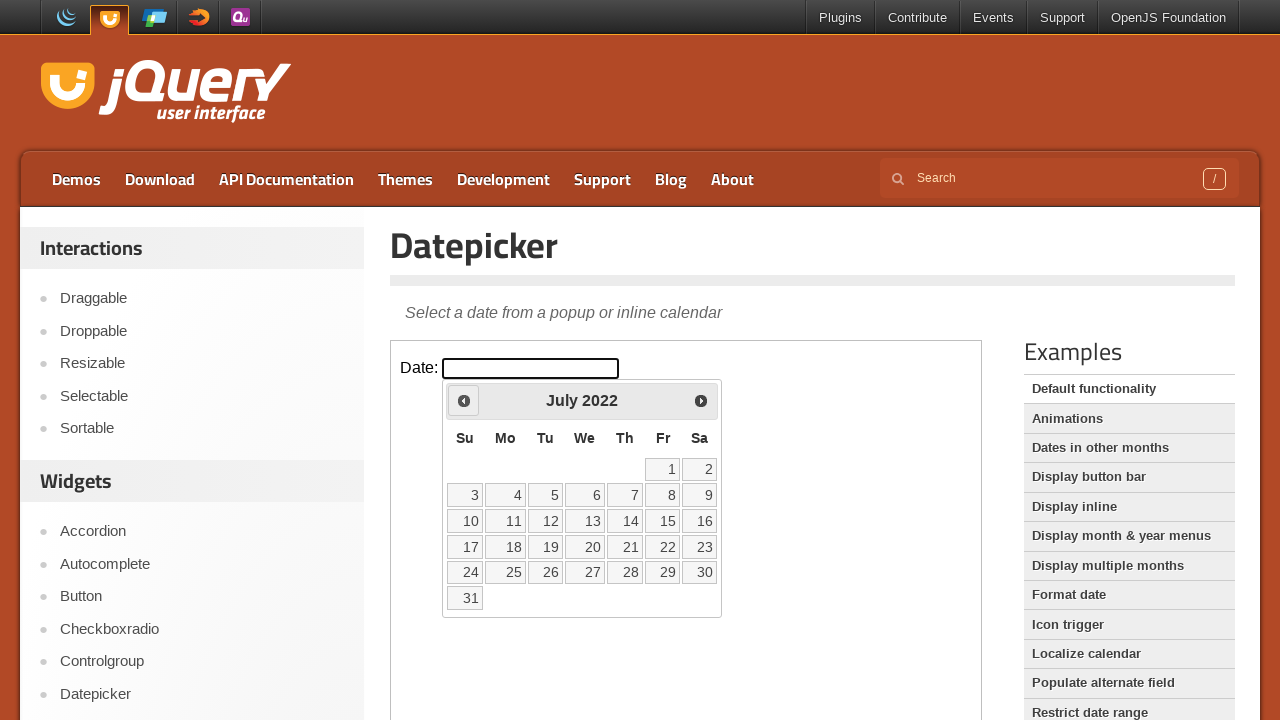

Checked current calendar date: July 2022
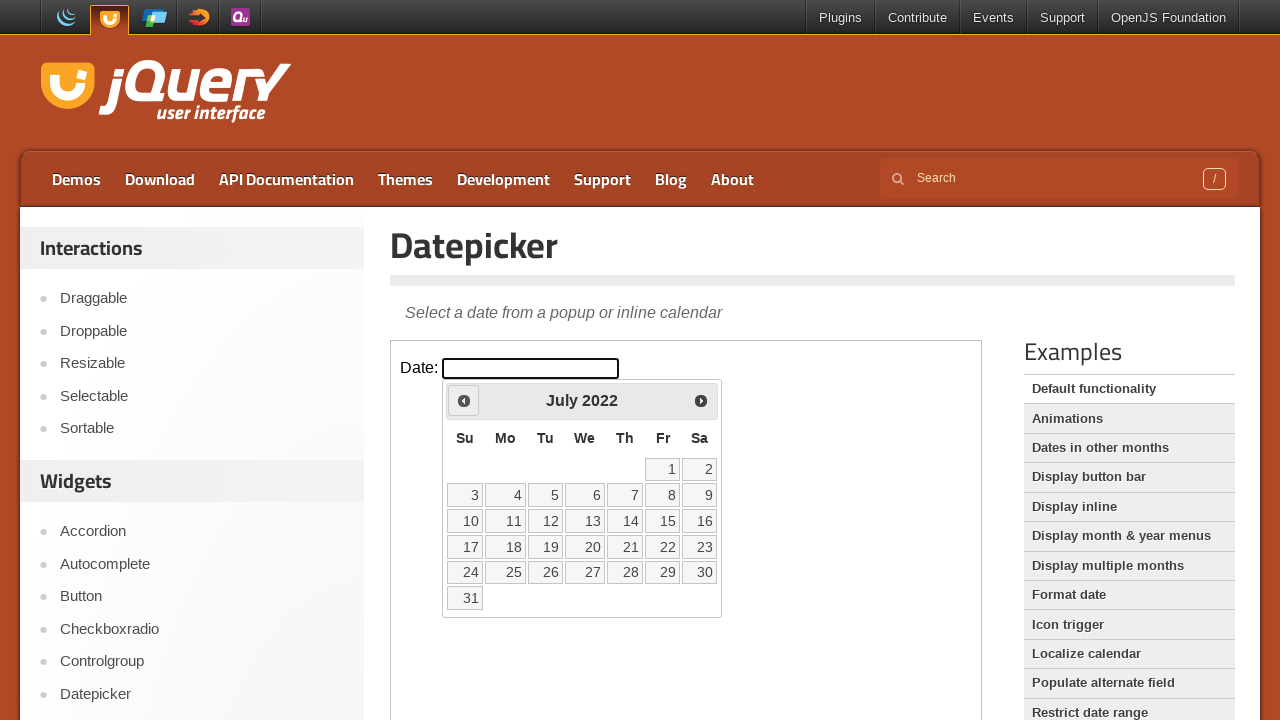

Clicked previous button to navigate to earlier month at (464, 400) on iframe >> nth=0 >> internal:control=enter-frame >> span.ui-icon.ui-icon-circle-t
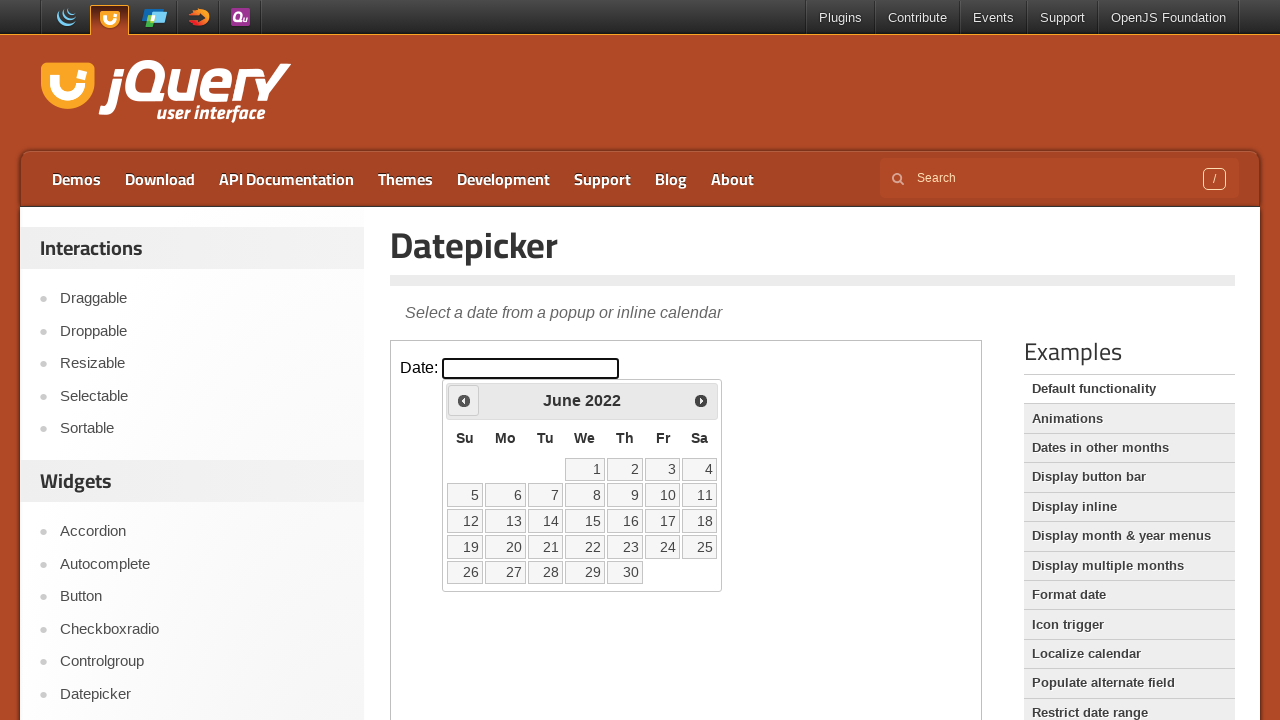

Checked current calendar date: June 2022
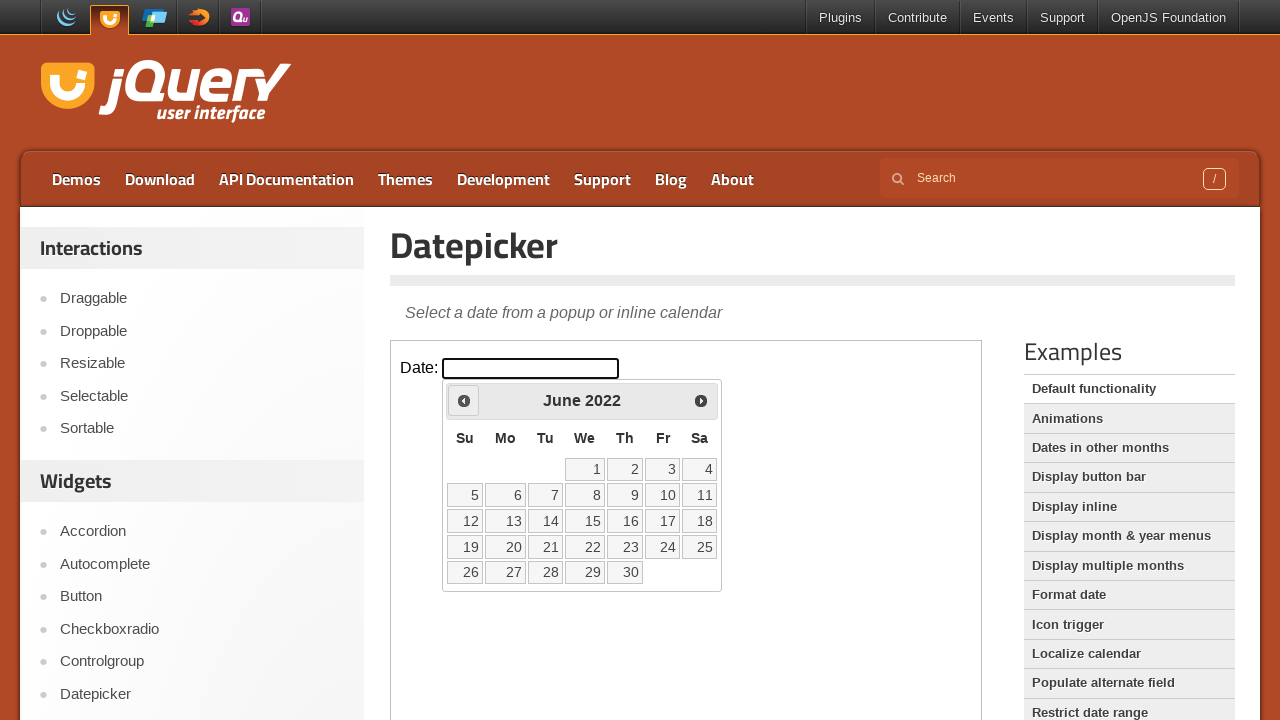

Clicked previous button to navigate to earlier month at (464, 400) on iframe >> nth=0 >> internal:control=enter-frame >> span.ui-icon.ui-icon-circle-t
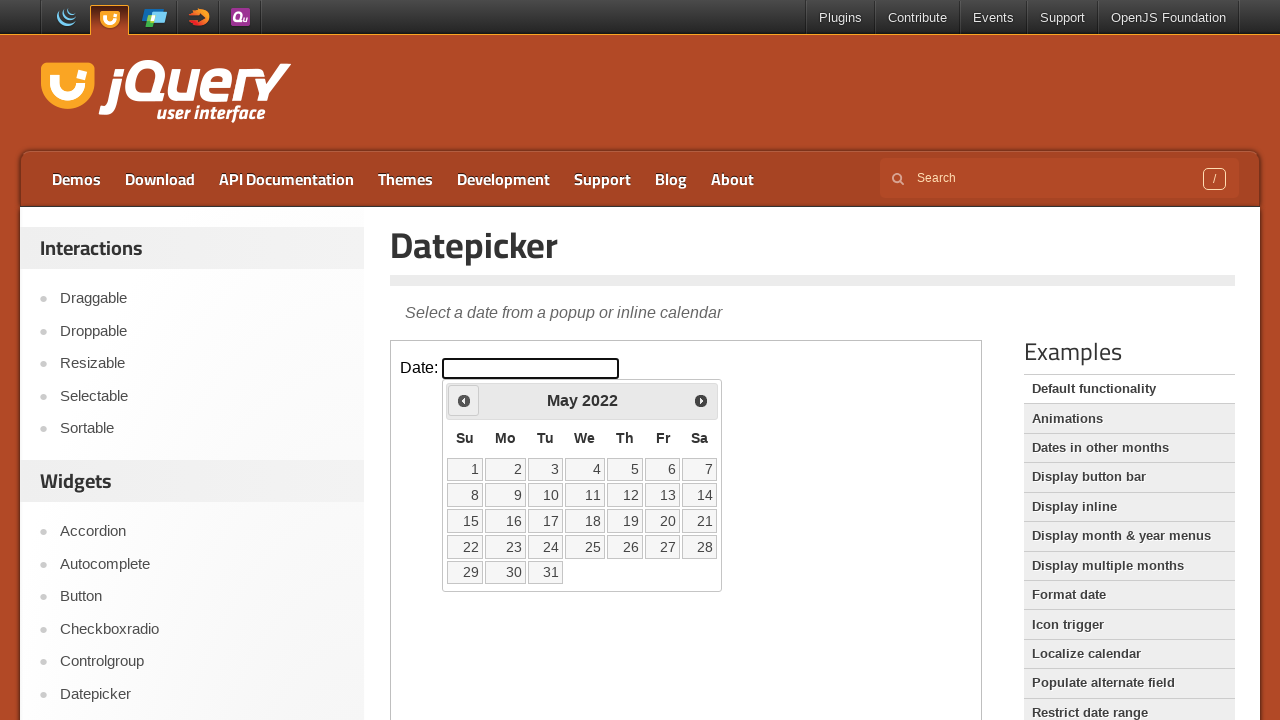

Checked current calendar date: May 2022
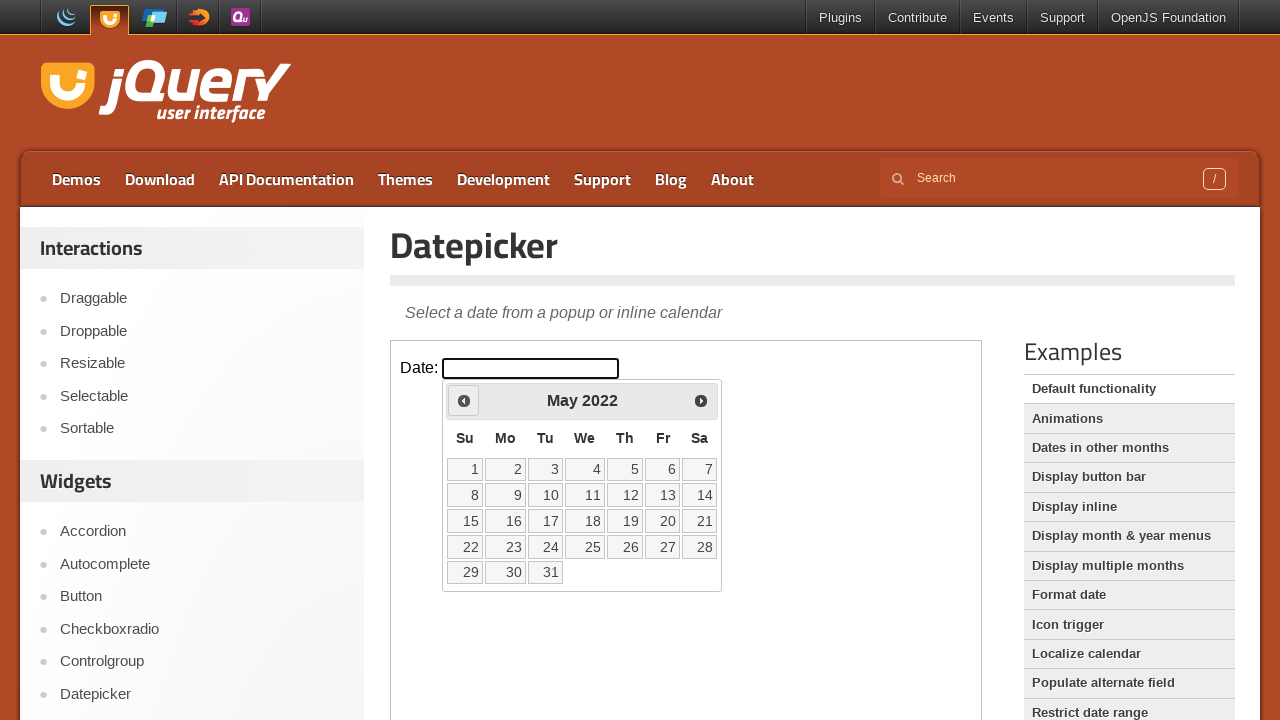

Clicked previous button to navigate to earlier month at (464, 400) on iframe >> nth=0 >> internal:control=enter-frame >> span.ui-icon.ui-icon-circle-t
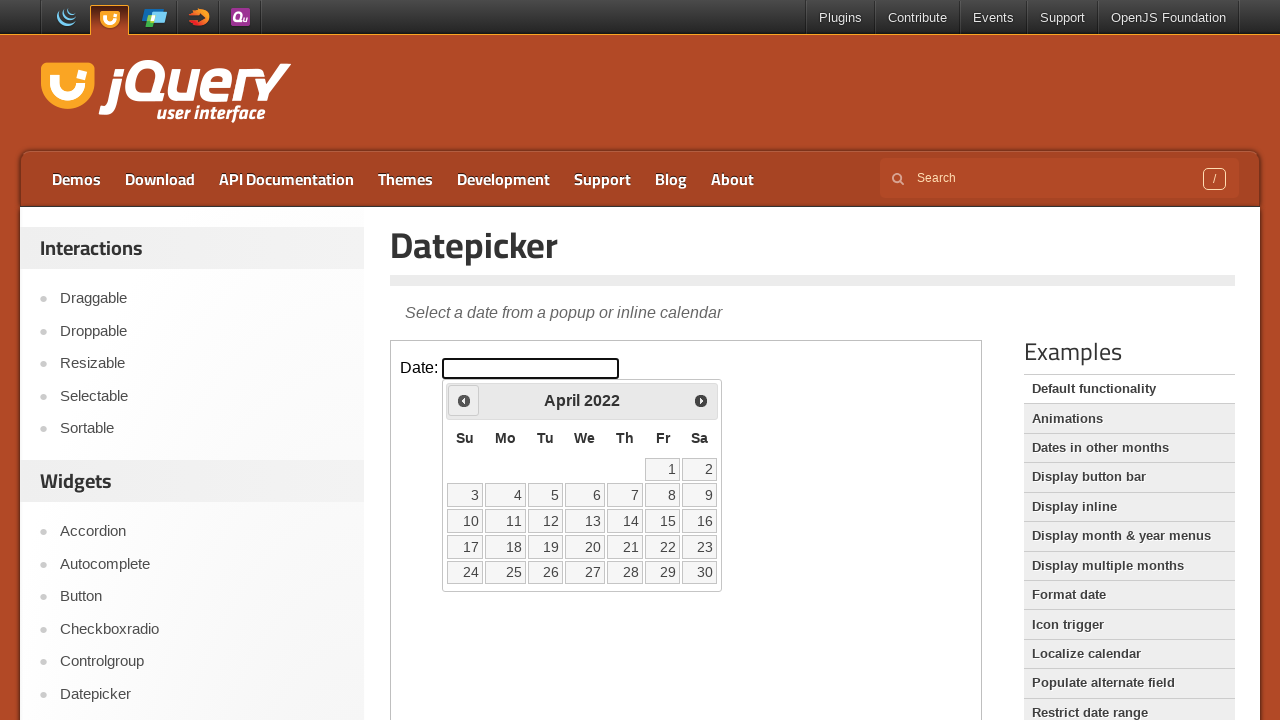

Checked current calendar date: April 2022
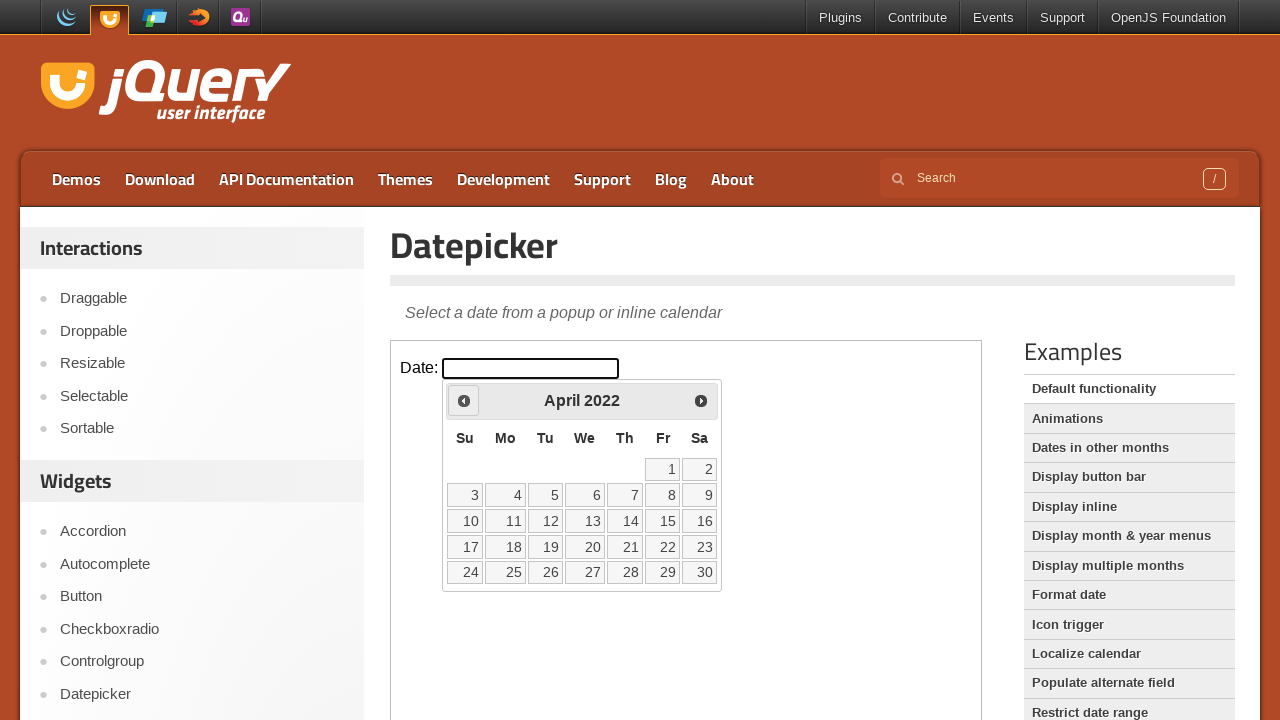

Clicked previous button to navigate to earlier month at (464, 400) on iframe >> nth=0 >> internal:control=enter-frame >> span.ui-icon.ui-icon-circle-t
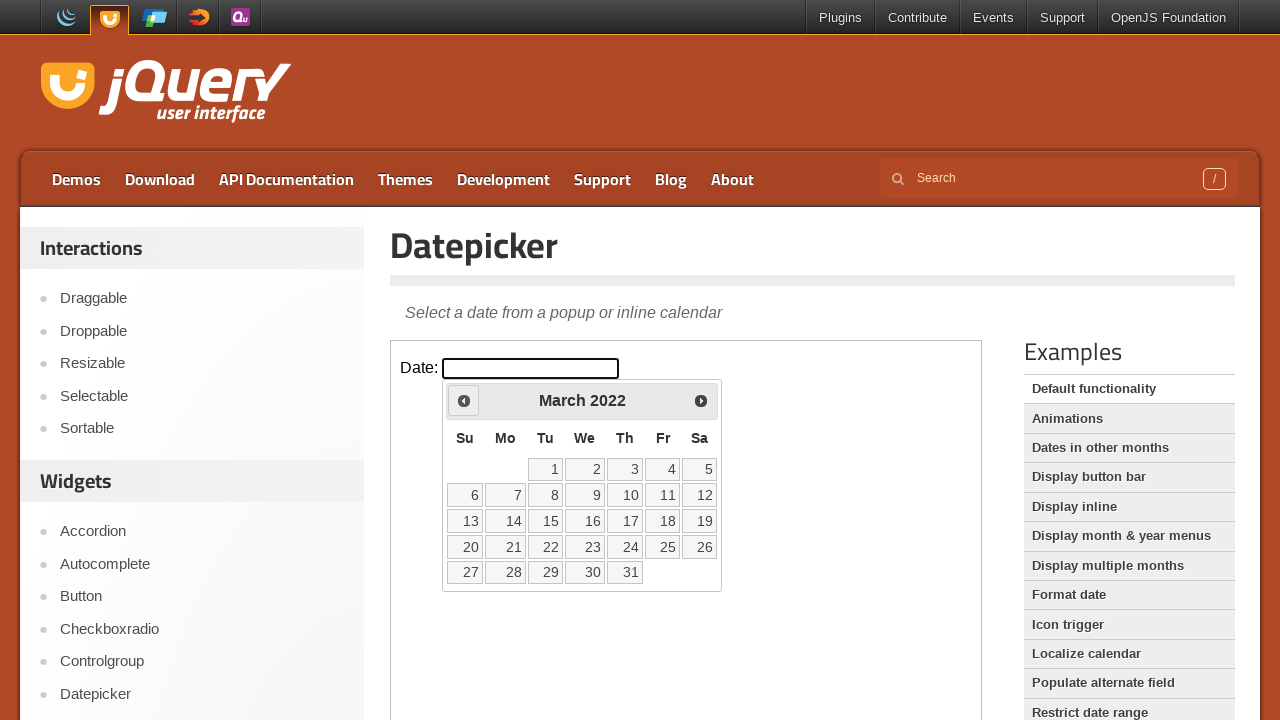

Checked current calendar date: March 2022
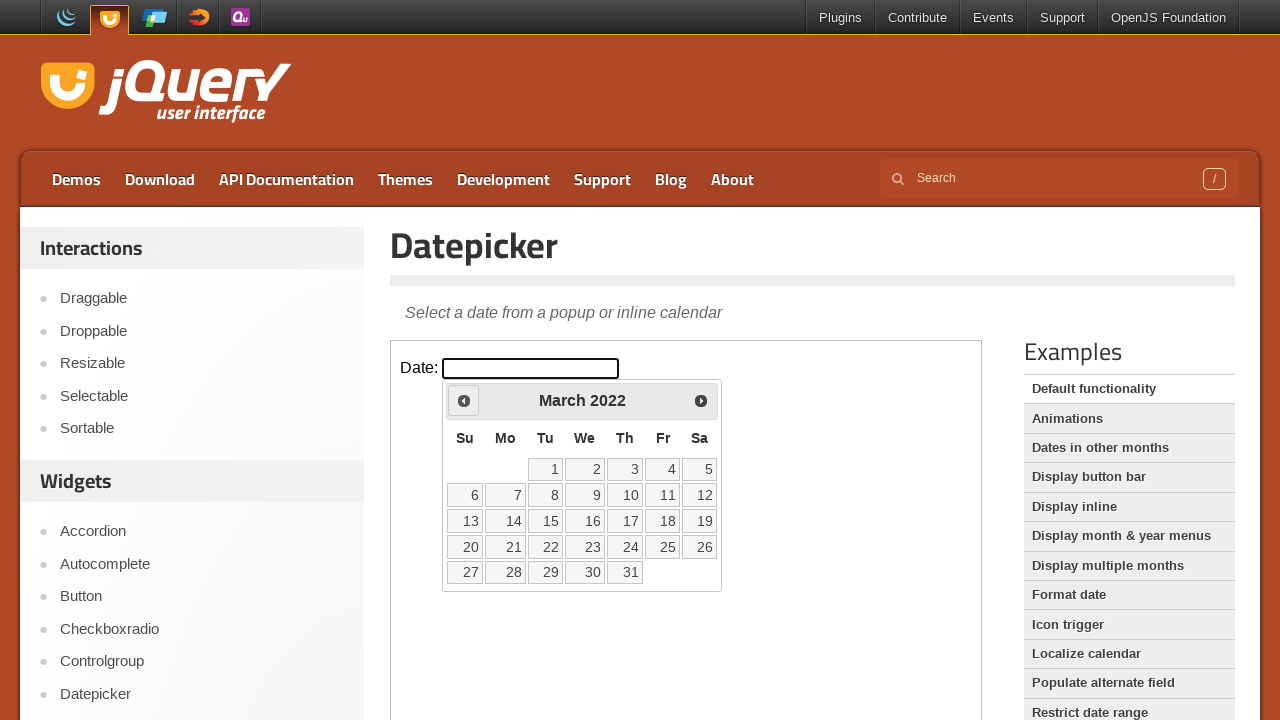

Clicked previous button to navigate to earlier month at (464, 400) on iframe >> nth=0 >> internal:control=enter-frame >> span.ui-icon.ui-icon-circle-t
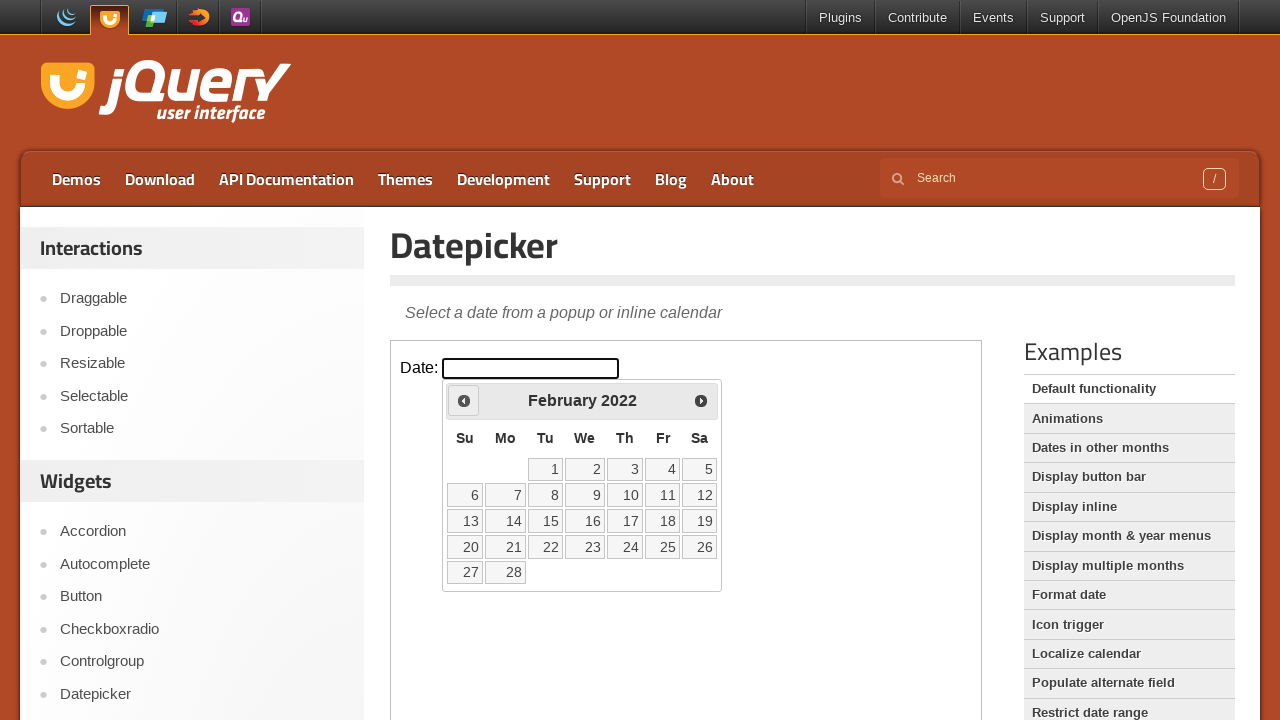

Checked current calendar date: February 2022
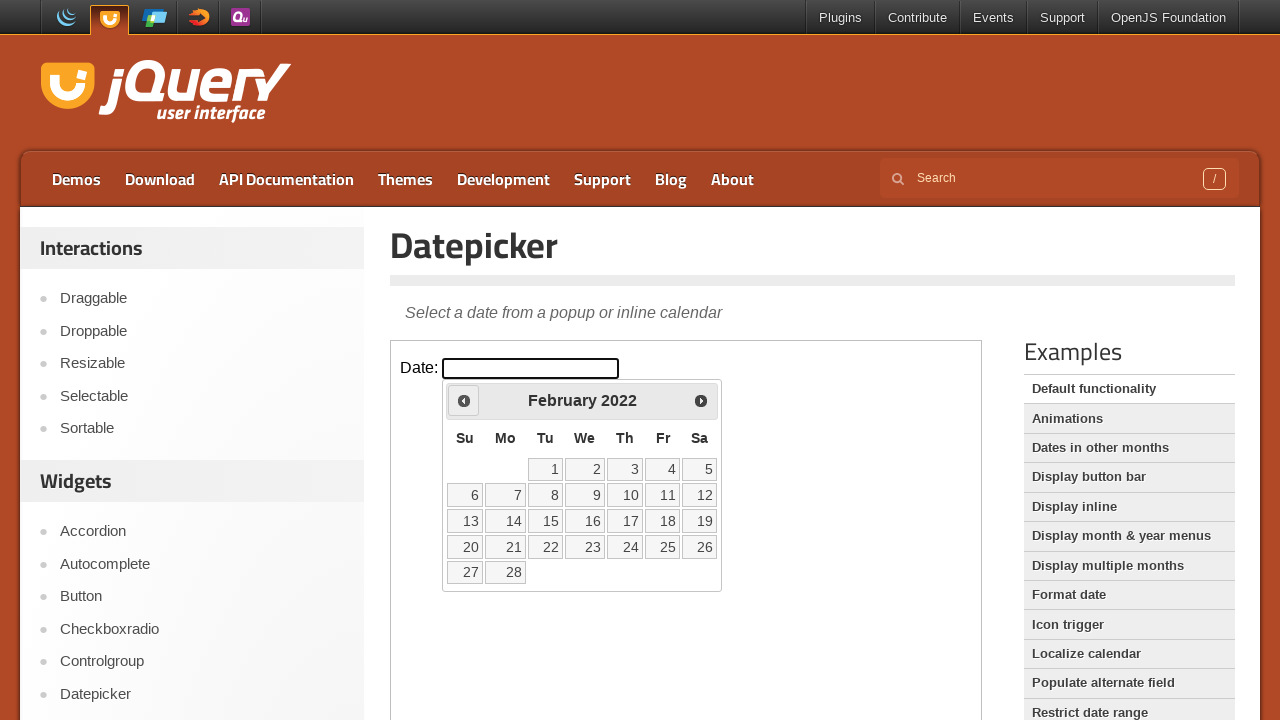

Clicked previous button to navigate to earlier month at (464, 400) on iframe >> nth=0 >> internal:control=enter-frame >> span.ui-icon.ui-icon-circle-t
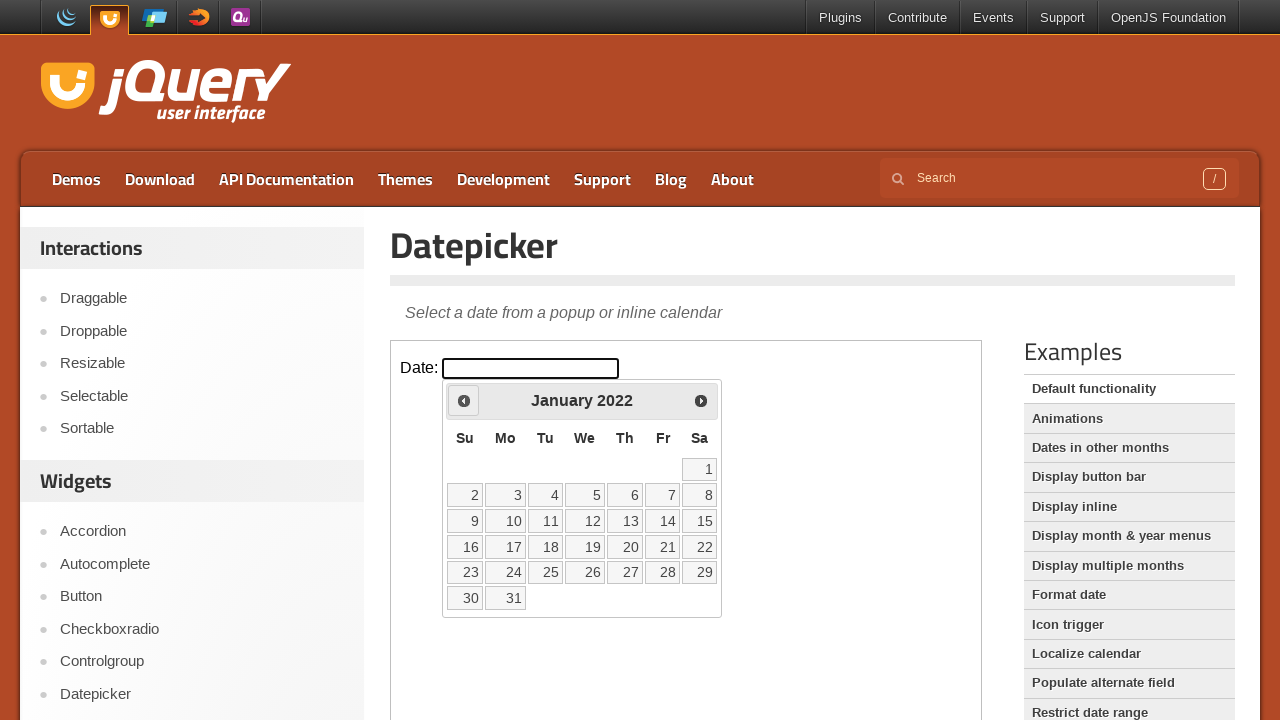

Checked current calendar date: January 2022
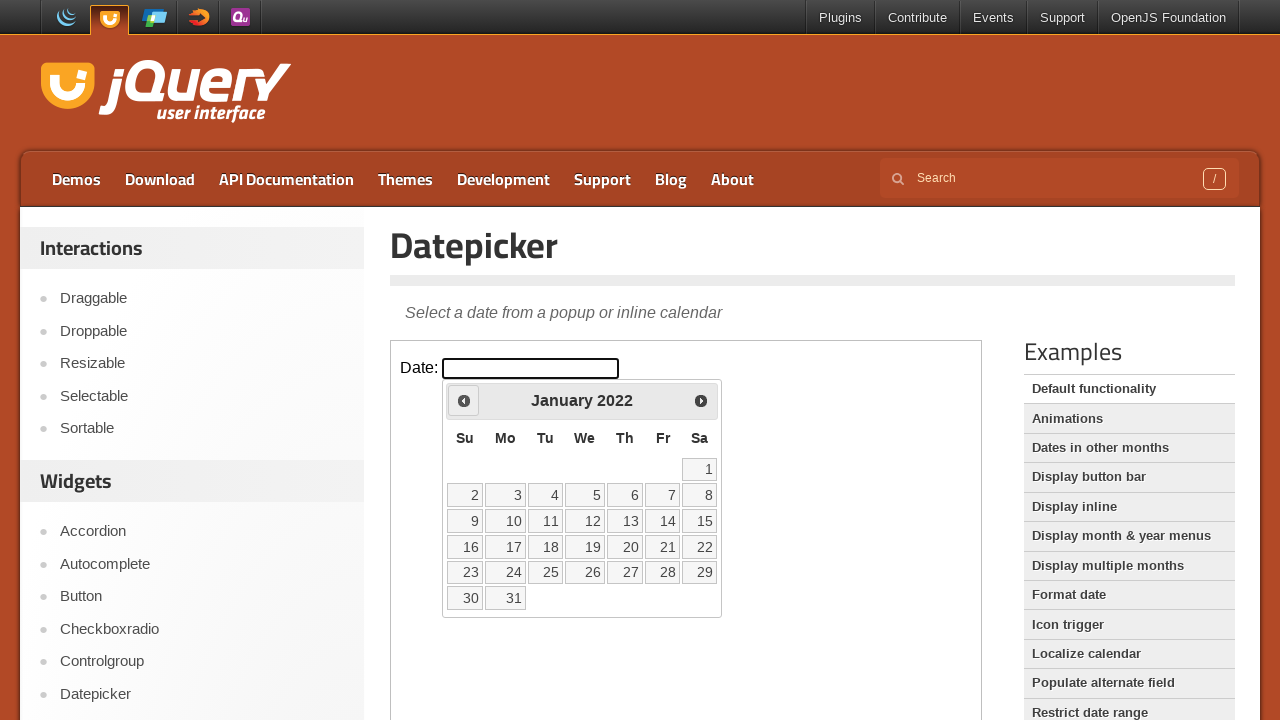

Clicked previous button to navigate to earlier month at (464, 400) on iframe >> nth=0 >> internal:control=enter-frame >> span.ui-icon.ui-icon-circle-t
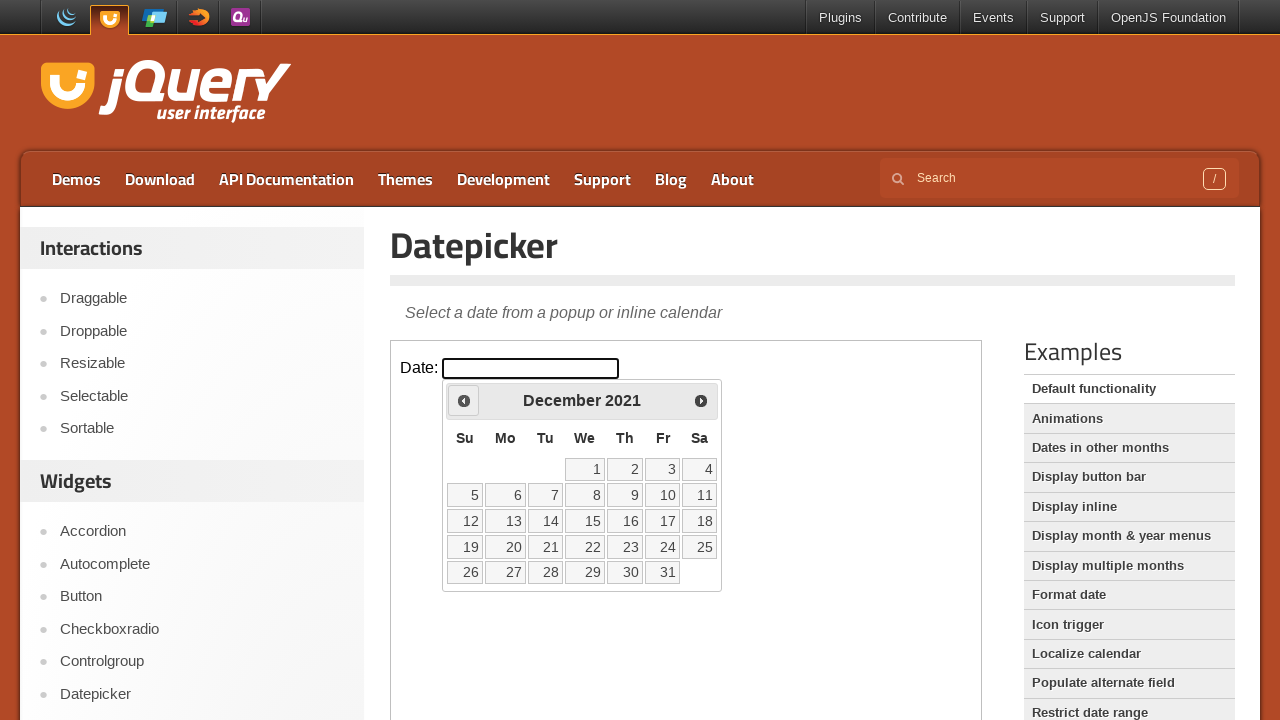

Checked current calendar date: December 2021
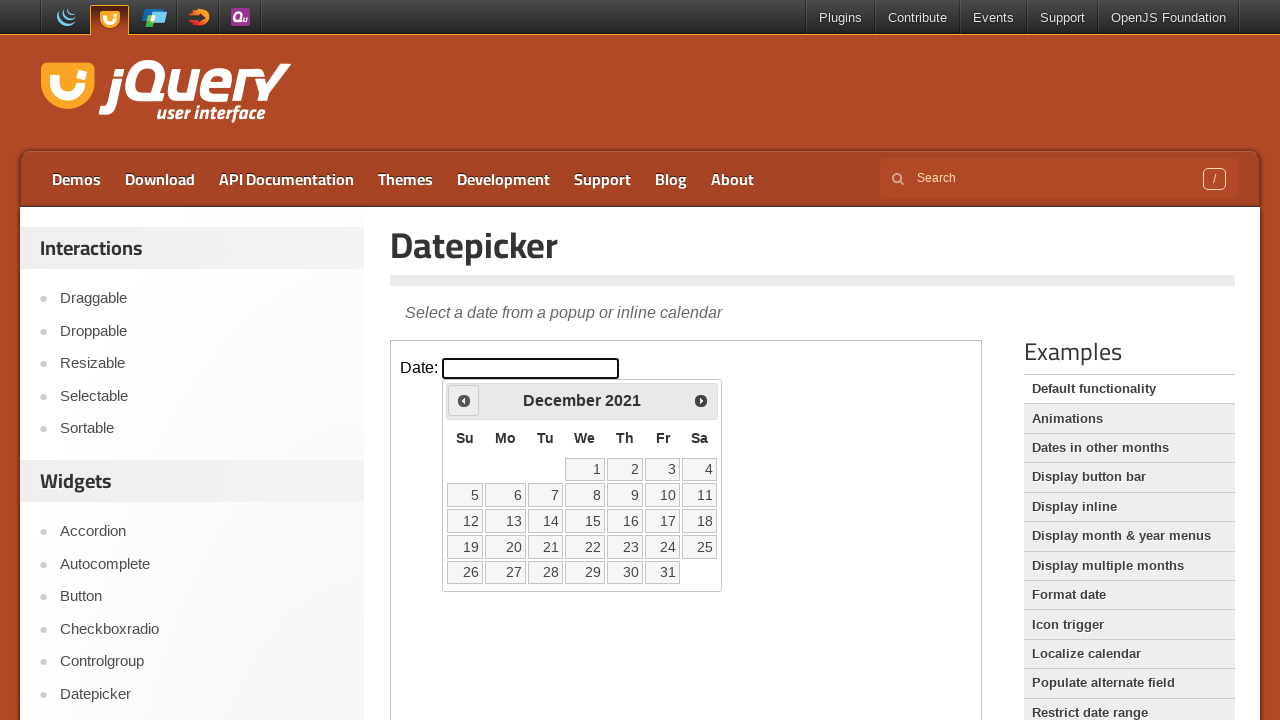

Clicked previous button to navigate to earlier month at (464, 400) on iframe >> nth=0 >> internal:control=enter-frame >> span.ui-icon.ui-icon-circle-t
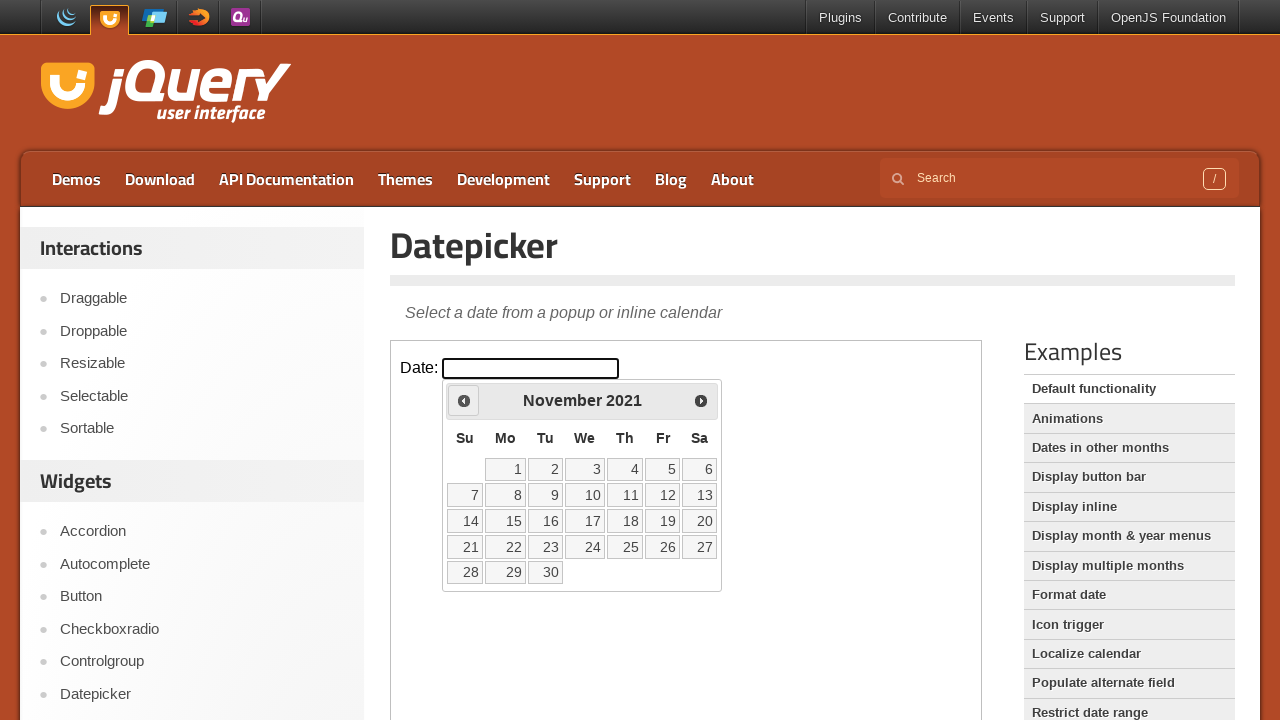

Checked current calendar date: November 2021
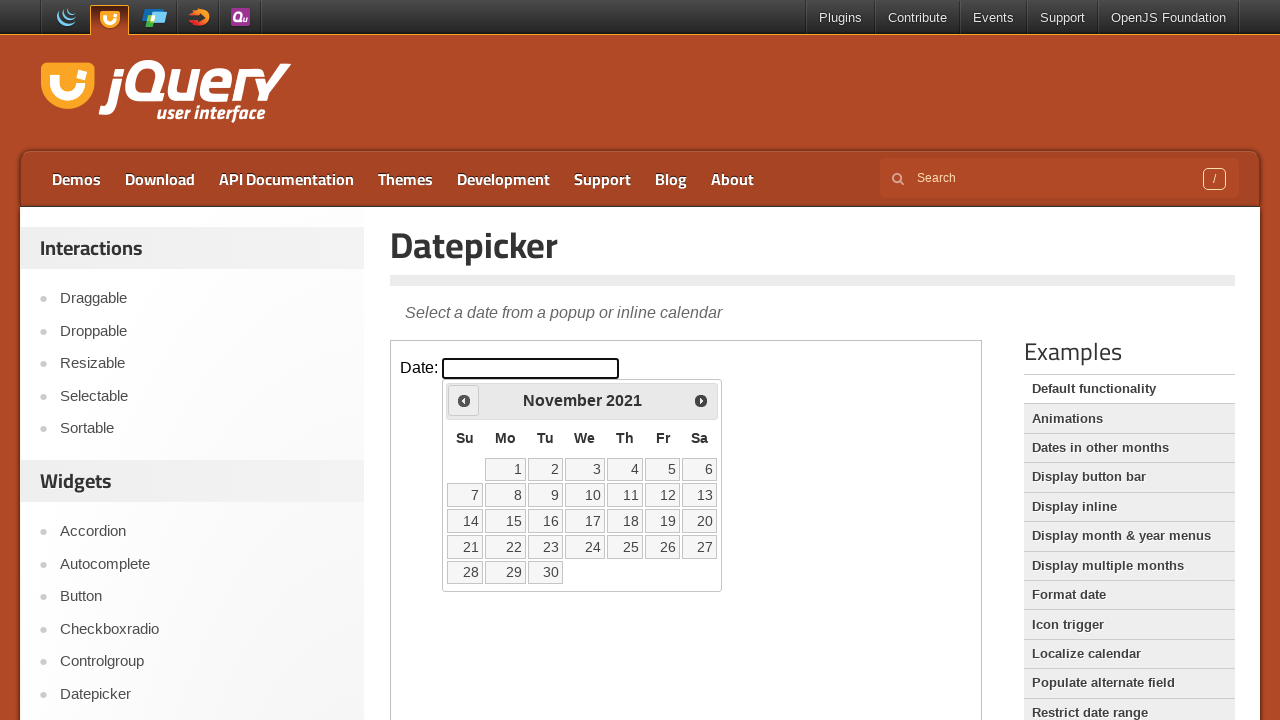

Clicked previous button to navigate to earlier month at (464, 400) on iframe >> nth=0 >> internal:control=enter-frame >> span.ui-icon.ui-icon-circle-t
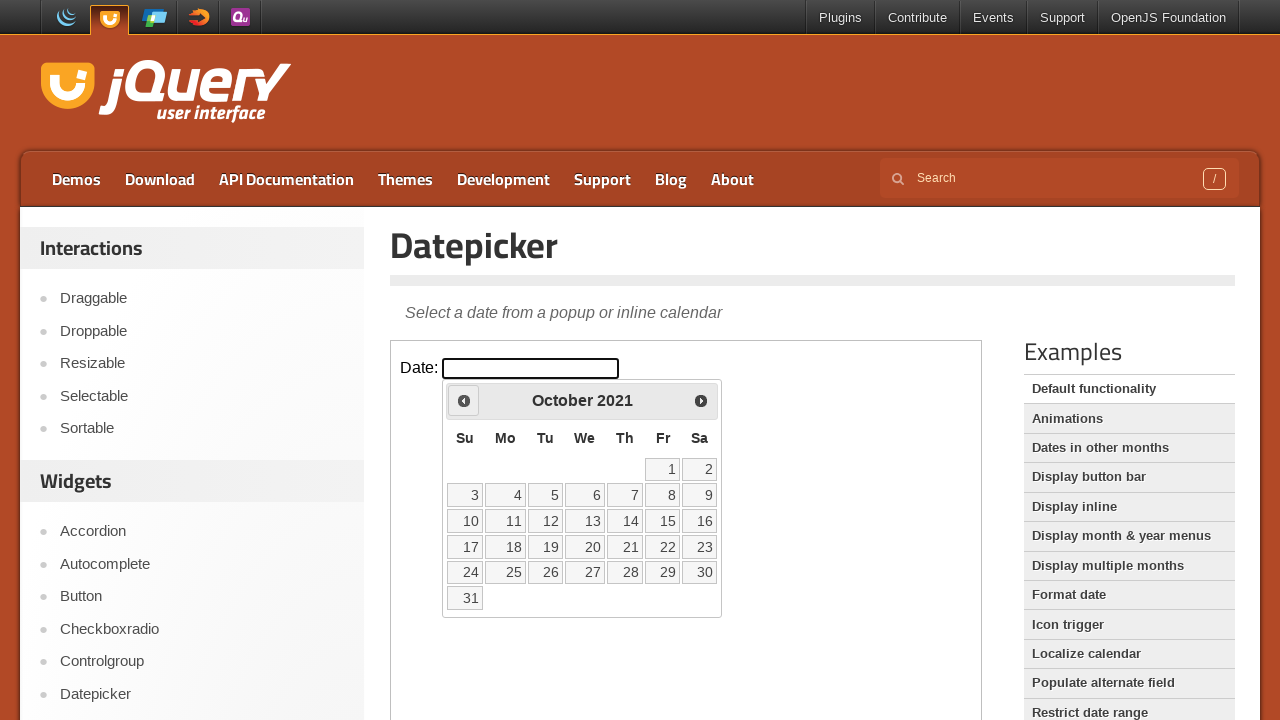

Checked current calendar date: October 2021
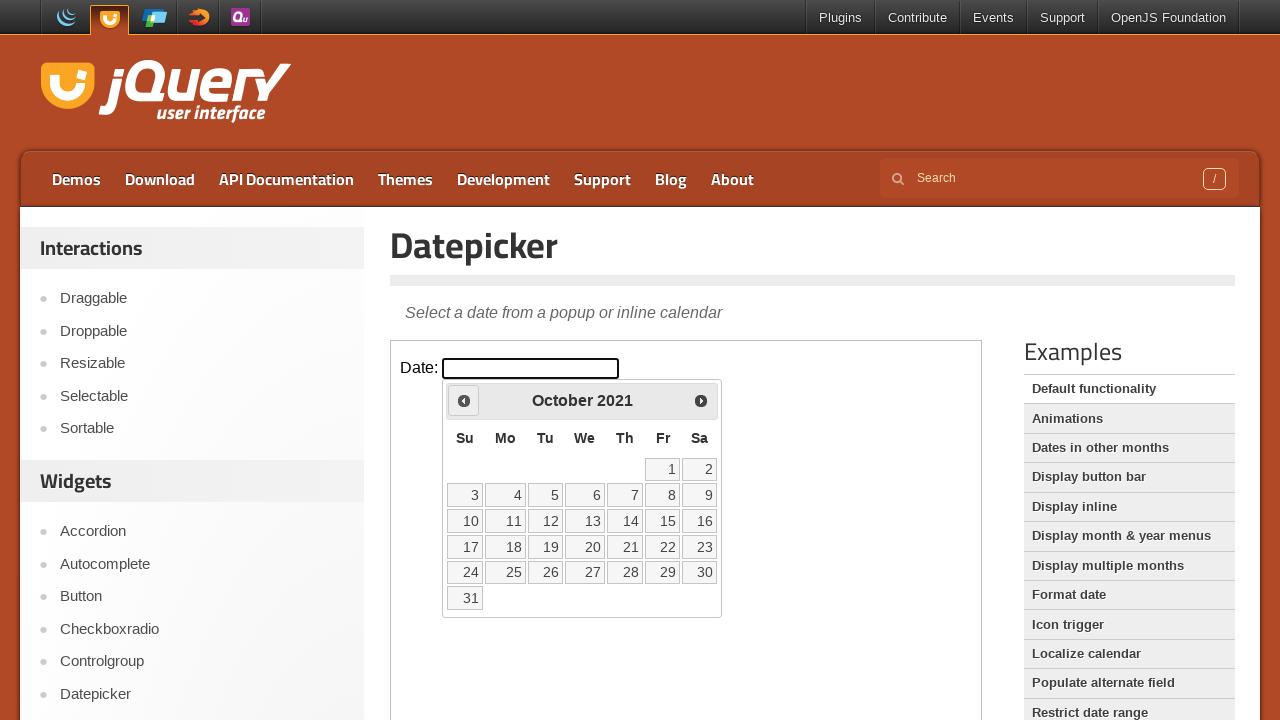

Clicked previous button to navigate to earlier month at (464, 400) on iframe >> nth=0 >> internal:control=enter-frame >> span.ui-icon.ui-icon-circle-t
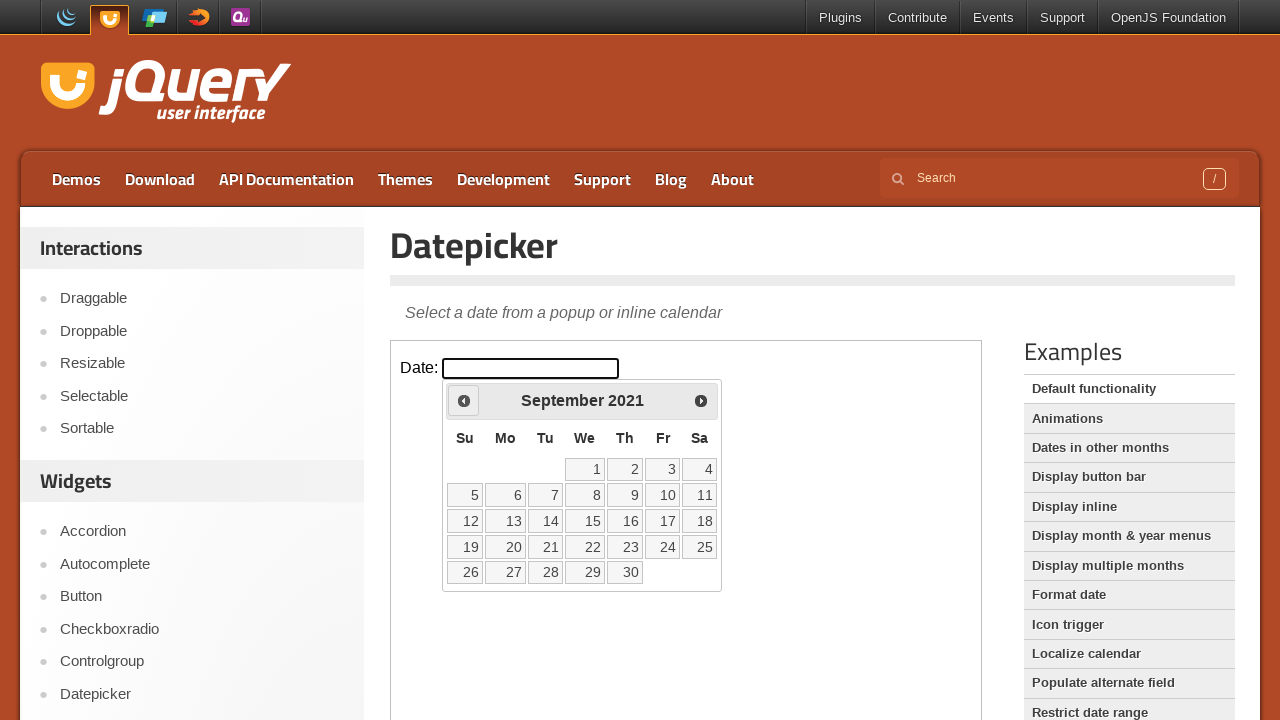

Checked current calendar date: September 2021
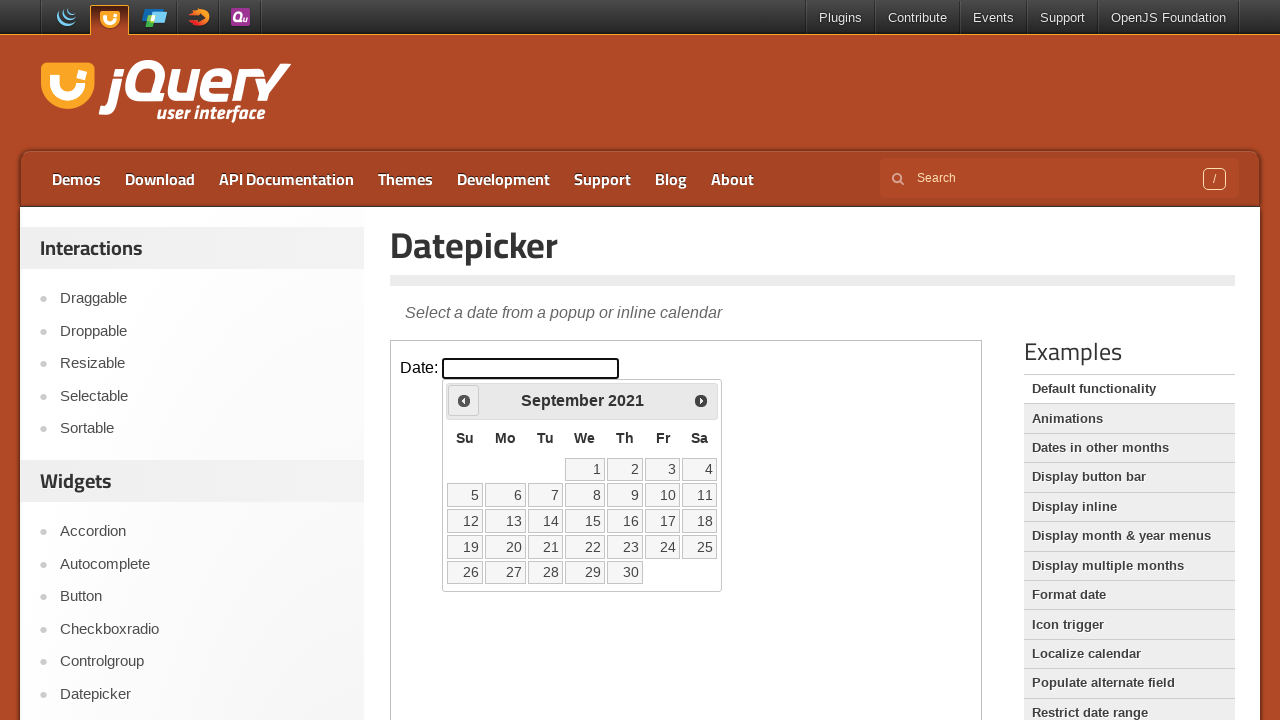

Clicked previous button to navigate to earlier month at (464, 400) on iframe >> nth=0 >> internal:control=enter-frame >> span.ui-icon.ui-icon-circle-t
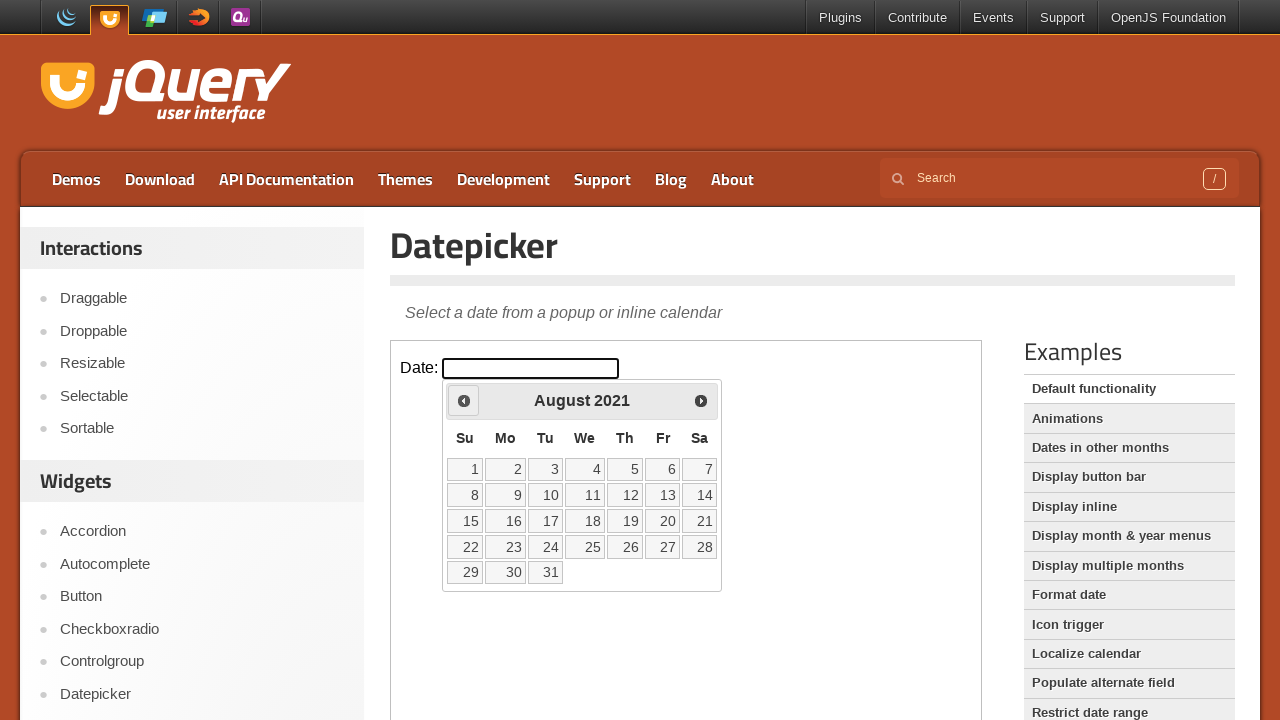

Checked current calendar date: August 2021
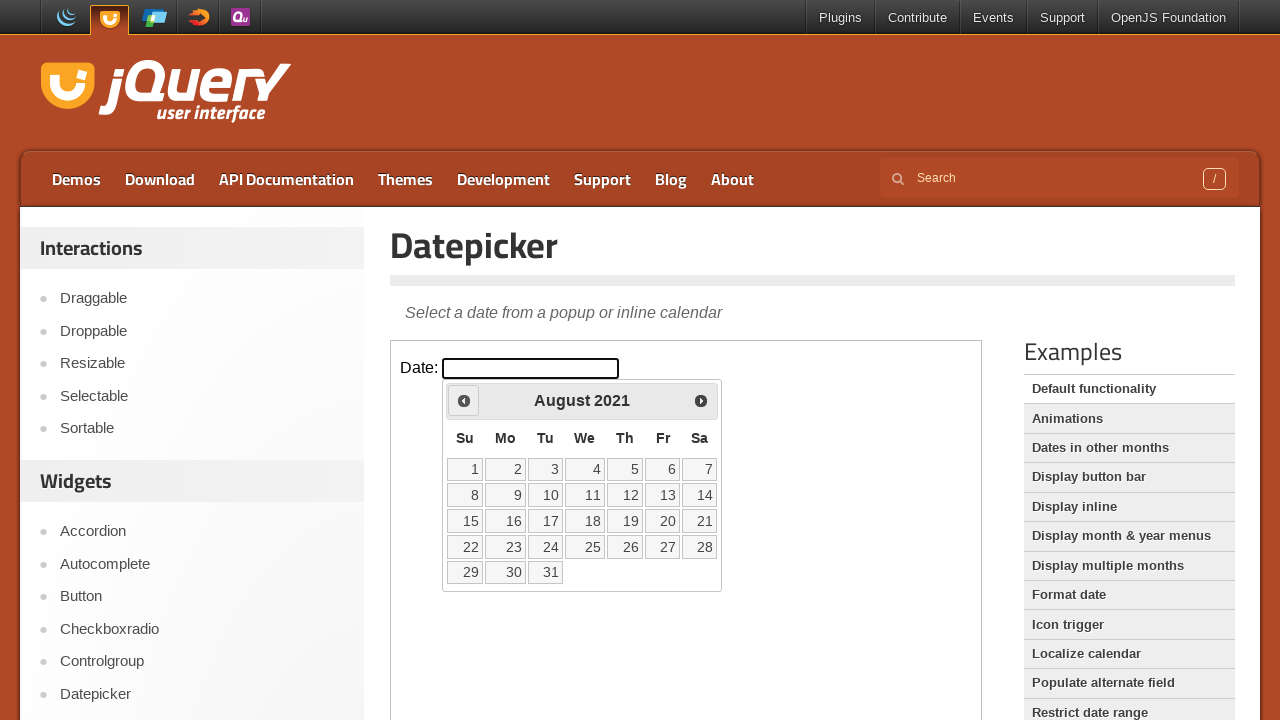

Clicked previous button to navigate to earlier month at (464, 400) on iframe >> nth=0 >> internal:control=enter-frame >> span.ui-icon.ui-icon-circle-t
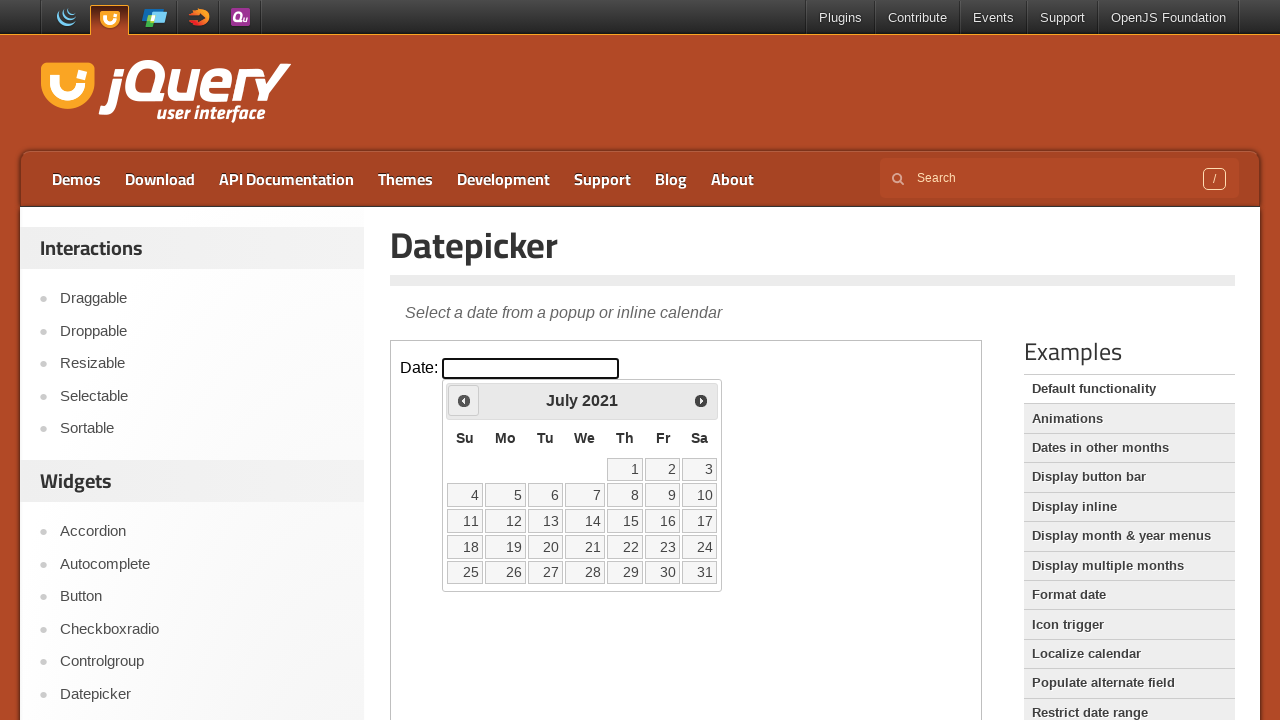

Checked current calendar date: July 2021
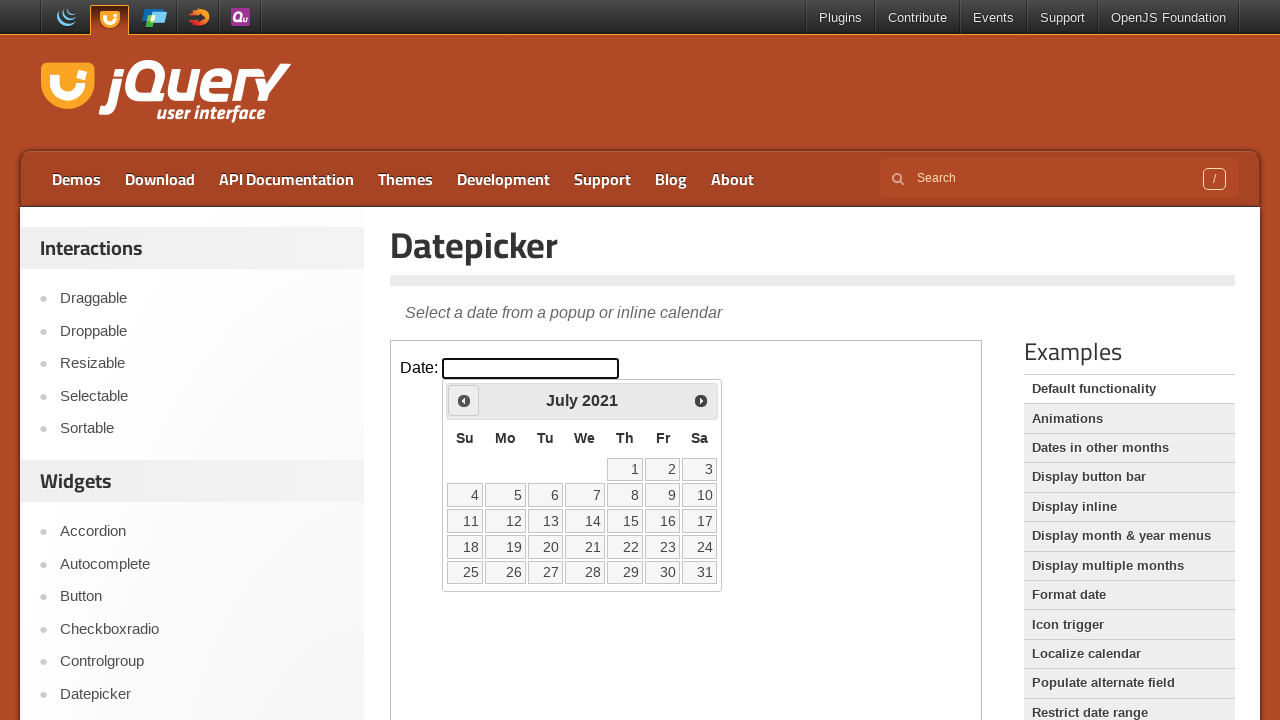

Clicked previous button to navigate to earlier month at (464, 400) on iframe >> nth=0 >> internal:control=enter-frame >> span.ui-icon.ui-icon-circle-t
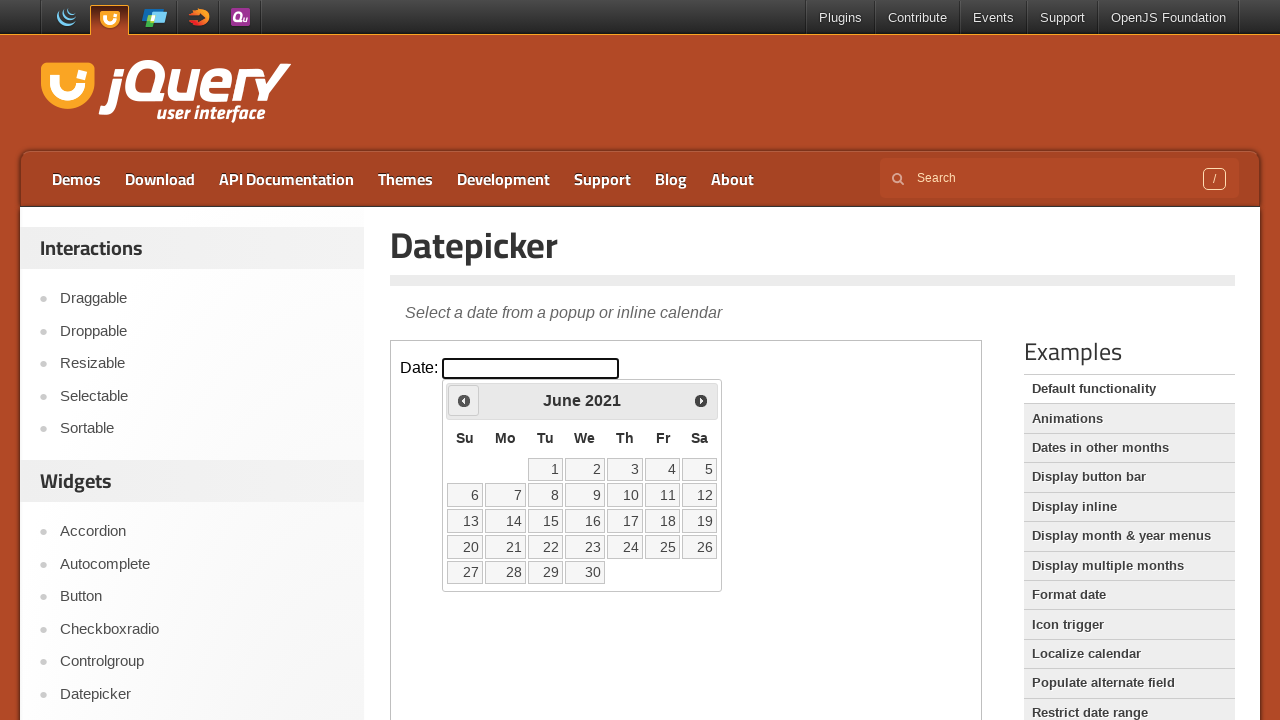

Checked current calendar date: June 2021
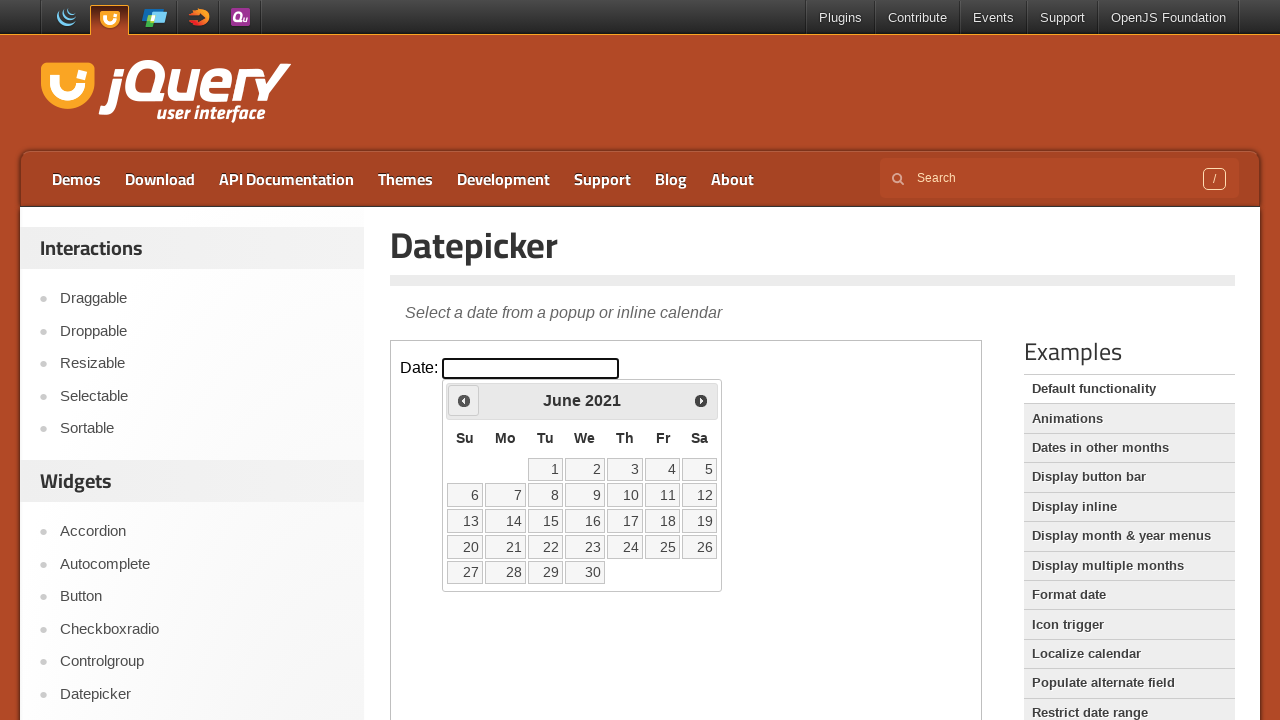

Clicked previous button to navigate to earlier month at (464, 400) on iframe >> nth=0 >> internal:control=enter-frame >> span.ui-icon.ui-icon-circle-t
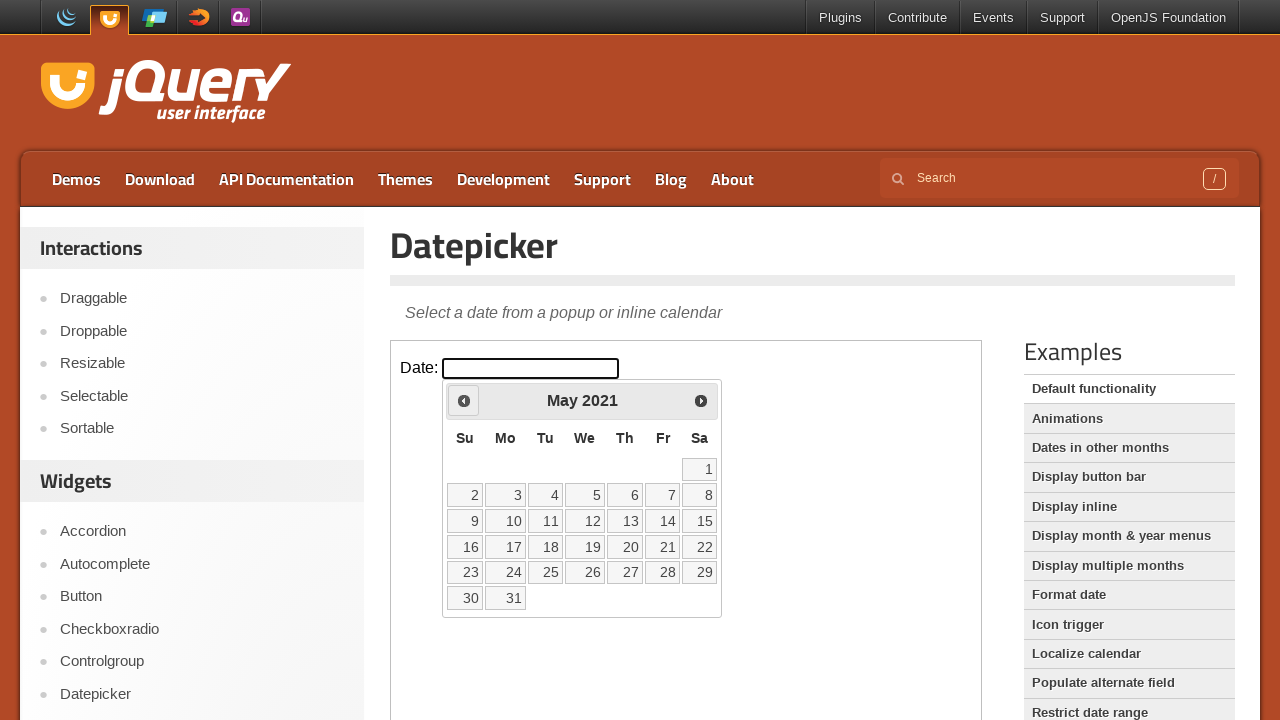

Checked current calendar date: May 2021
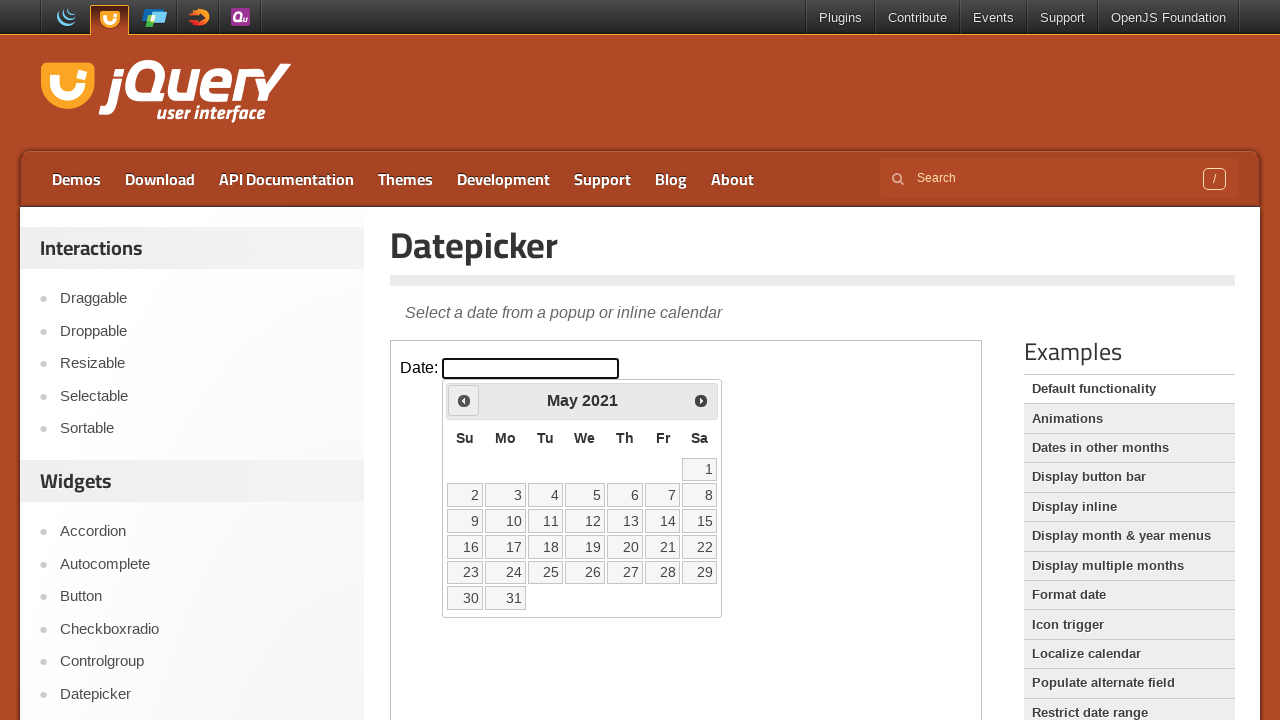

Clicked previous button to navigate to earlier month at (464, 400) on iframe >> nth=0 >> internal:control=enter-frame >> span.ui-icon.ui-icon-circle-t
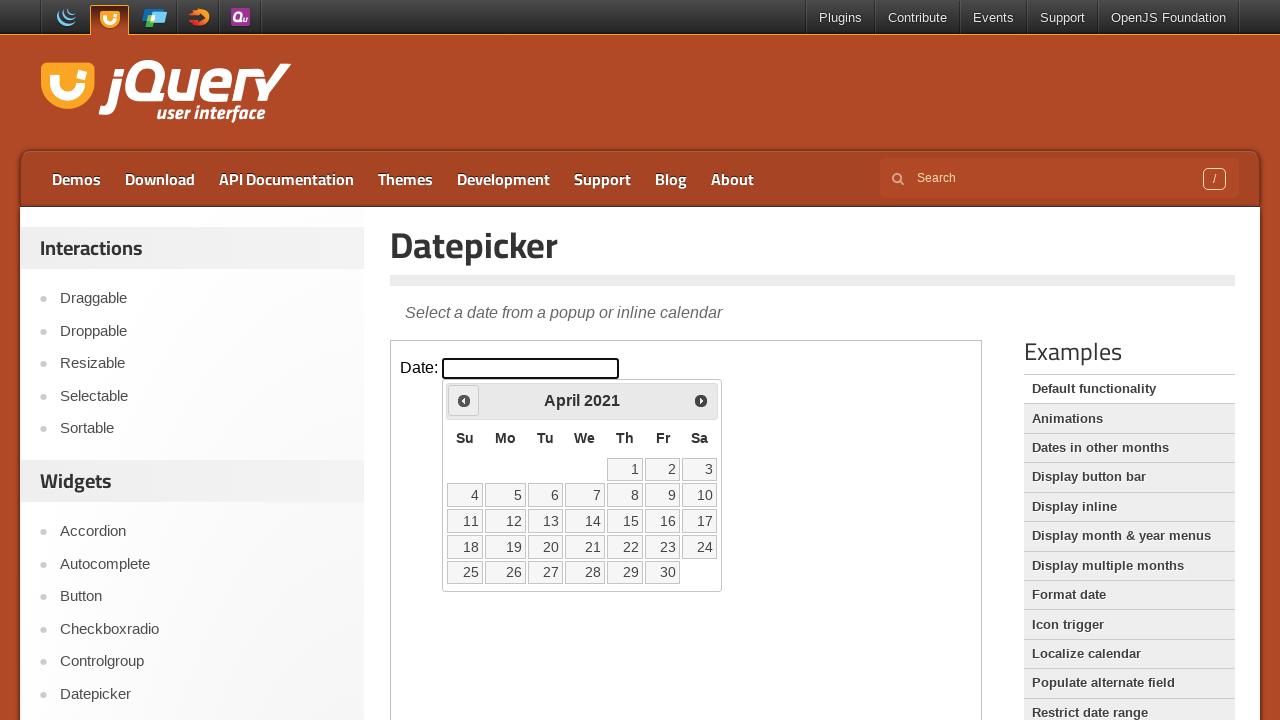

Checked current calendar date: April 2021
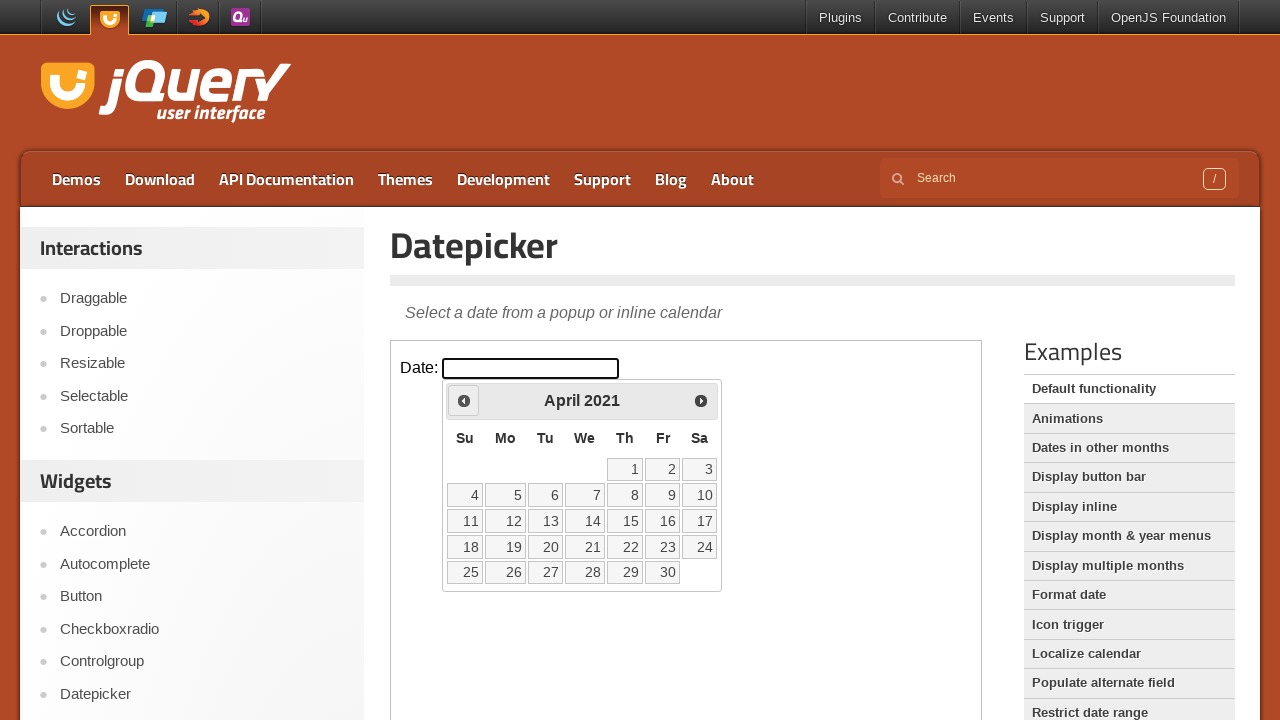

Clicked previous button to navigate to earlier month at (464, 400) on iframe >> nth=0 >> internal:control=enter-frame >> span.ui-icon.ui-icon-circle-t
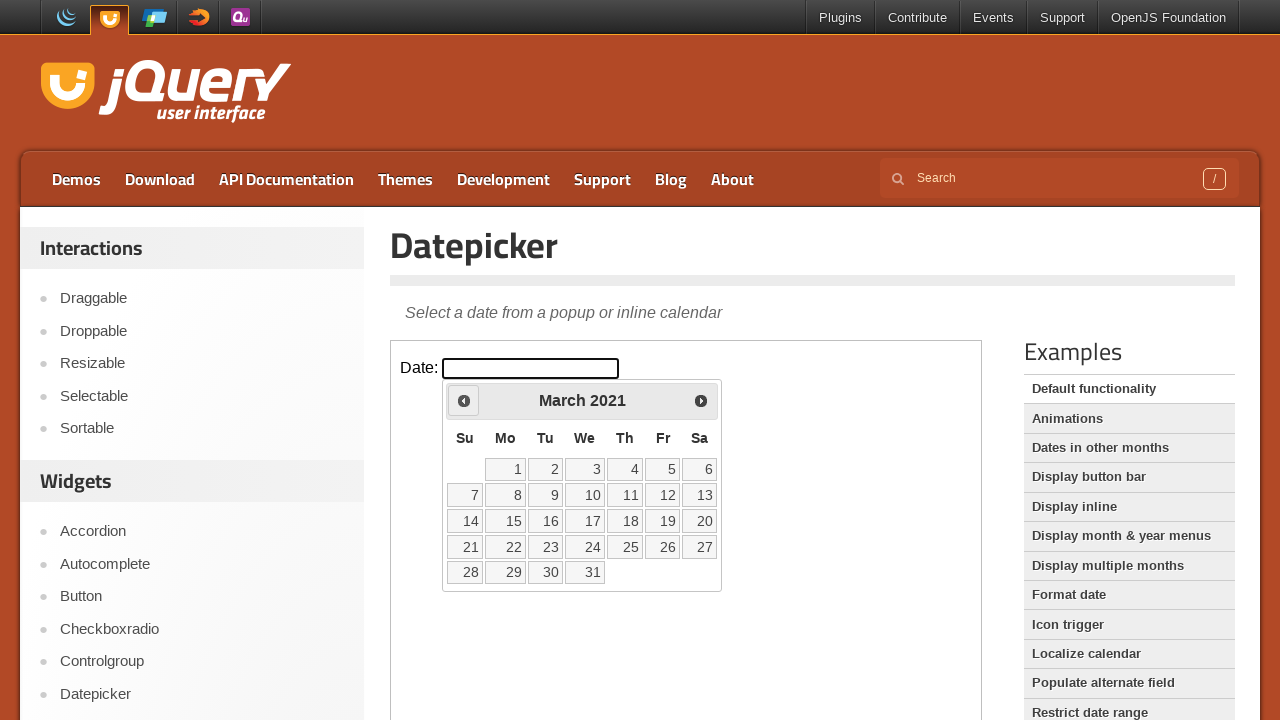

Checked current calendar date: March 2021
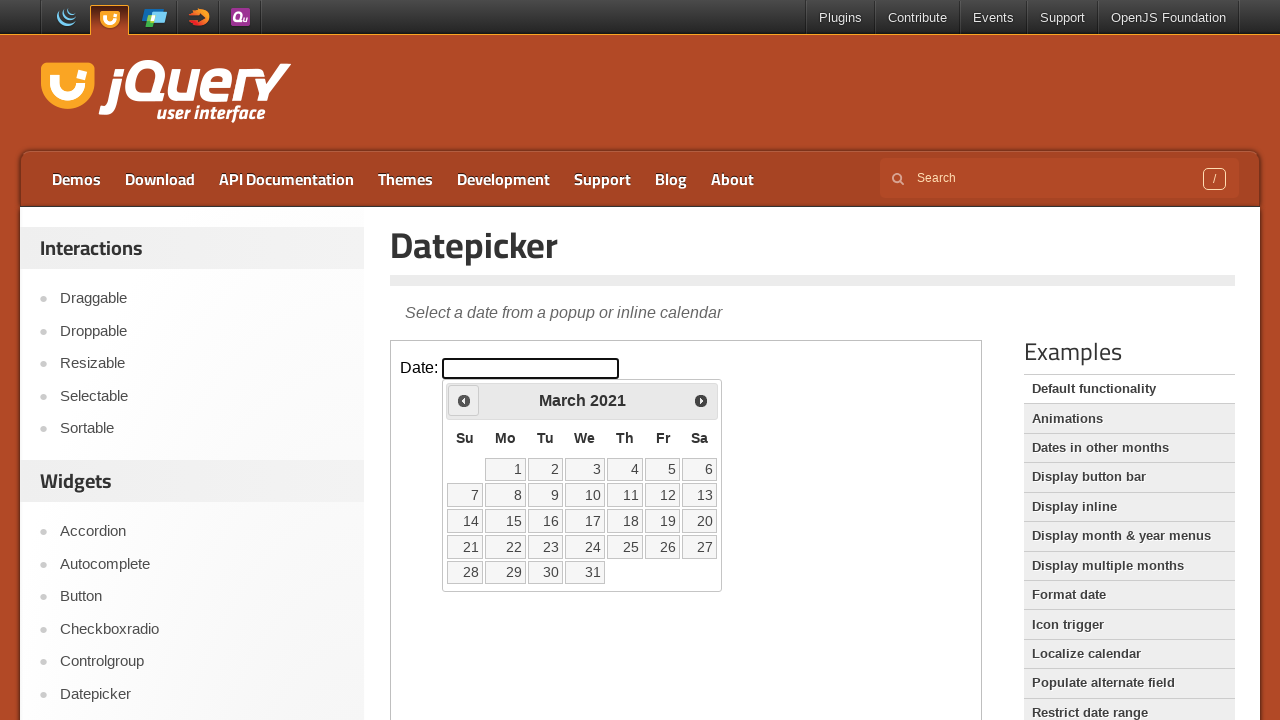

Clicked previous button to navigate to earlier month at (464, 400) on iframe >> nth=0 >> internal:control=enter-frame >> span.ui-icon.ui-icon-circle-t
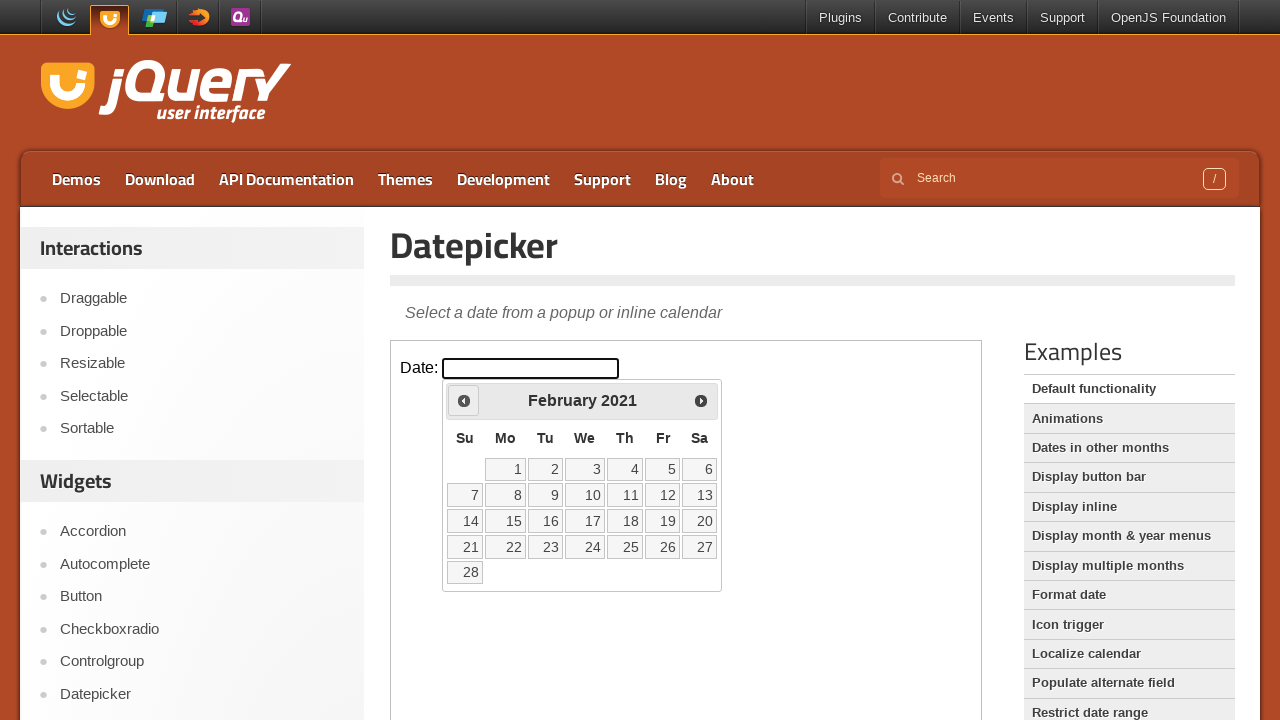

Checked current calendar date: February 2021
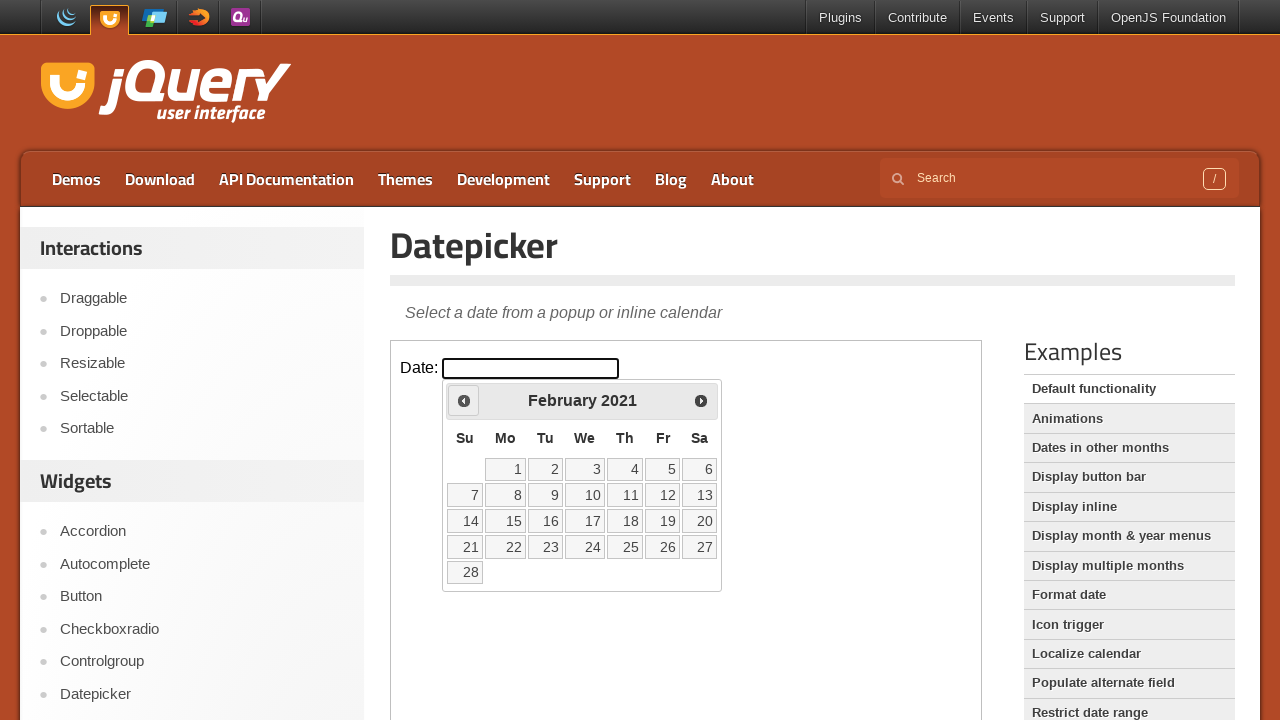

Clicked previous button to navigate to earlier month at (464, 400) on iframe >> nth=0 >> internal:control=enter-frame >> span.ui-icon.ui-icon-circle-t
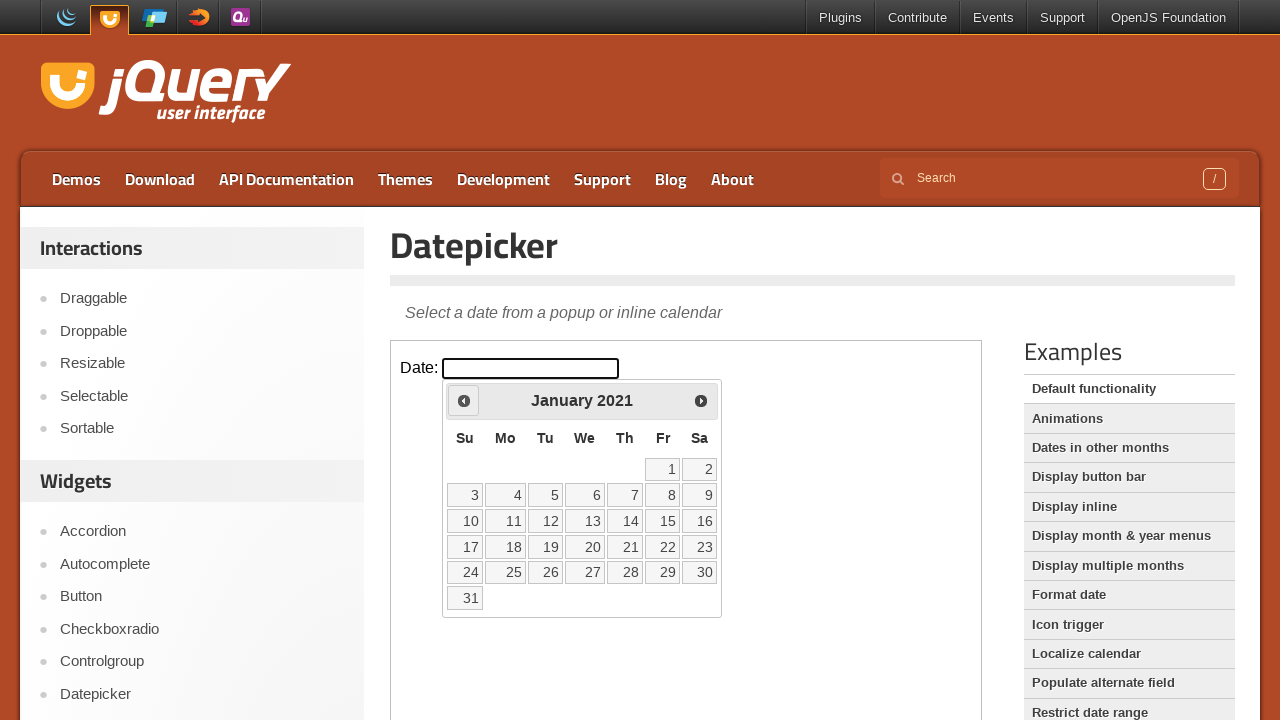

Checked current calendar date: January 2021
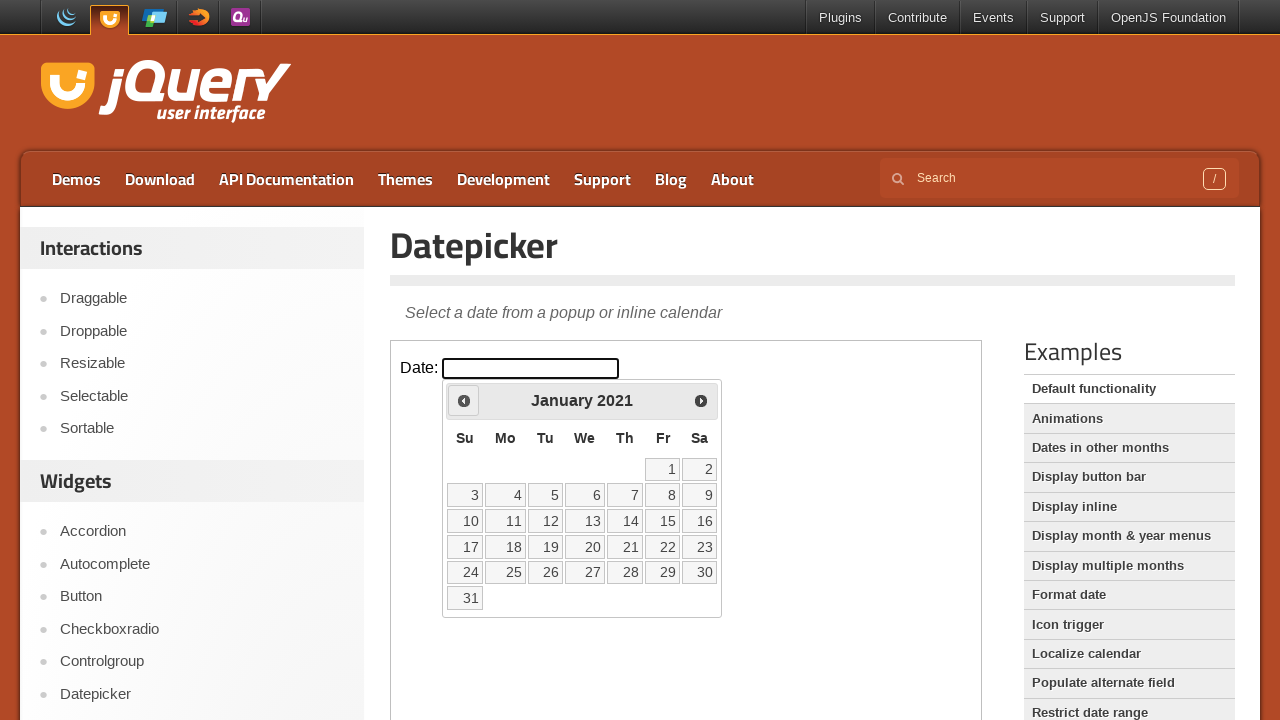

Clicked previous button to navigate to earlier month at (464, 400) on iframe >> nth=0 >> internal:control=enter-frame >> span.ui-icon.ui-icon-circle-t
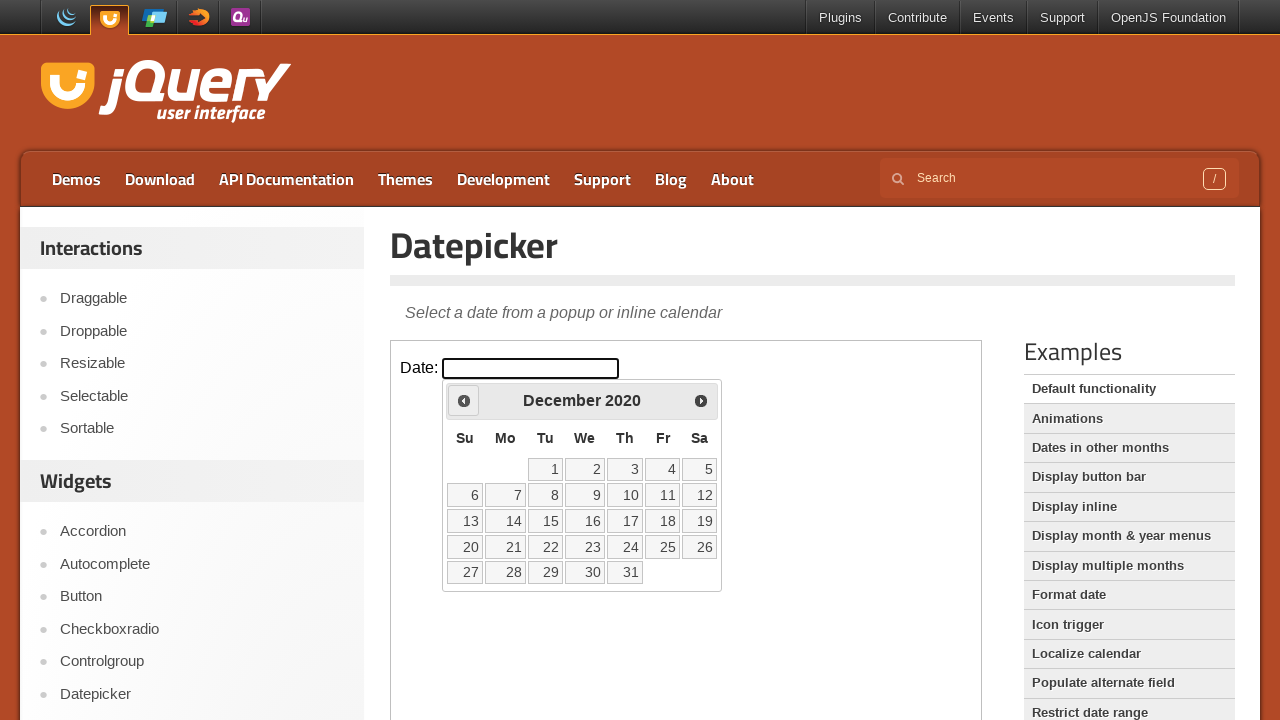

Checked current calendar date: December 2020
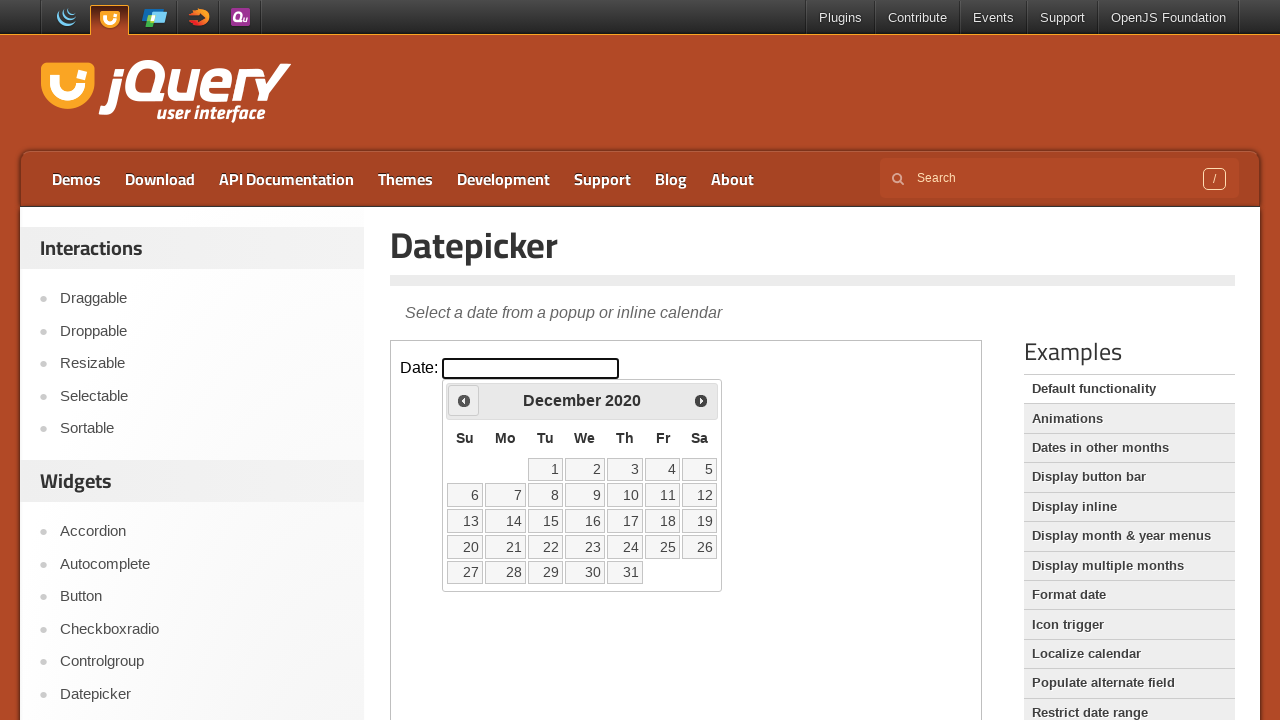

Clicked previous button to navigate to earlier month at (464, 400) on iframe >> nth=0 >> internal:control=enter-frame >> span.ui-icon.ui-icon-circle-t
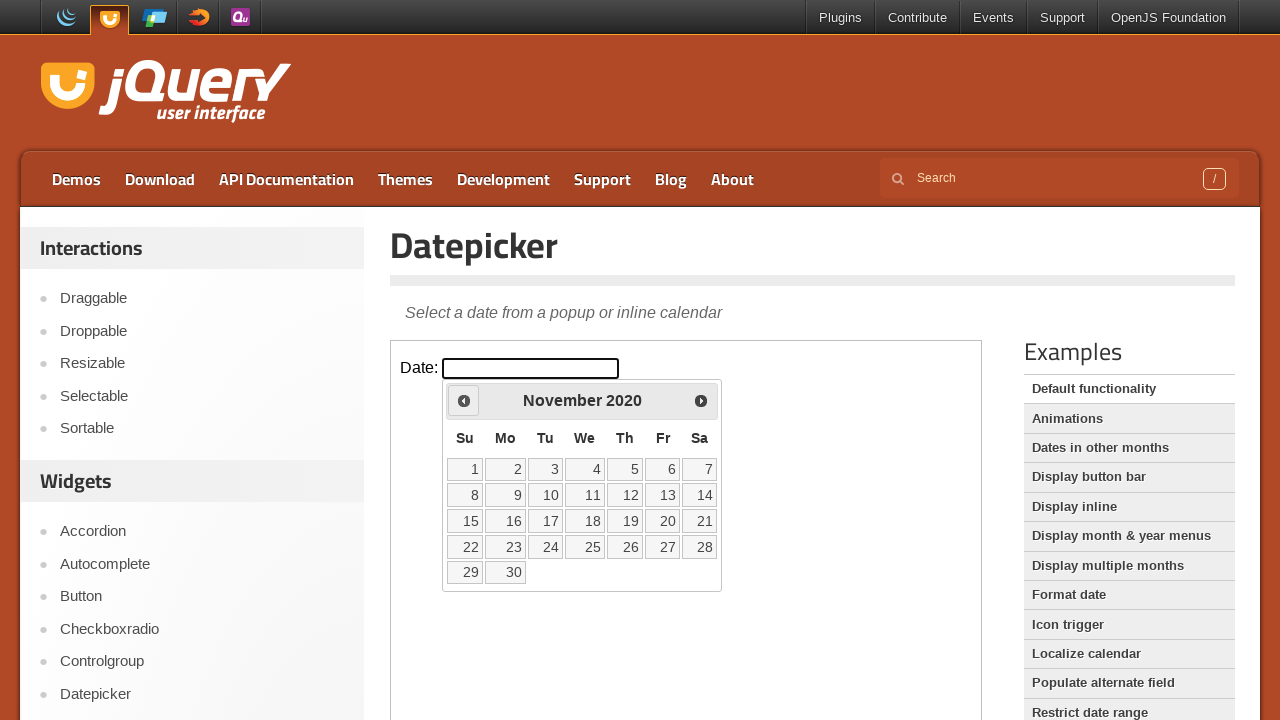

Checked current calendar date: November 2020
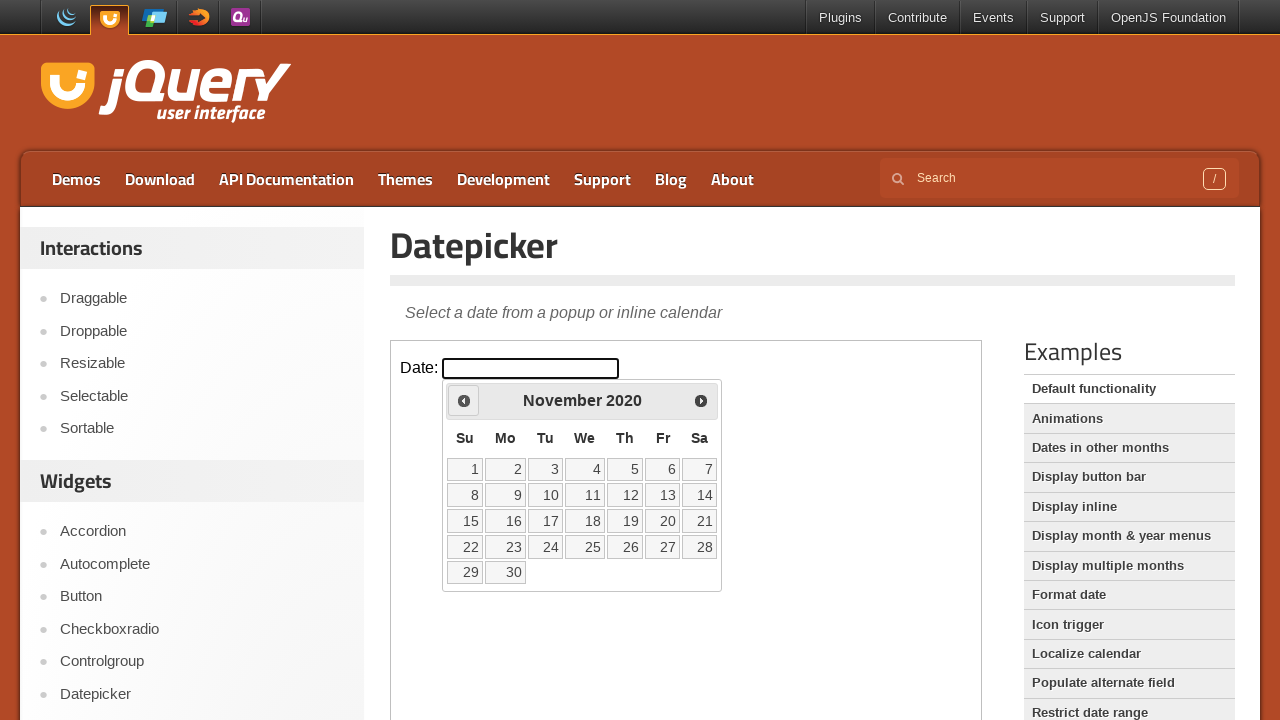

Clicked previous button to navigate to earlier month at (464, 400) on iframe >> nth=0 >> internal:control=enter-frame >> span.ui-icon.ui-icon-circle-t
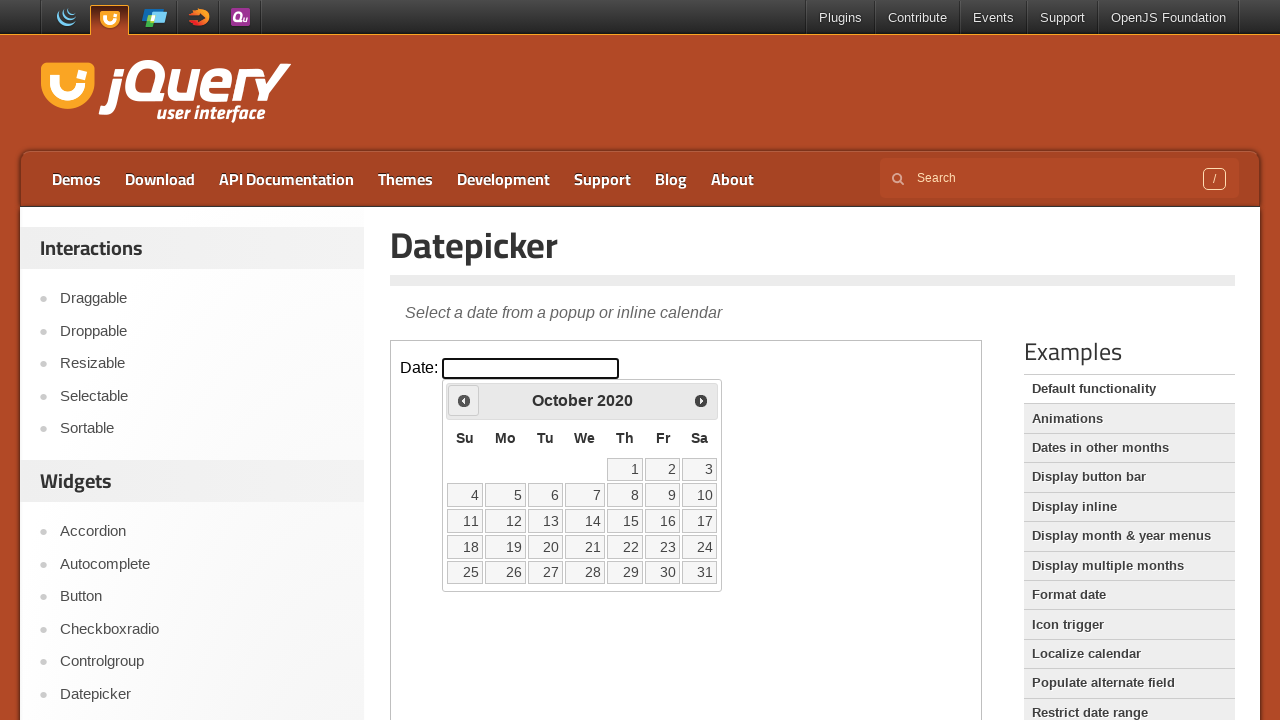

Checked current calendar date: October 2020
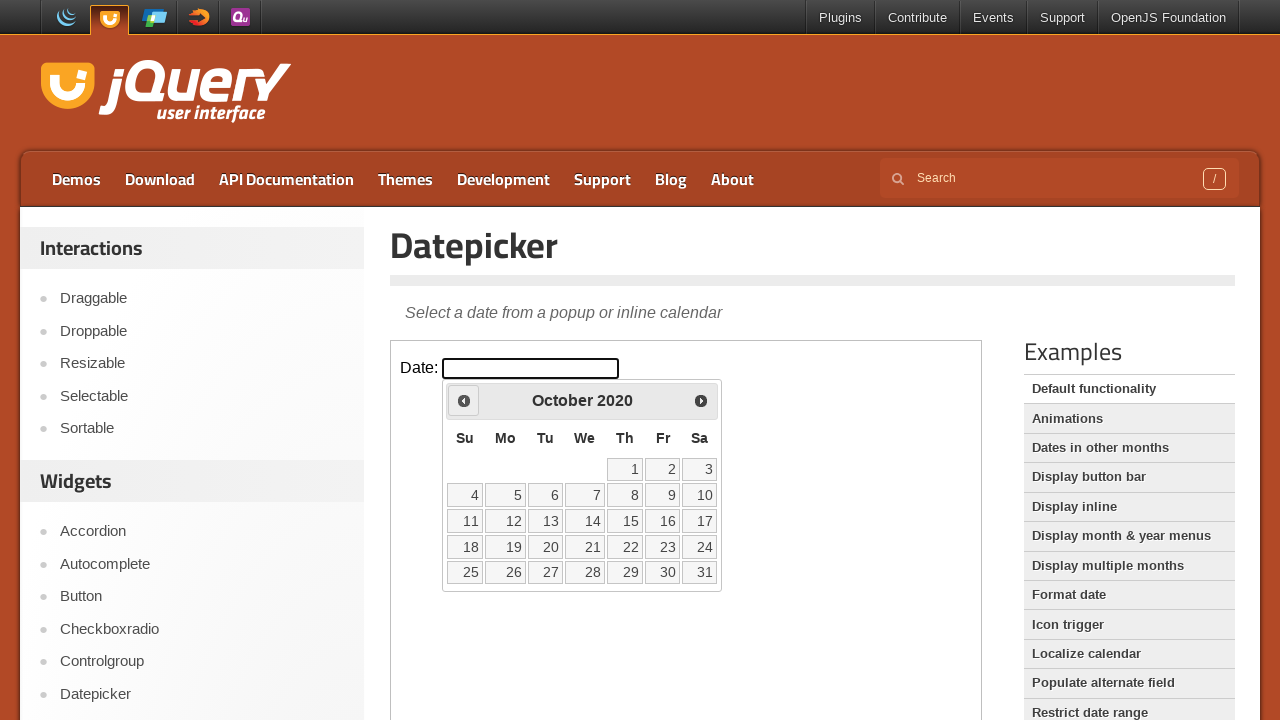

Clicked previous button to navigate to earlier month at (464, 400) on iframe >> nth=0 >> internal:control=enter-frame >> span.ui-icon.ui-icon-circle-t
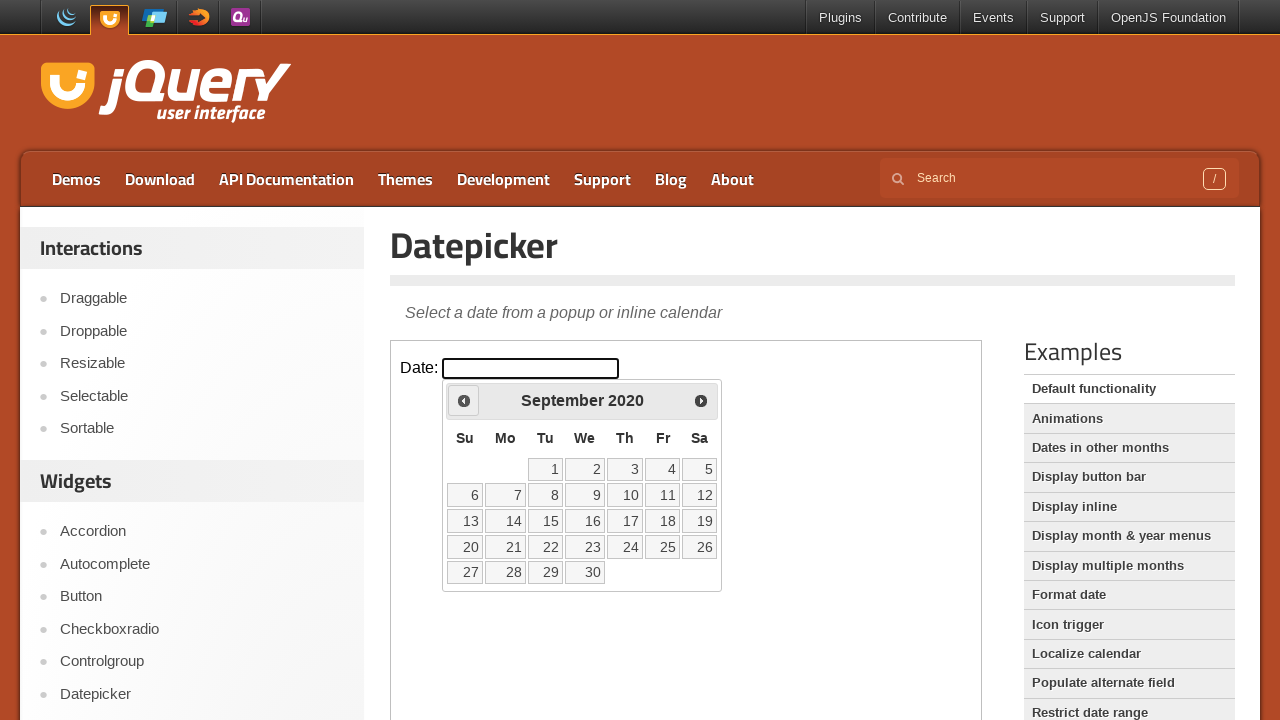

Checked current calendar date: September 2020
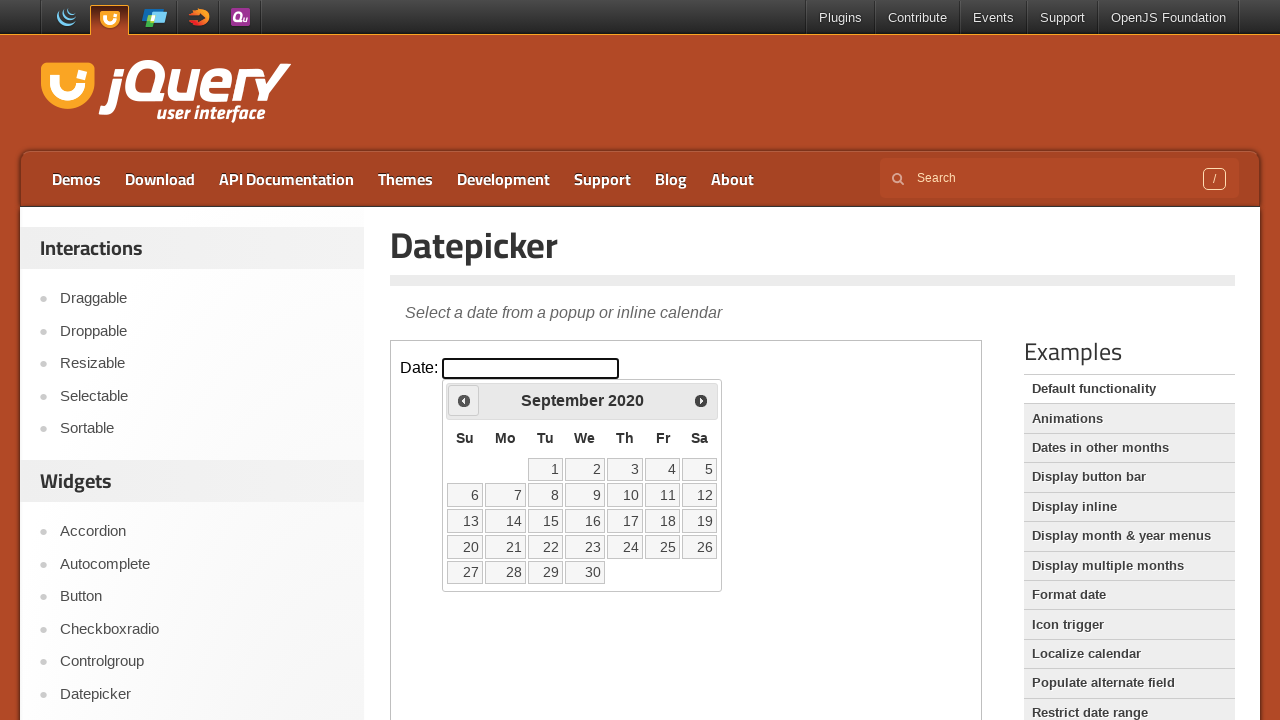

Clicked previous button to navigate to earlier month at (464, 400) on iframe >> nth=0 >> internal:control=enter-frame >> span.ui-icon.ui-icon-circle-t
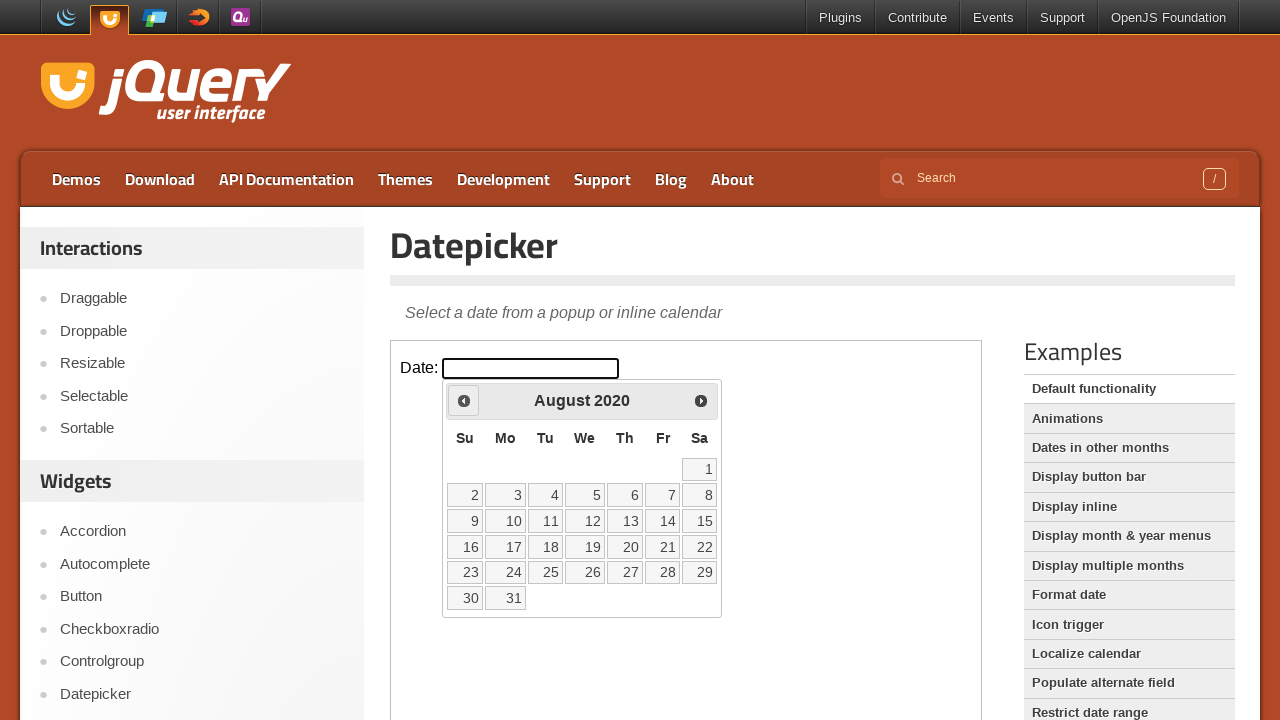

Checked current calendar date: August 2020
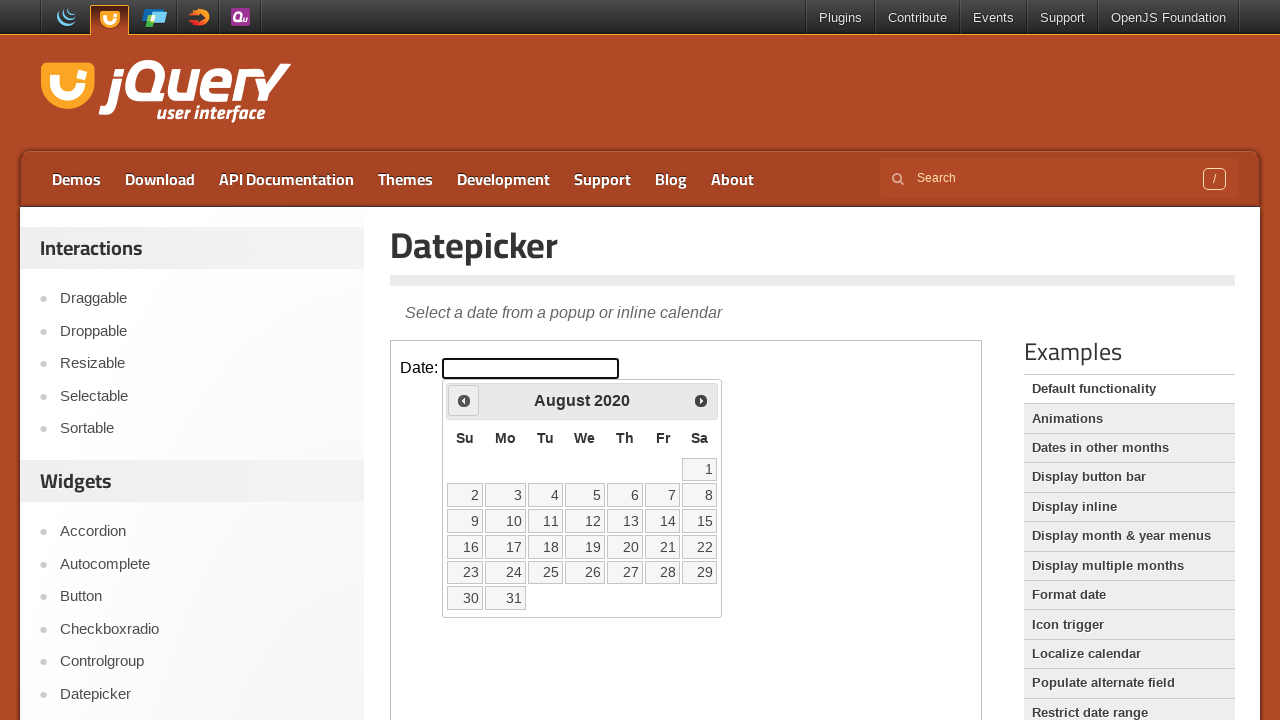

Clicked previous button to navigate to earlier month at (464, 400) on iframe >> nth=0 >> internal:control=enter-frame >> span.ui-icon.ui-icon-circle-t
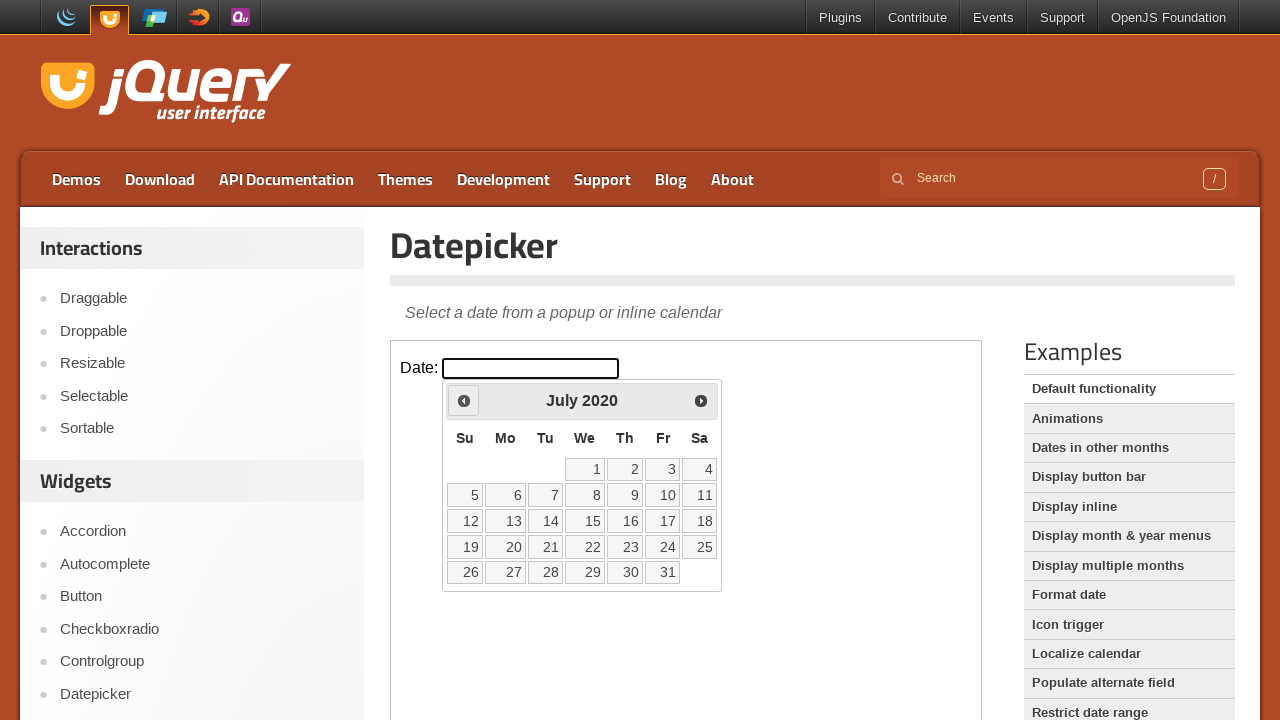

Checked current calendar date: July 2020
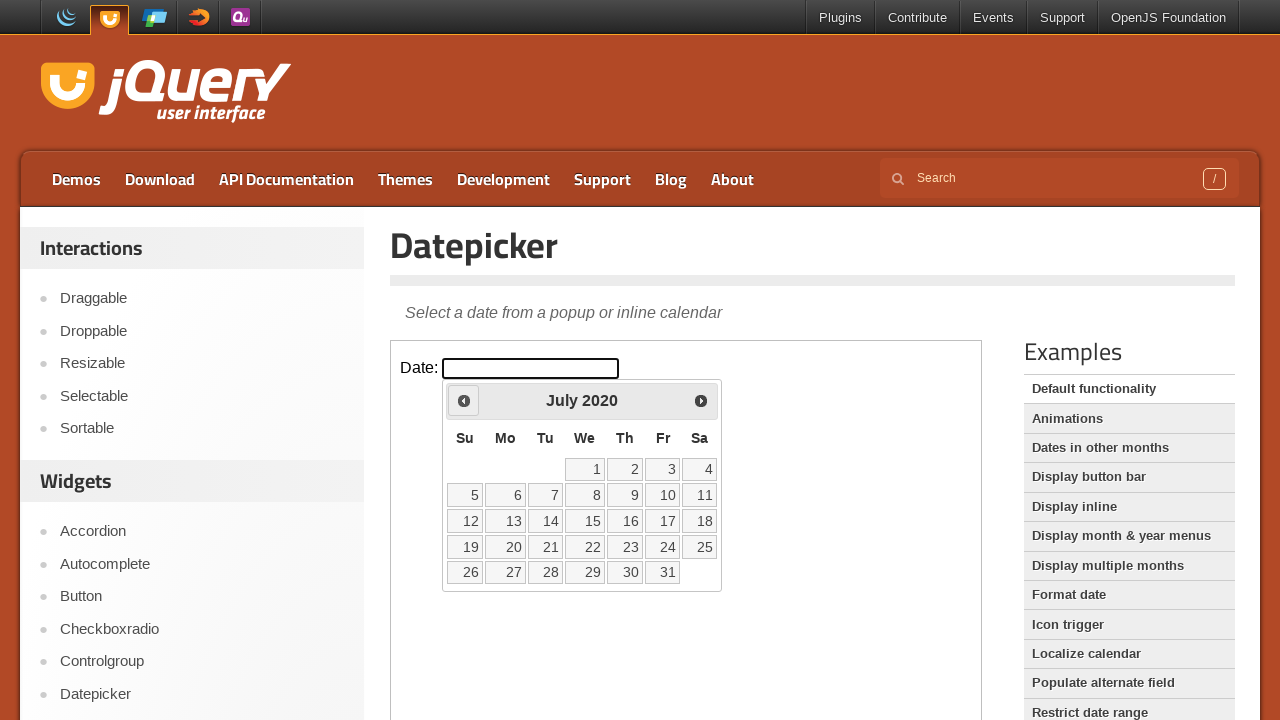

Clicked previous button to navigate to earlier month at (464, 400) on iframe >> nth=0 >> internal:control=enter-frame >> span.ui-icon.ui-icon-circle-t
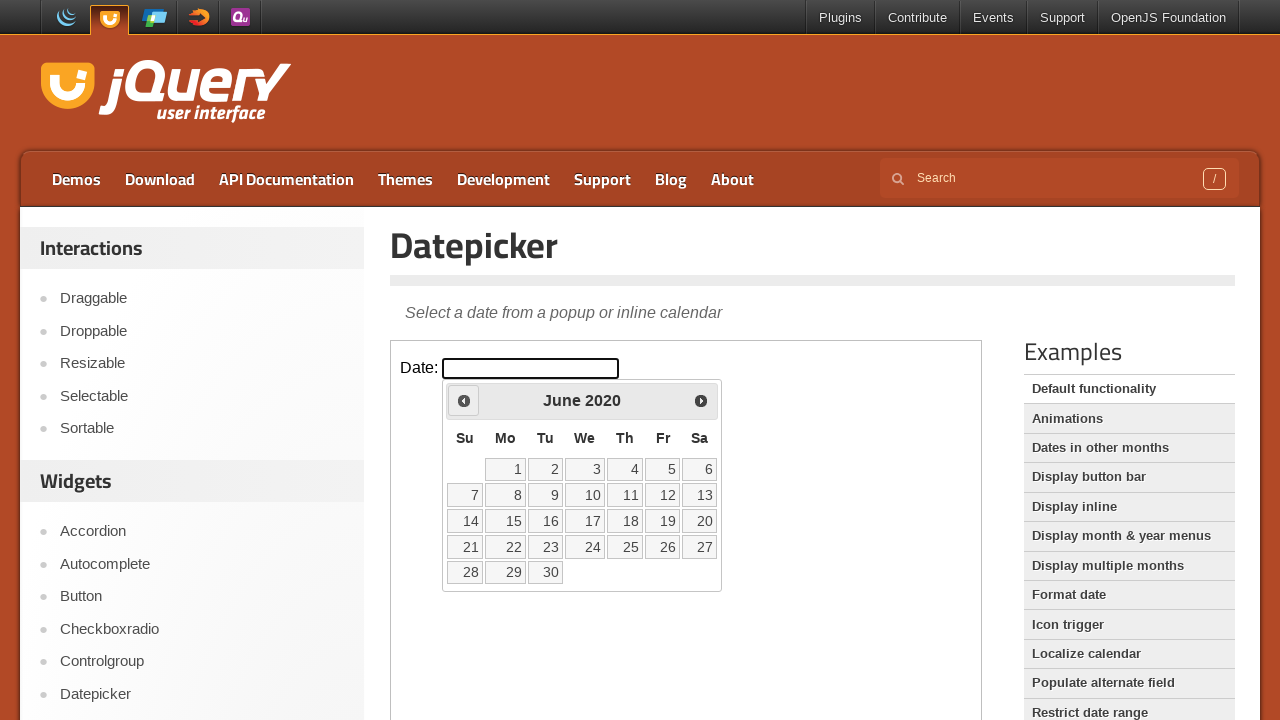

Checked current calendar date: June 2020
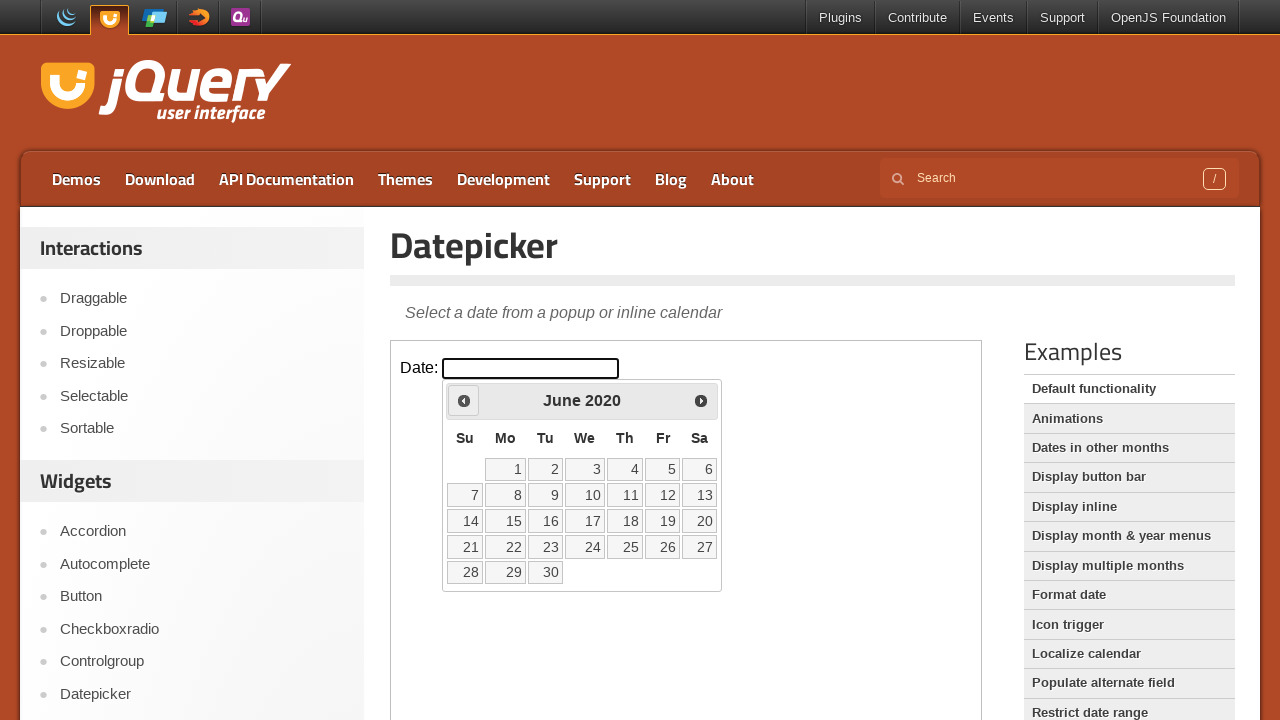

Clicked previous button to navigate to earlier month at (464, 400) on iframe >> nth=0 >> internal:control=enter-frame >> span.ui-icon.ui-icon-circle-t
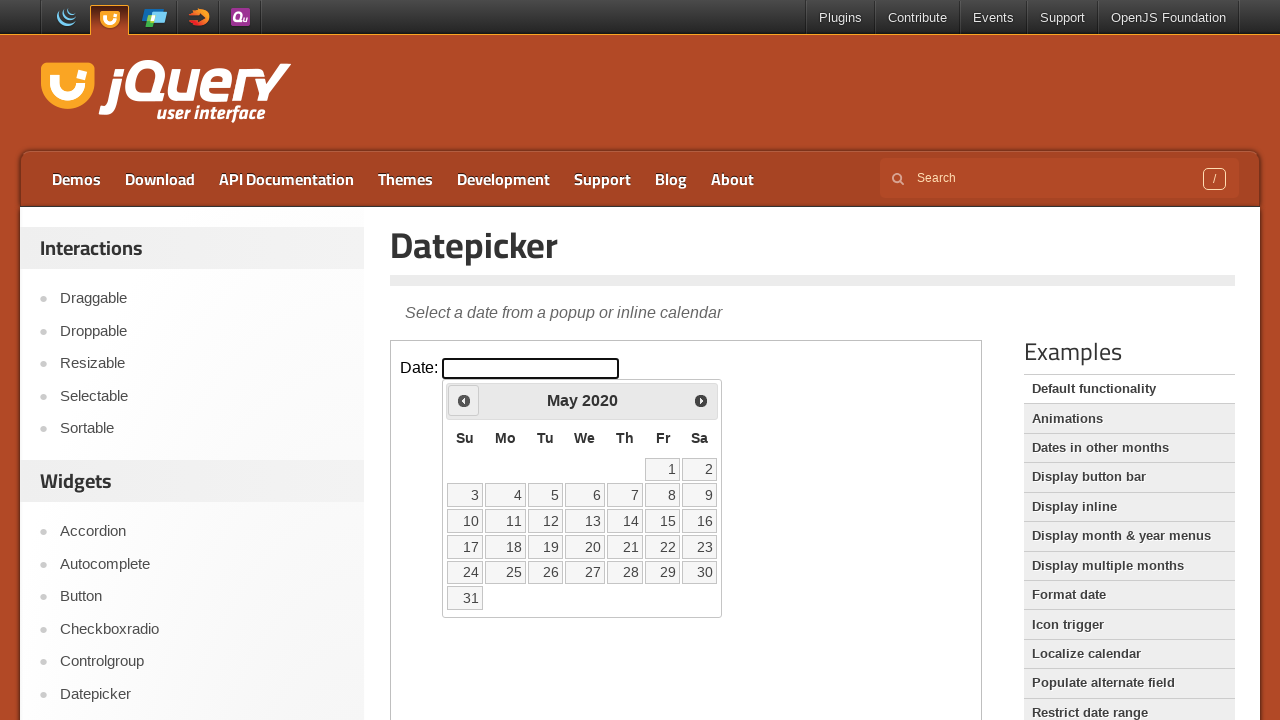

Checked current calendar date: May 2020
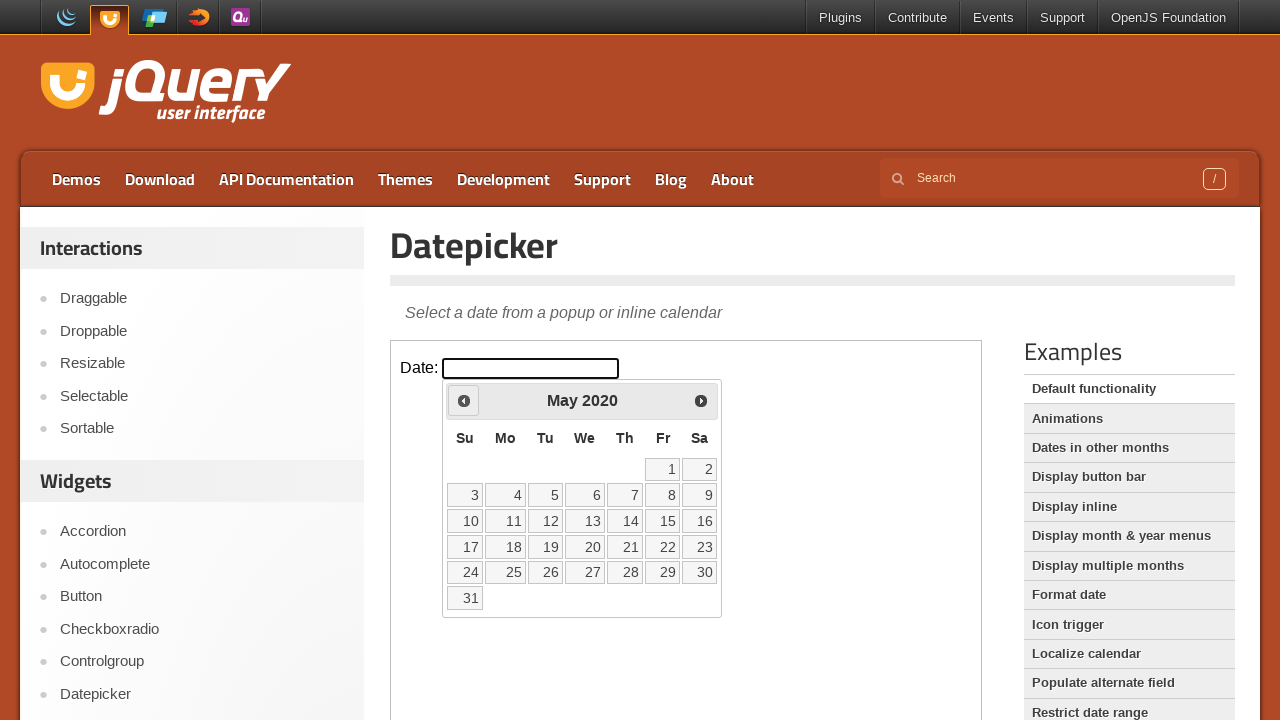

Reached target month/year: May 2020
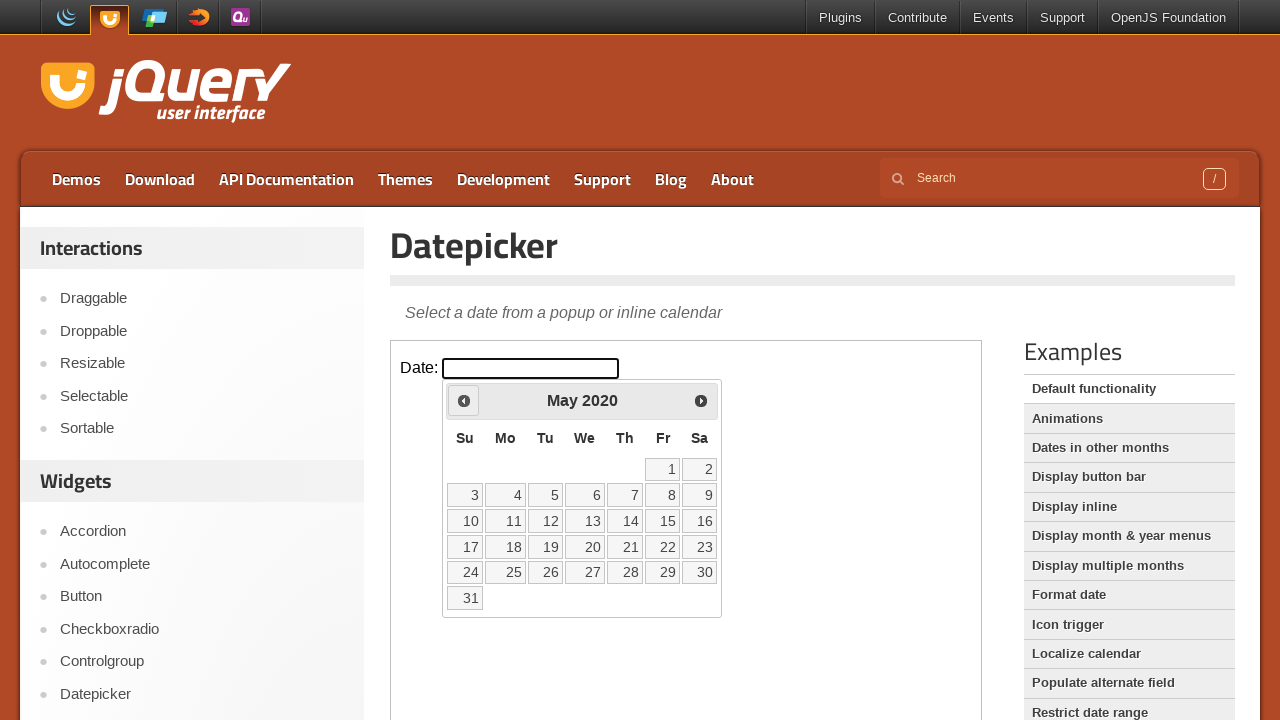

Located all available dates in calendar (31 dates found)
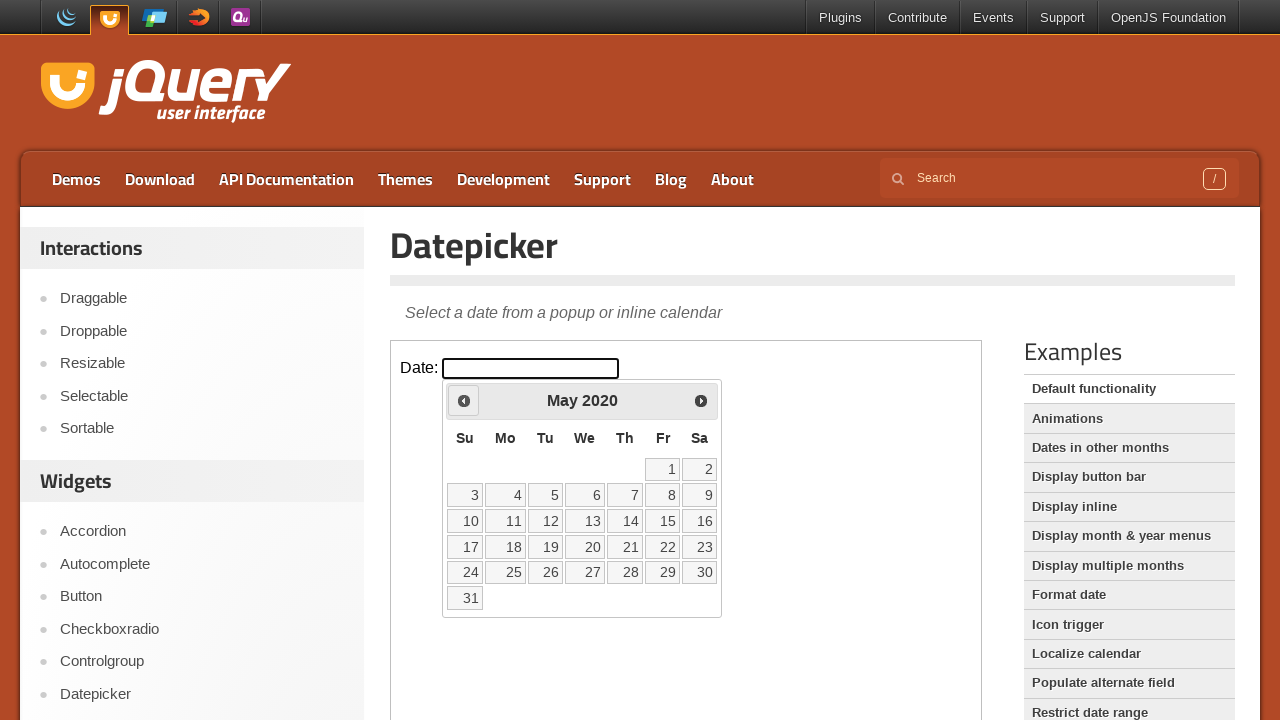

Selected date 25 from the calendar at (506, 572) on iframe >> nth=0 >> internal:control=enter-frame >> table tbody tr td a >> nth=24
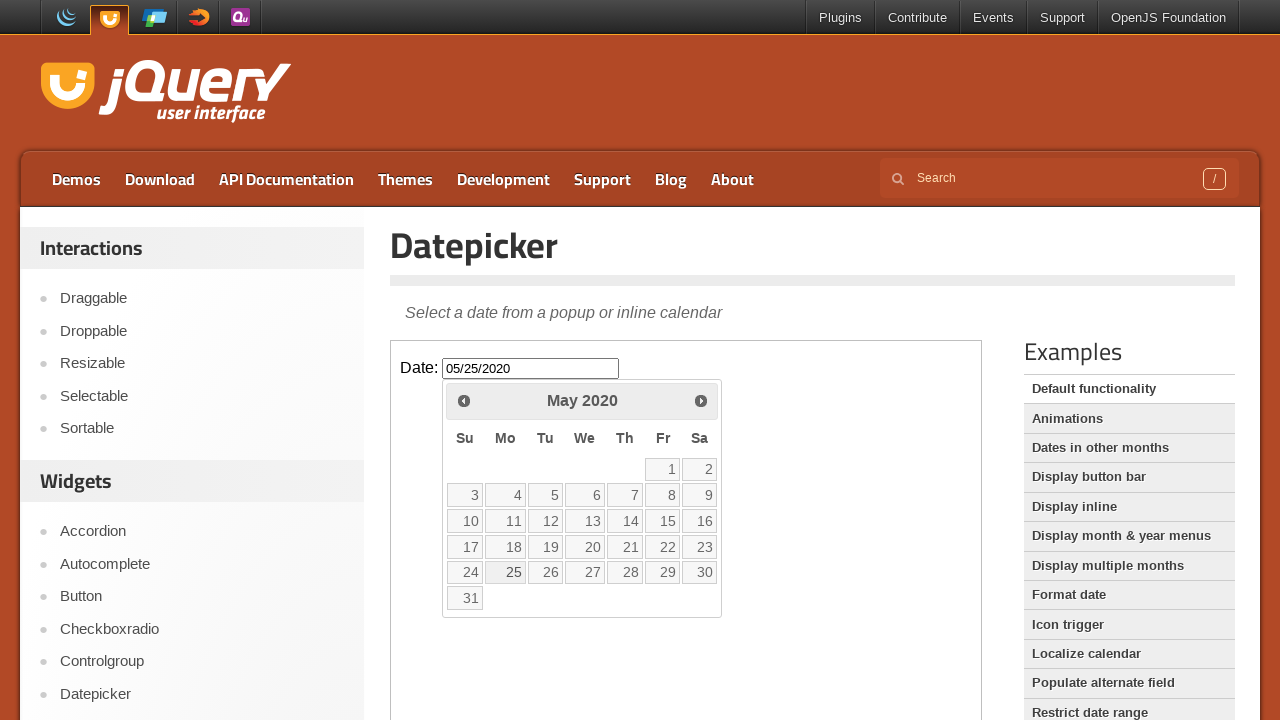

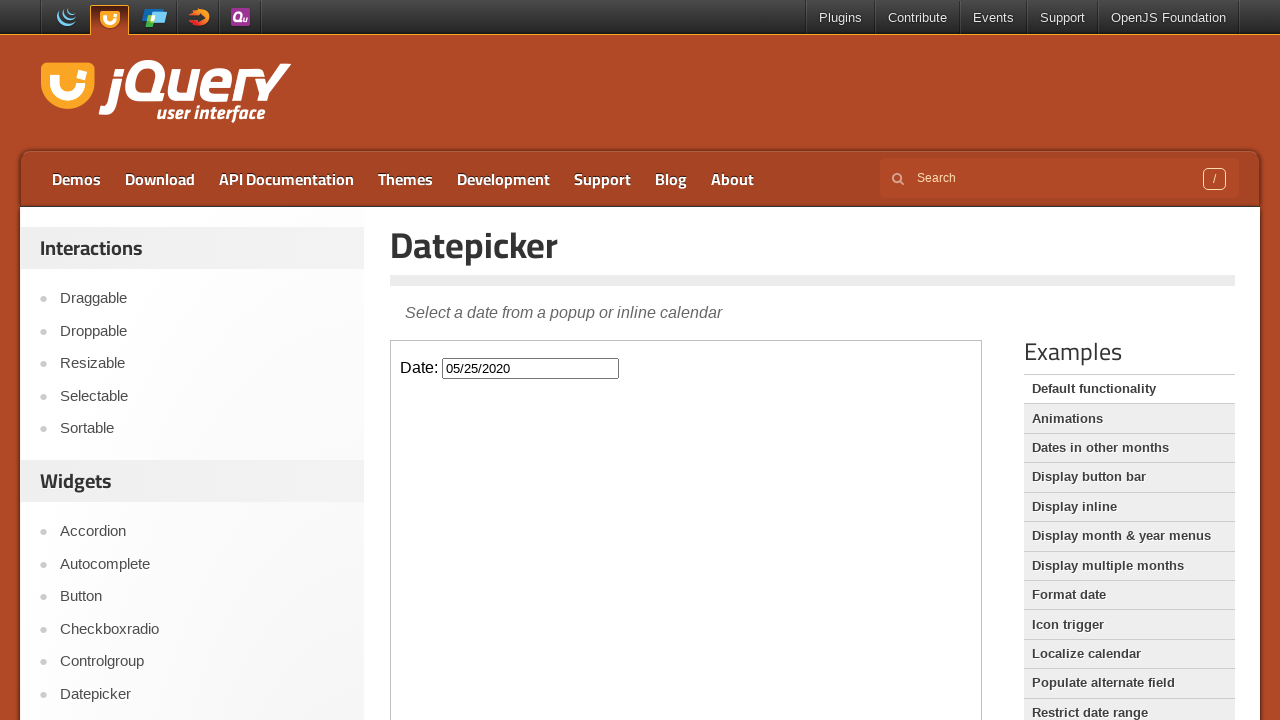